Automates a number guessing game using binary search, repeatedly entering guesses and adjusting based on high/low feedback until the correct number is found

Starting URL: https://cjleggett.github.io/section-web/6/solution/index.html

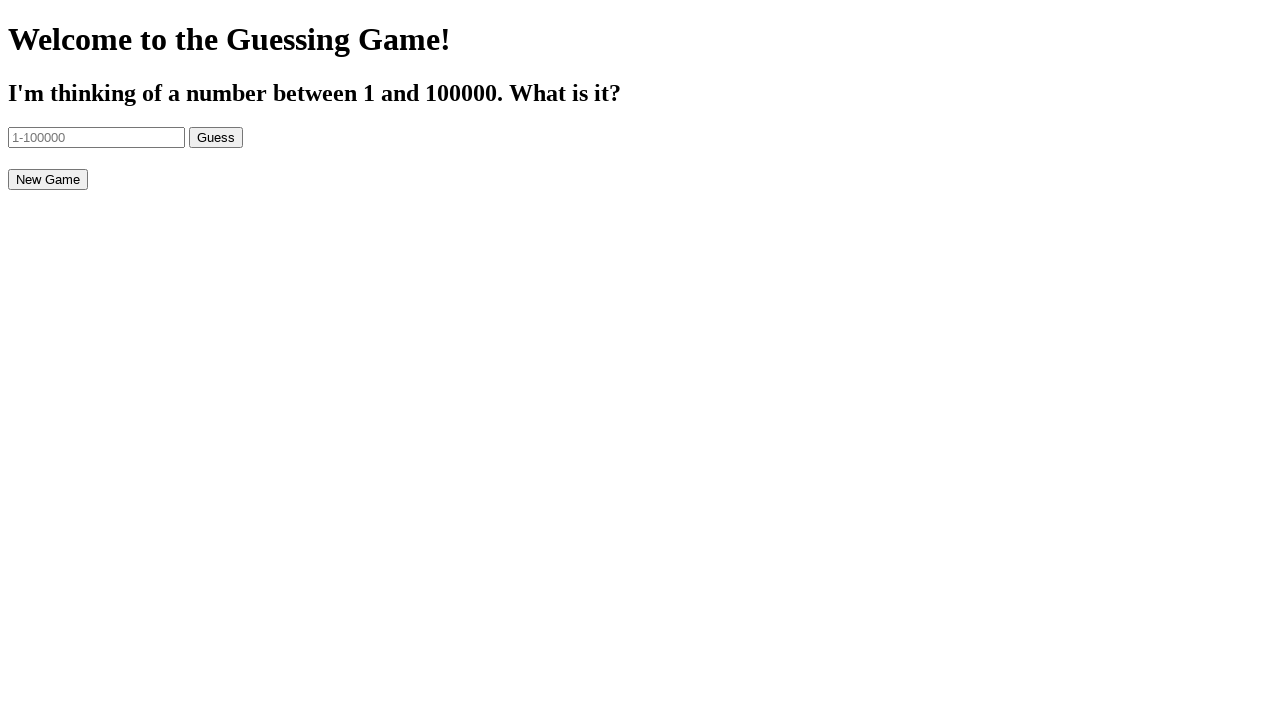

Navigated to number guessing game
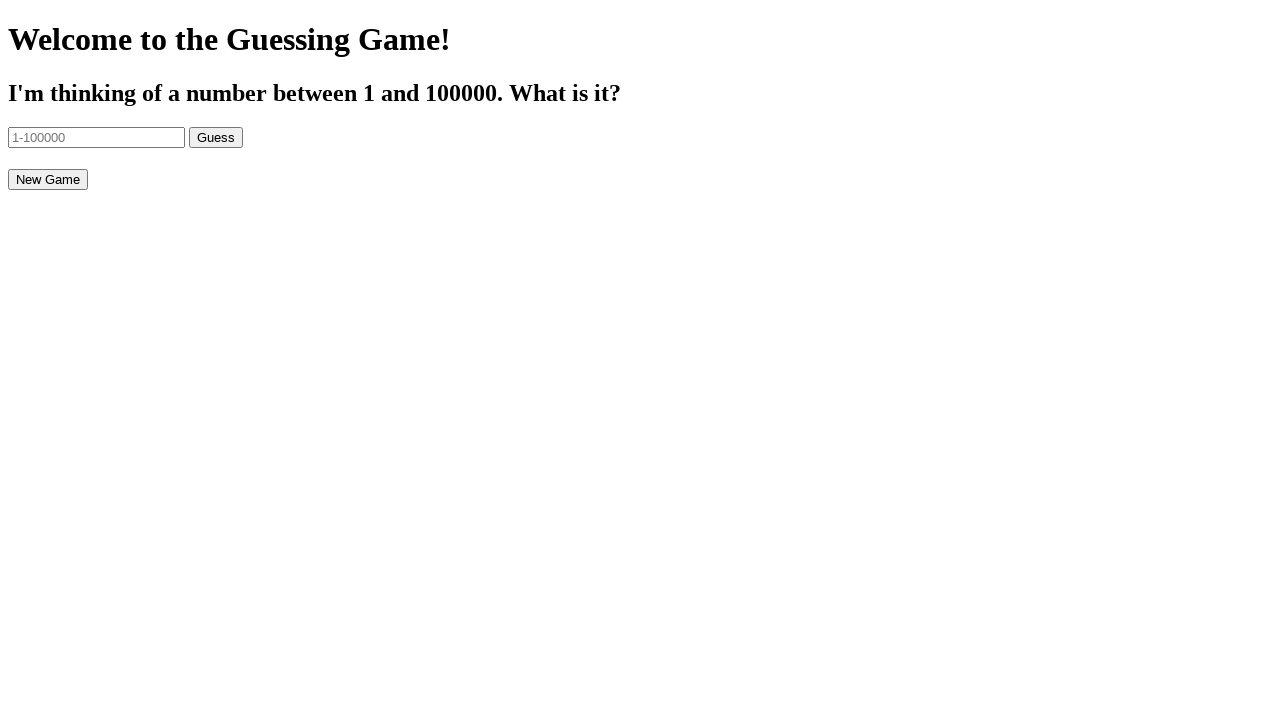

Cleared the input field on input[name='num']
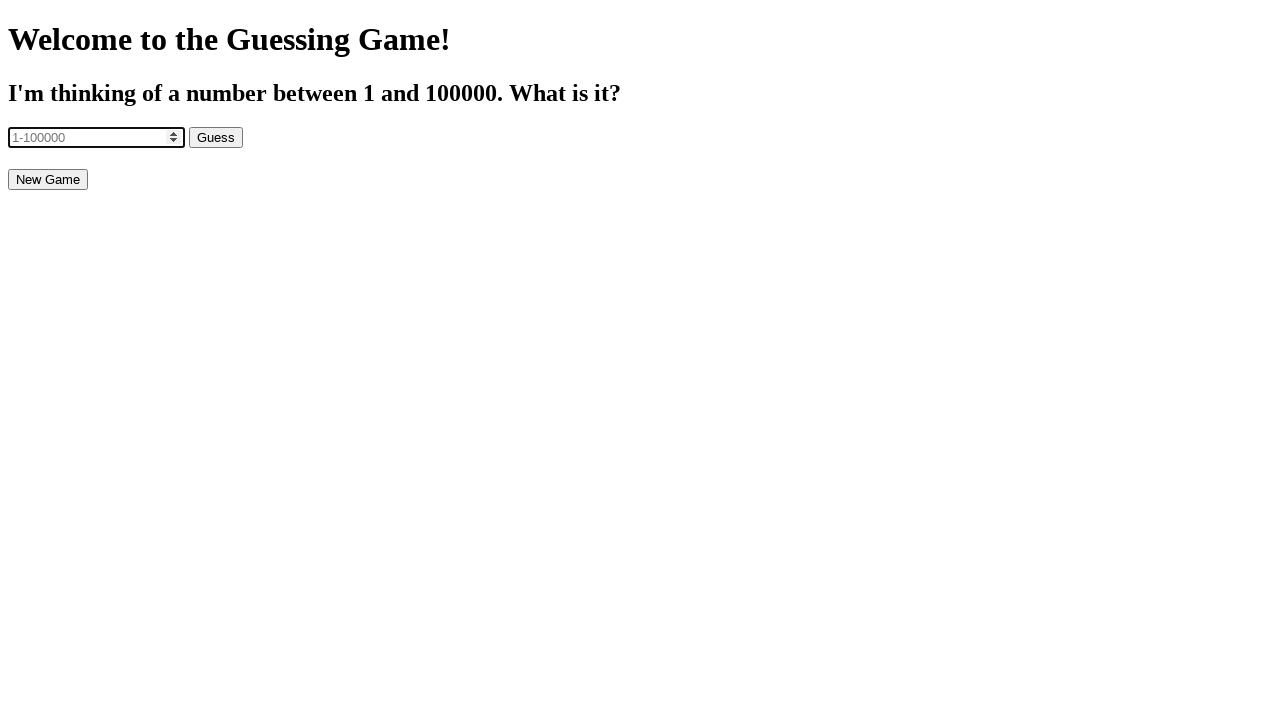

Entered guess: 50000 on input[name='num']
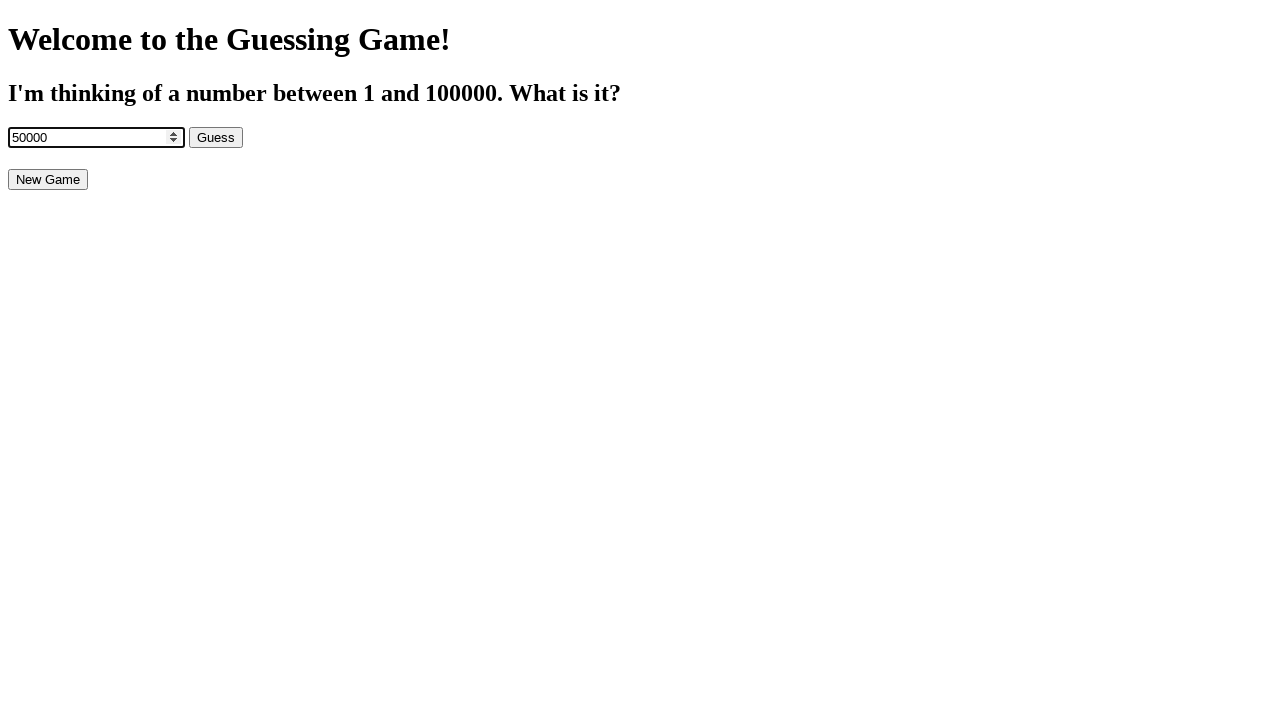

Clicked the guess button at (216, 137) on #guess
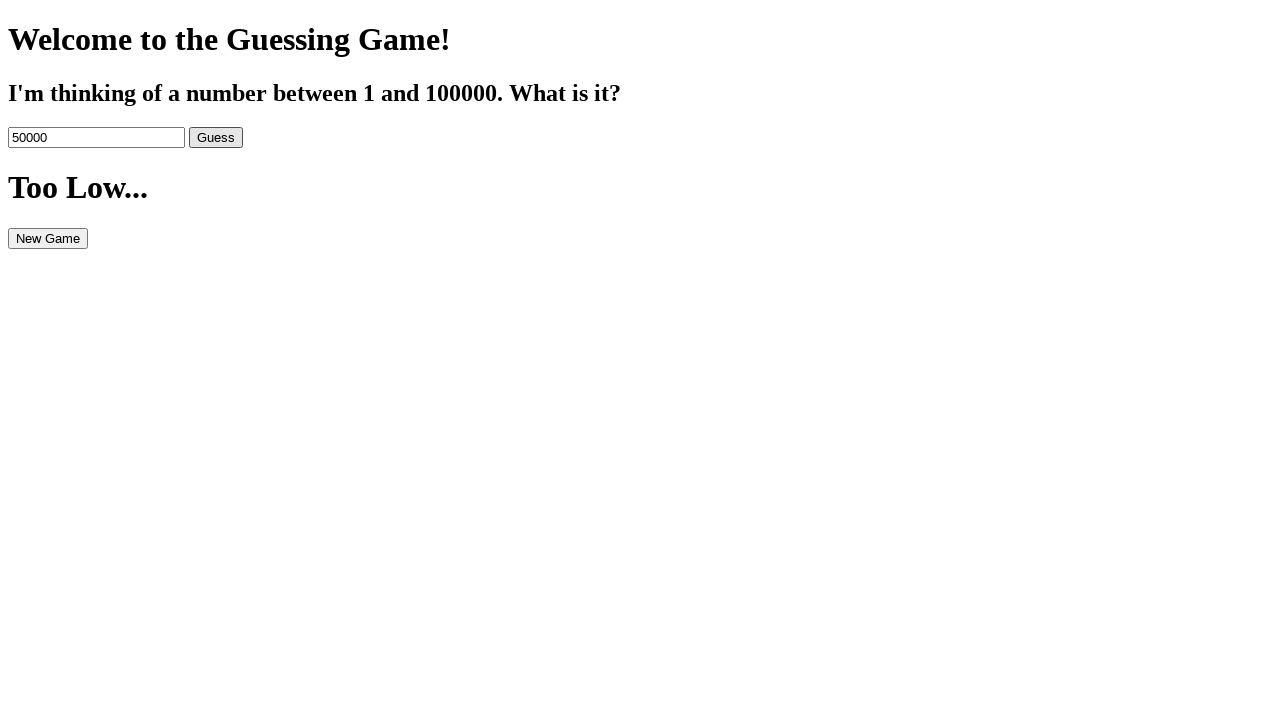

Read feedback message: Too Low...
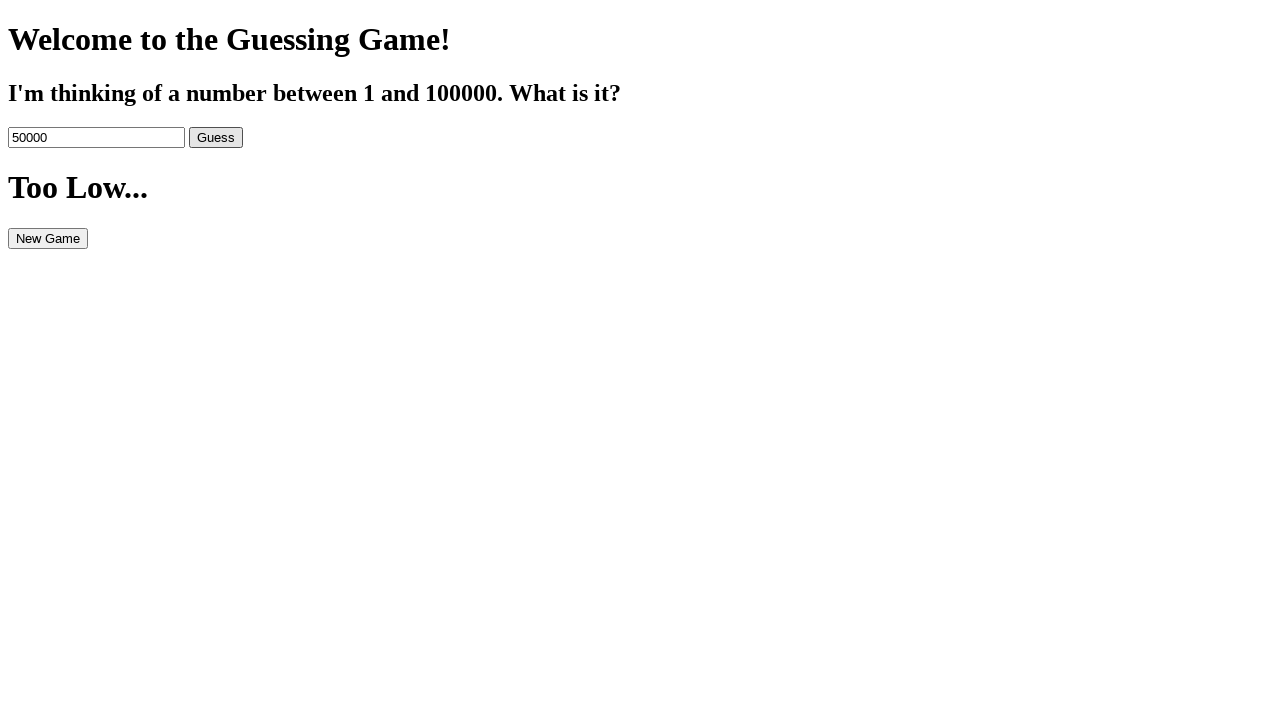

Guess was too low. Updated lower bound to 50000
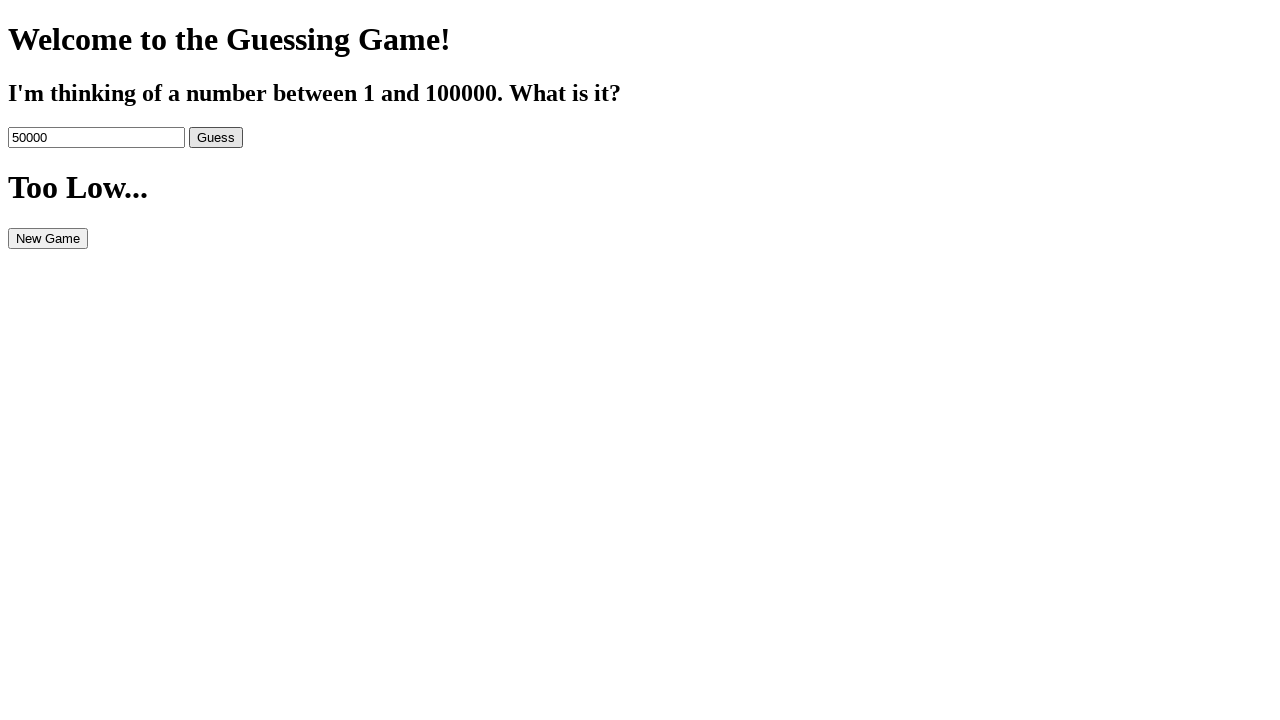

Cleared the input field on input[name='num']
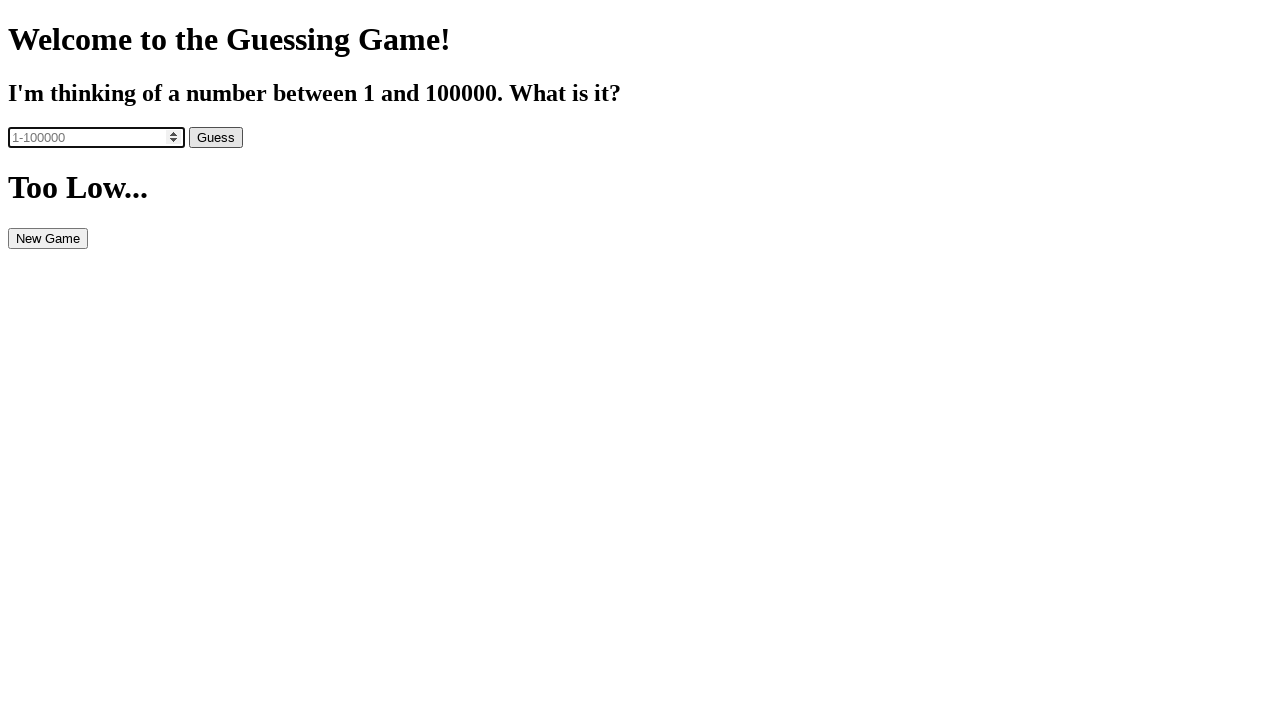

Entered guess: 75000 on input[name='num']
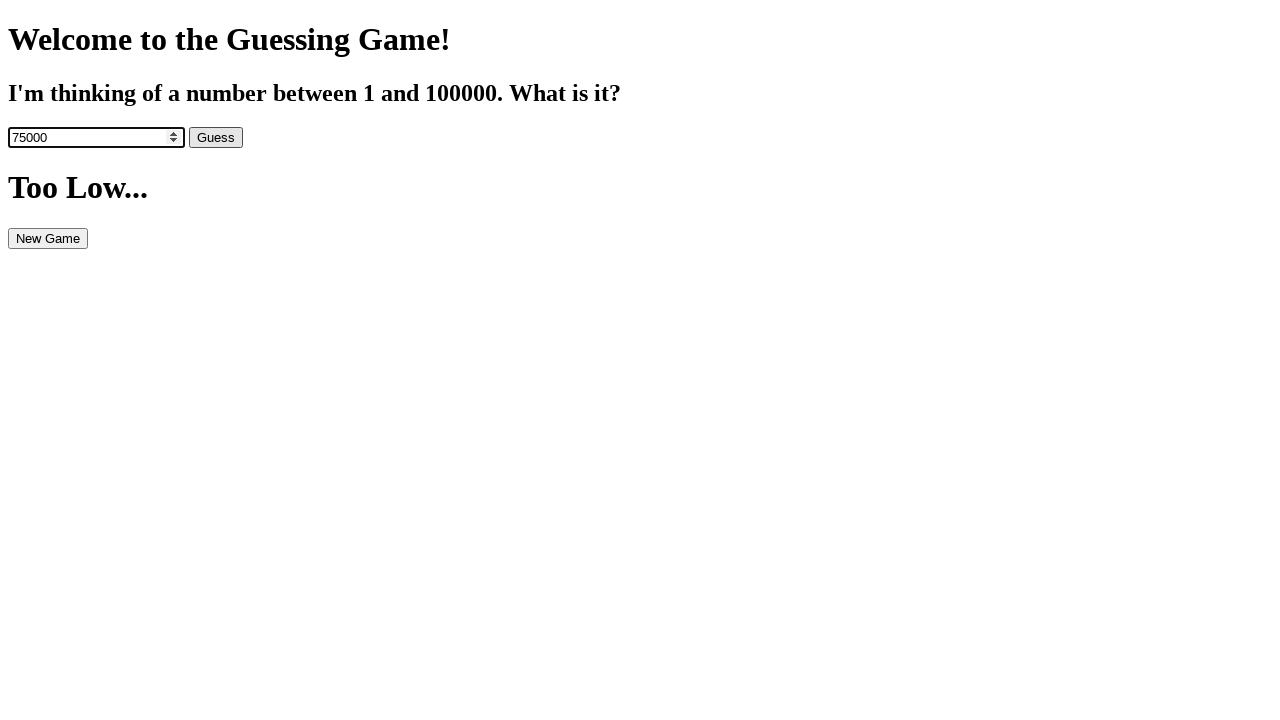

Clicked the guess button at (216, 137) on #guess
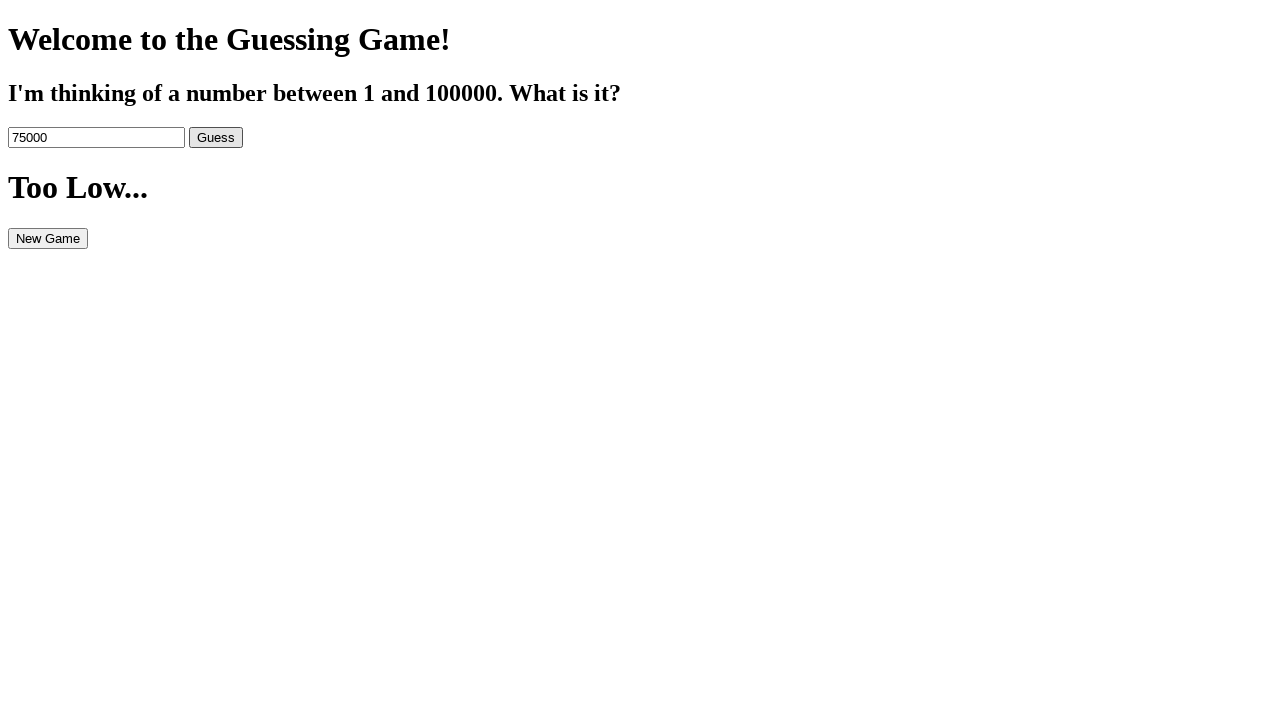

Read feedback message: Too Low...
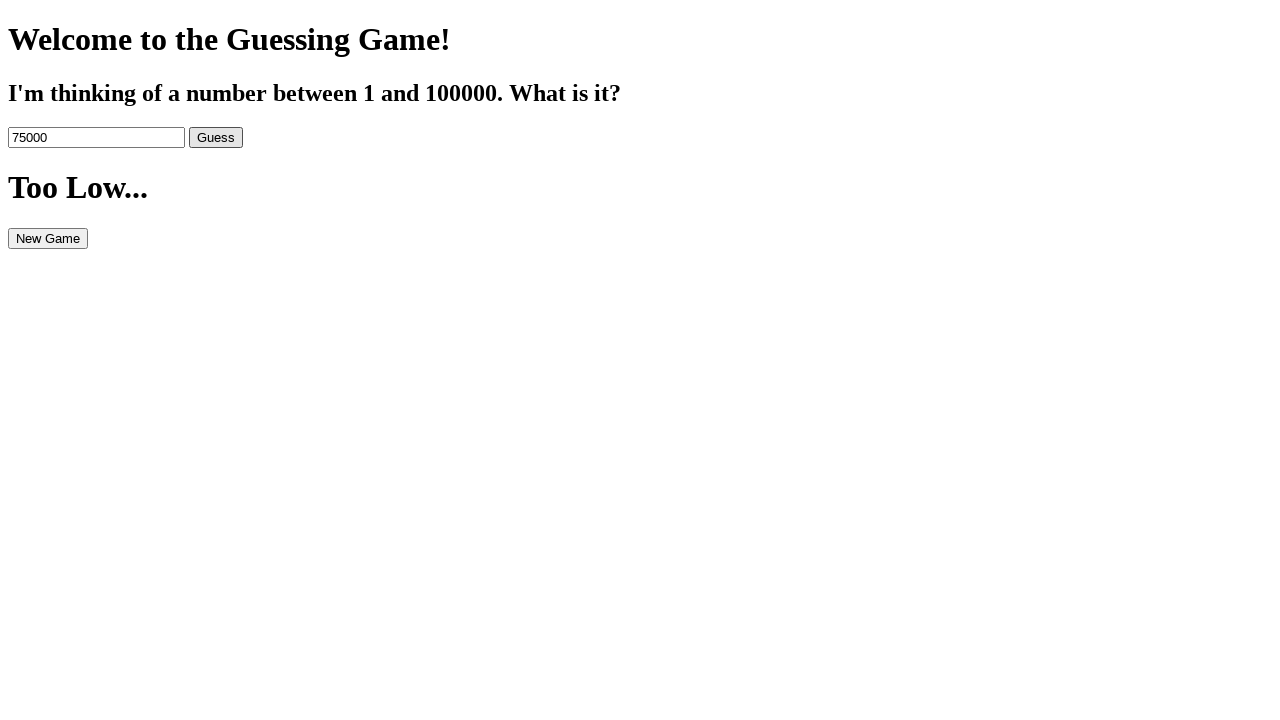

Guess was too low. Updated lower bound to 75000
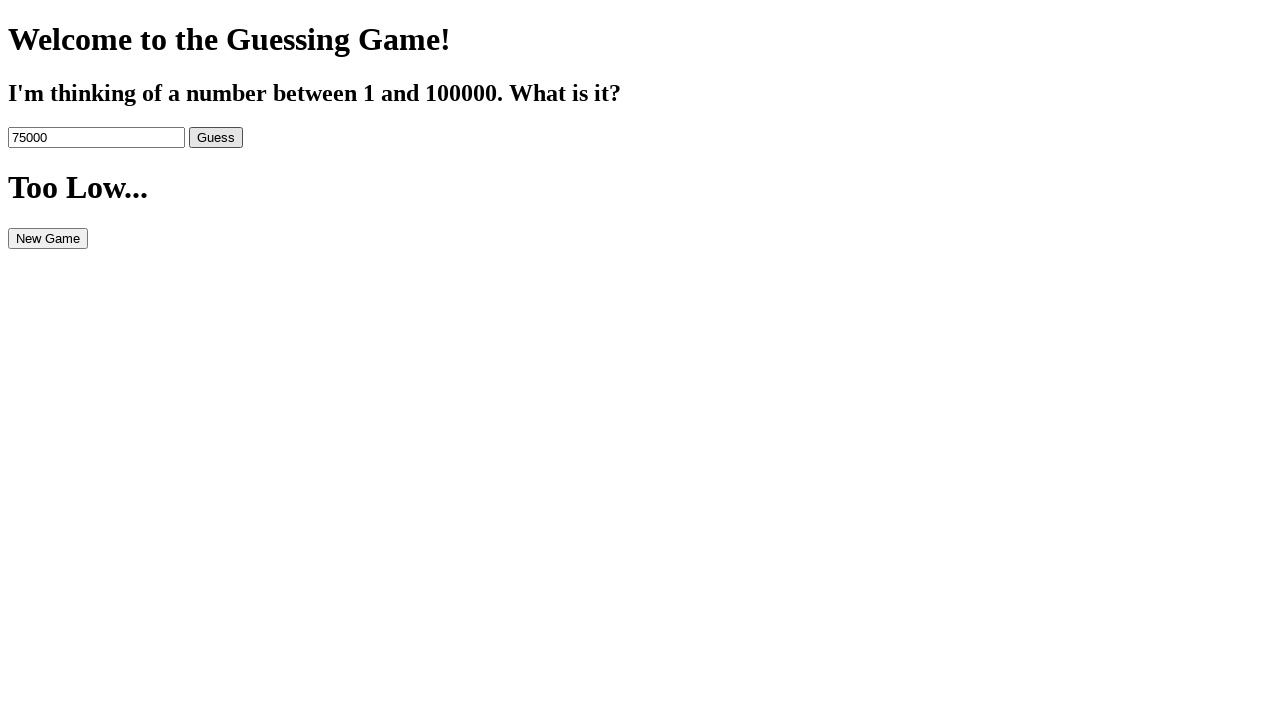

Cleared the input field on input[name='num']
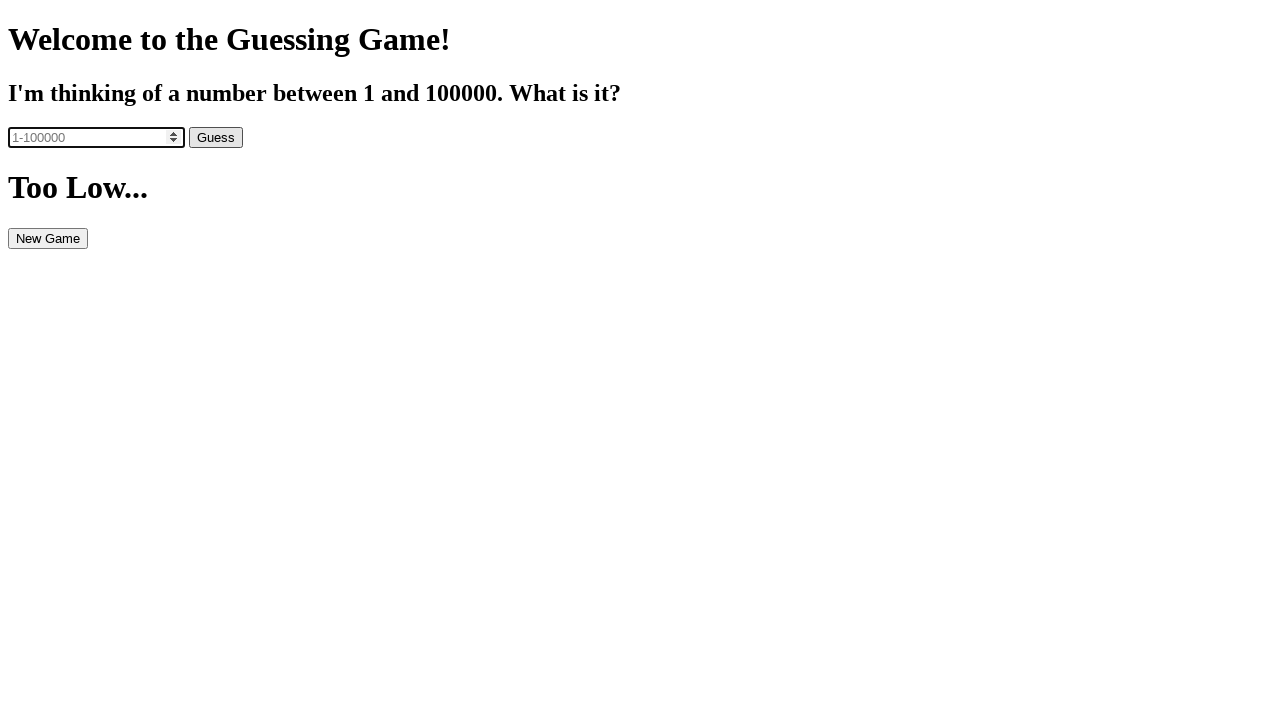

Entered guess: 87500 on input[name='num']
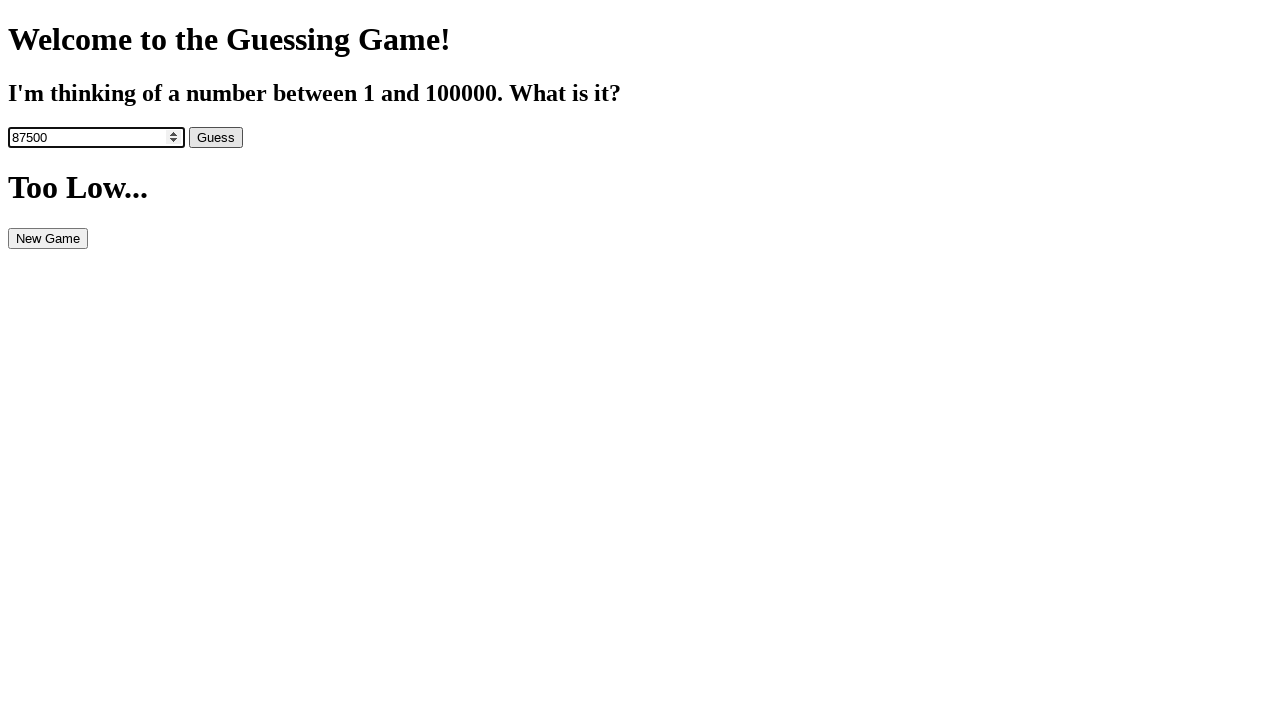

Clicked the guess button at (216, 137) on #guess
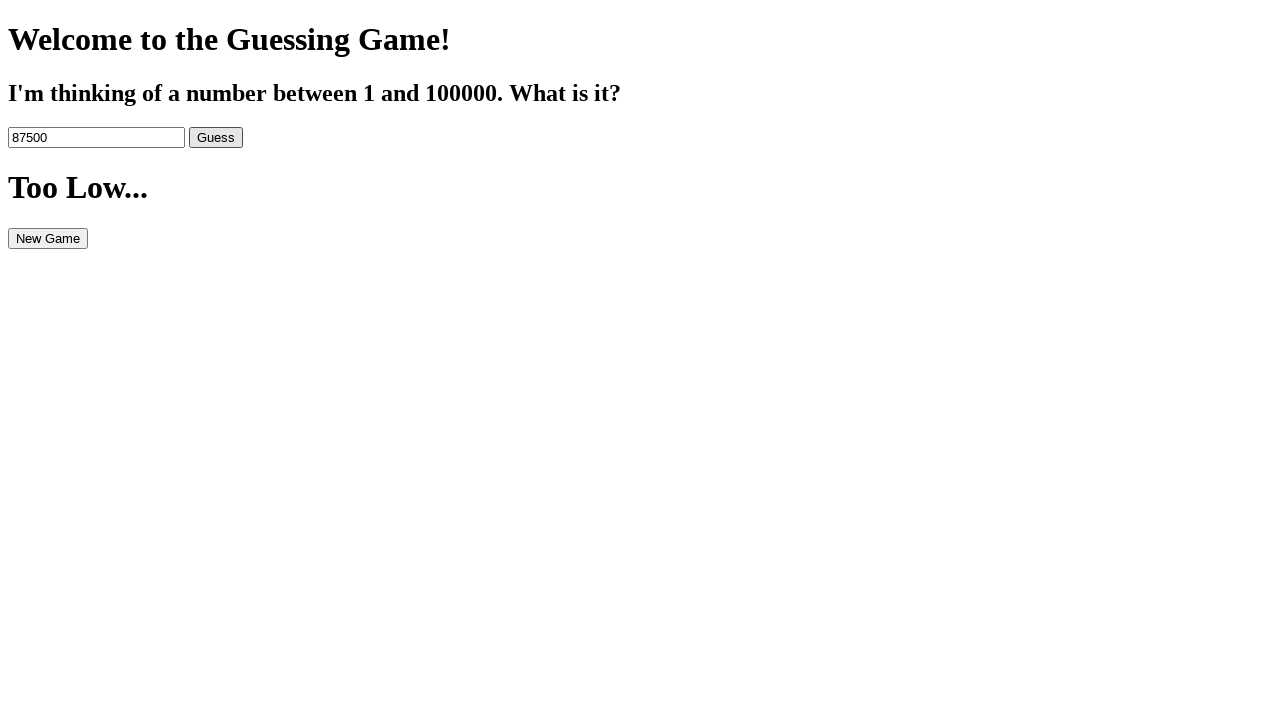

Read feedback message: Too Low...
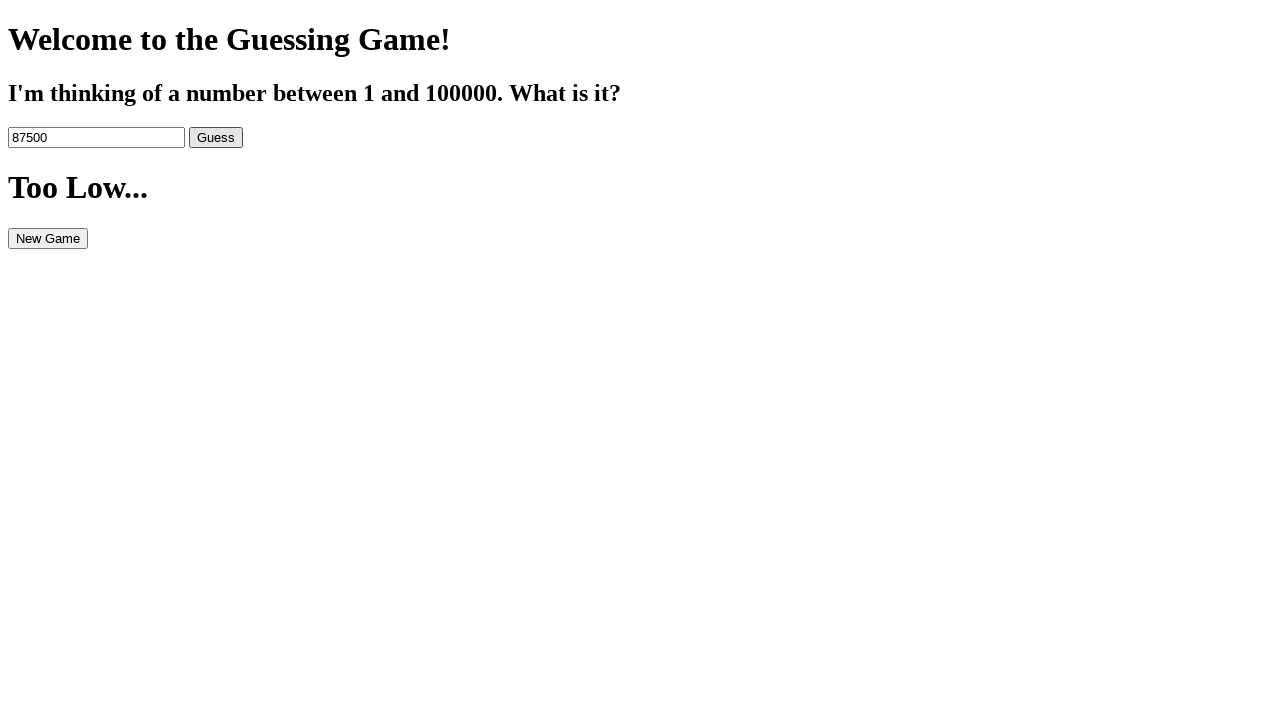

Guess was too low. Updated lower bound to 87500
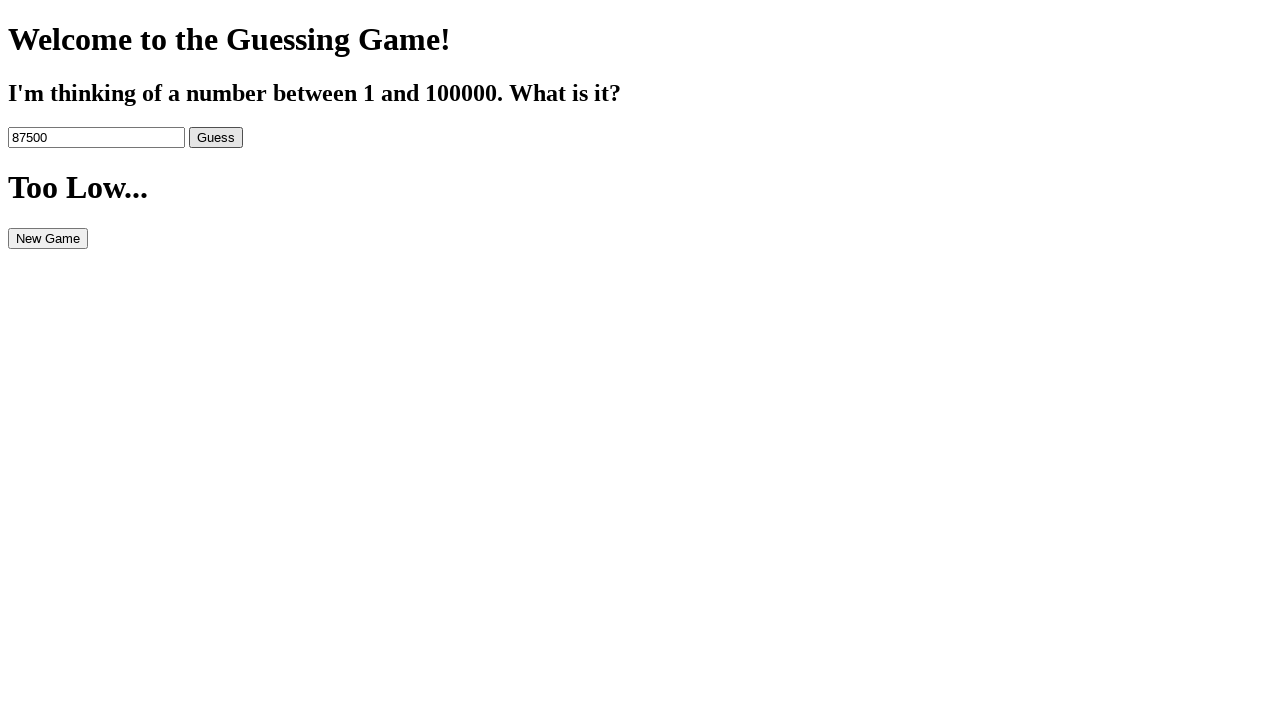

Cleared the input field on input[name='num']
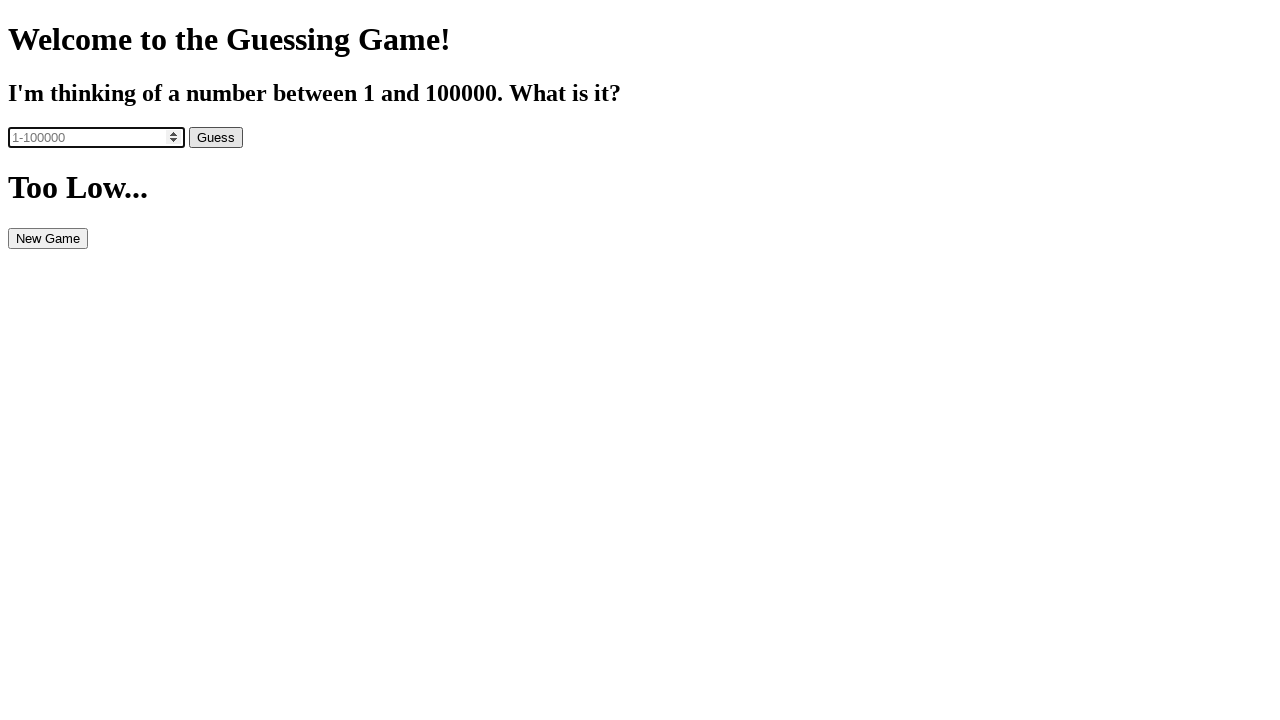

Entered guess: 93750 on input[name='num']
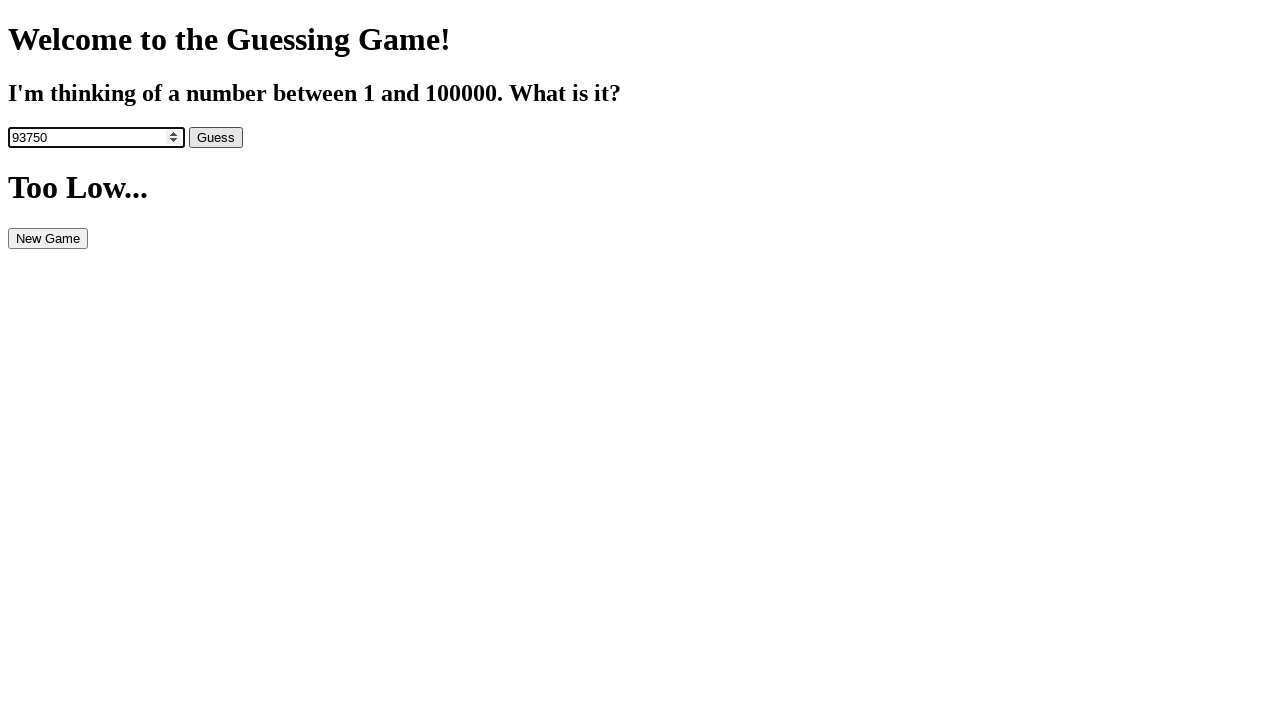

Clicked the guess button at (216, 137) on #guess
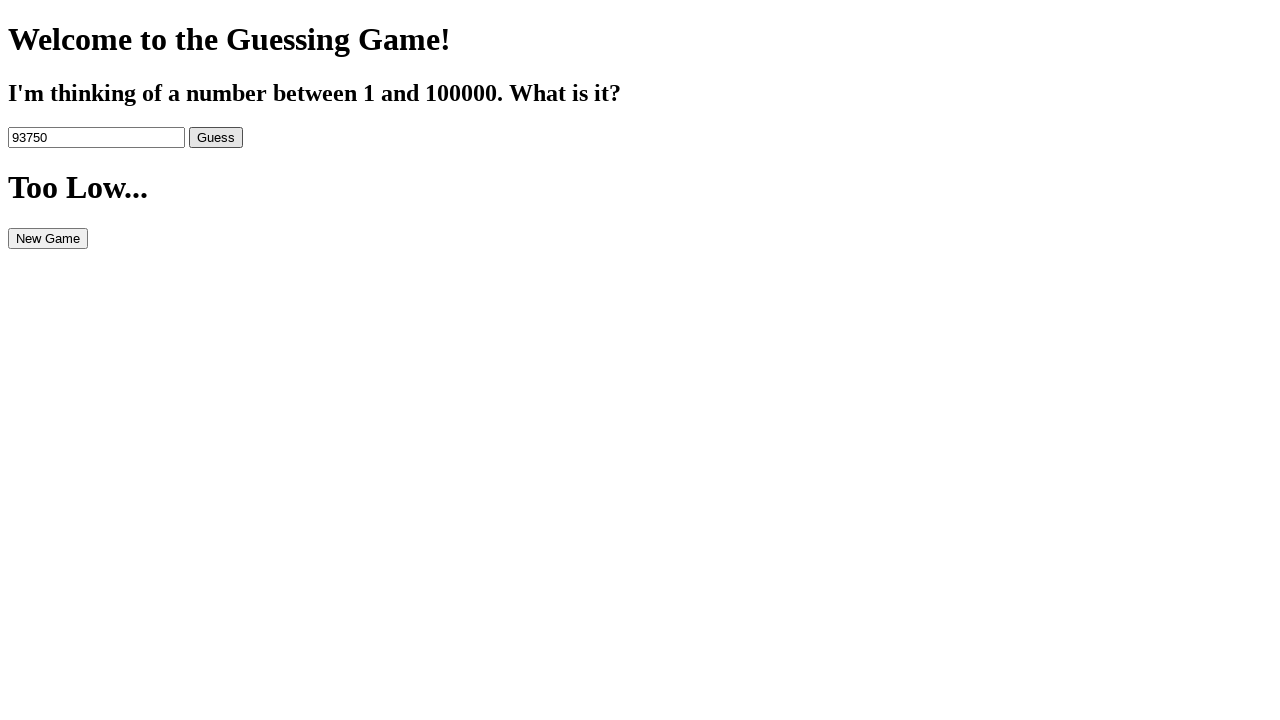

Read feedback message: Too Low...
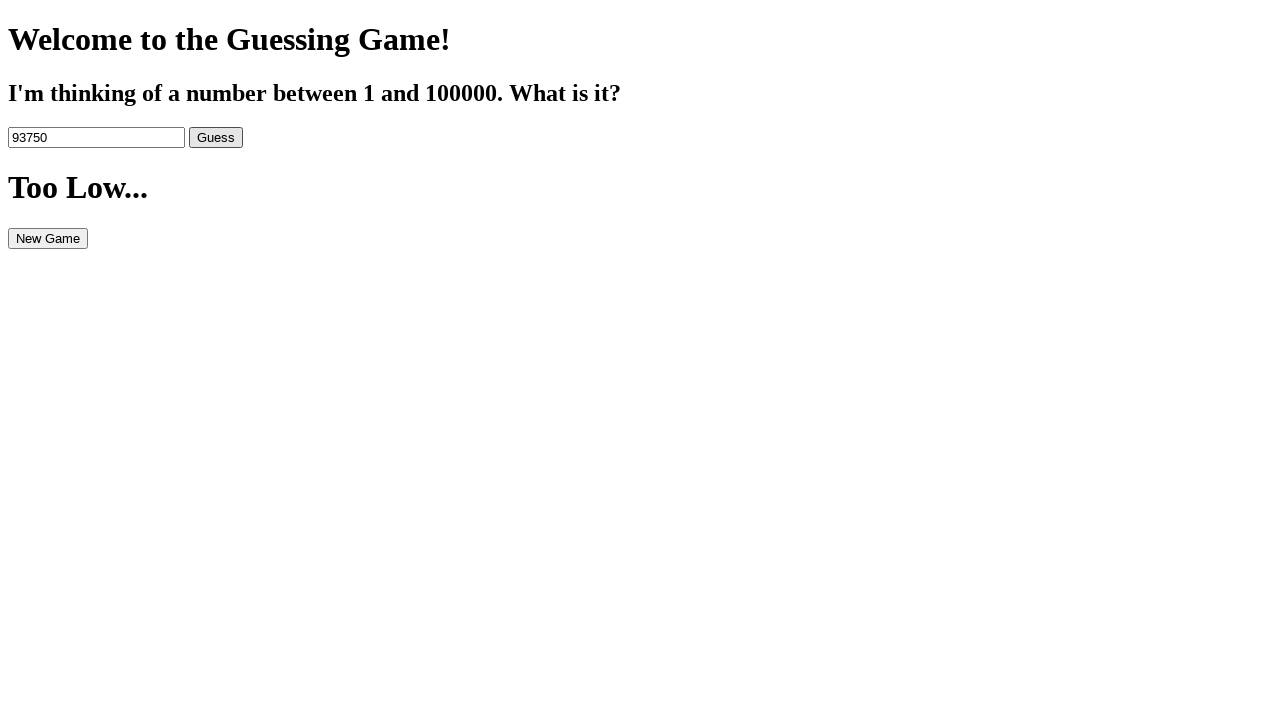

Guess was too low. Updated lower bound to 93750
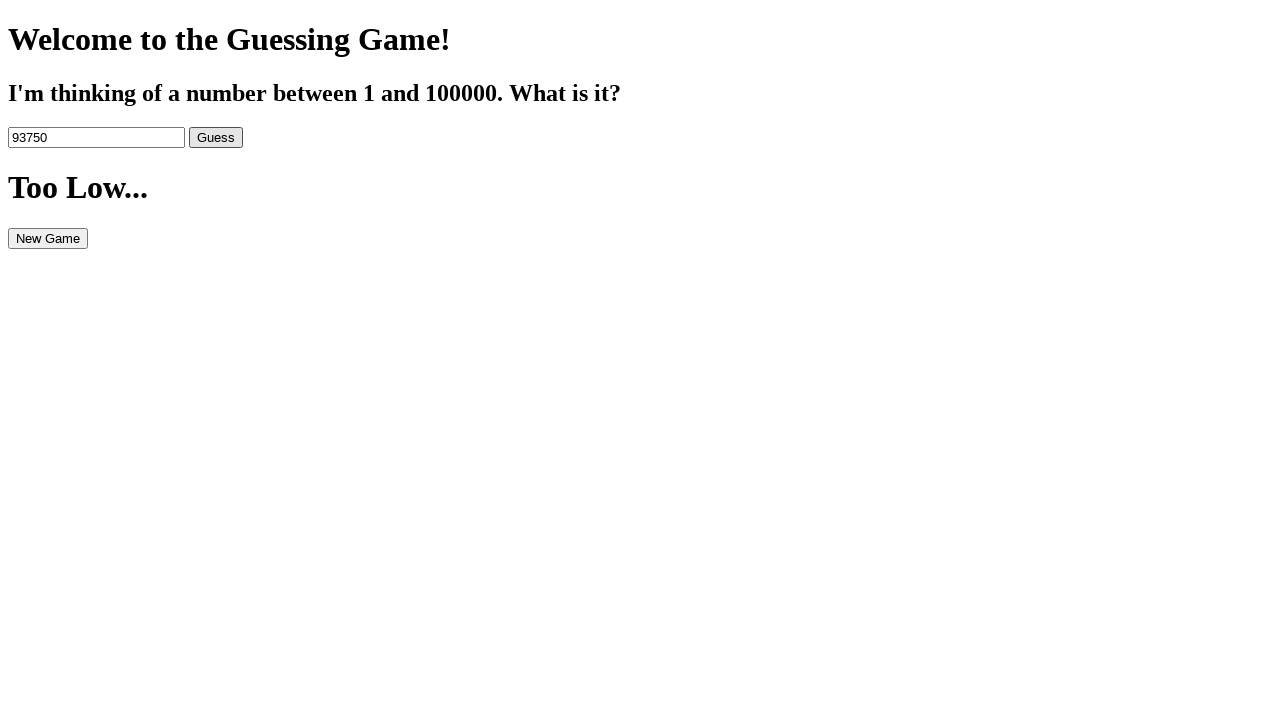

Cleared the input field on input[name='num']
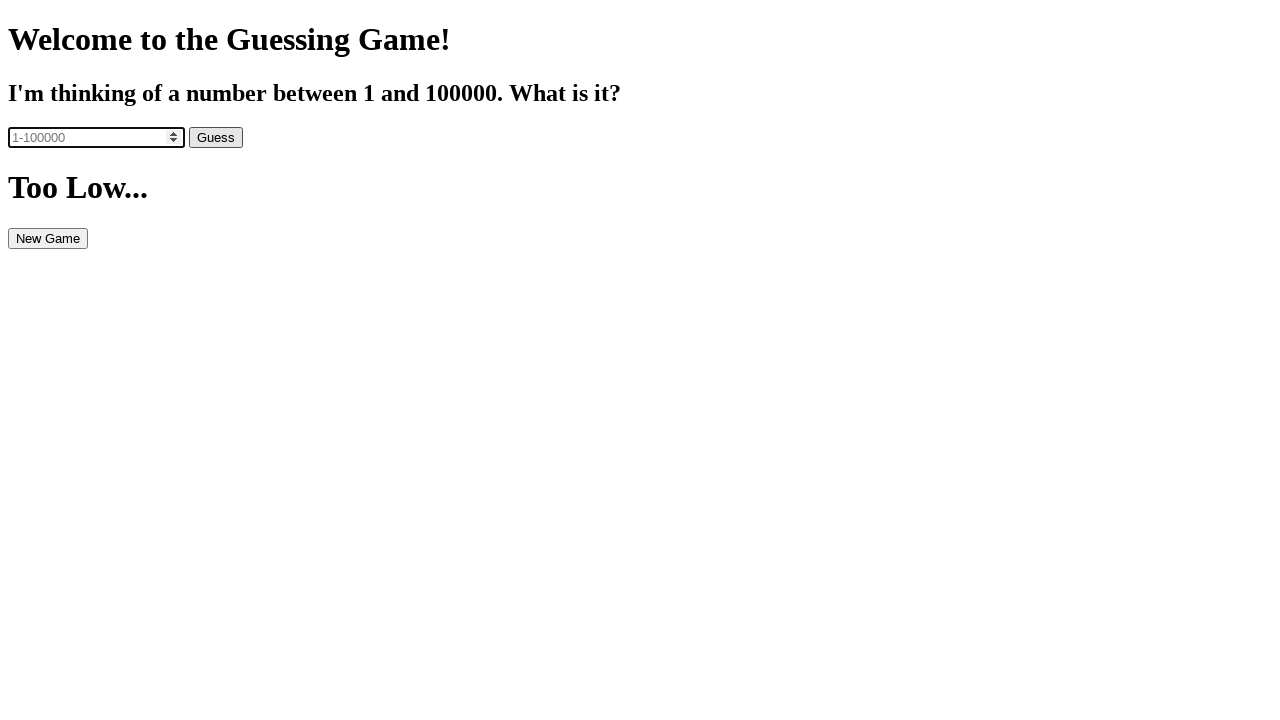

Entered guess: 96875 on input[name='num']
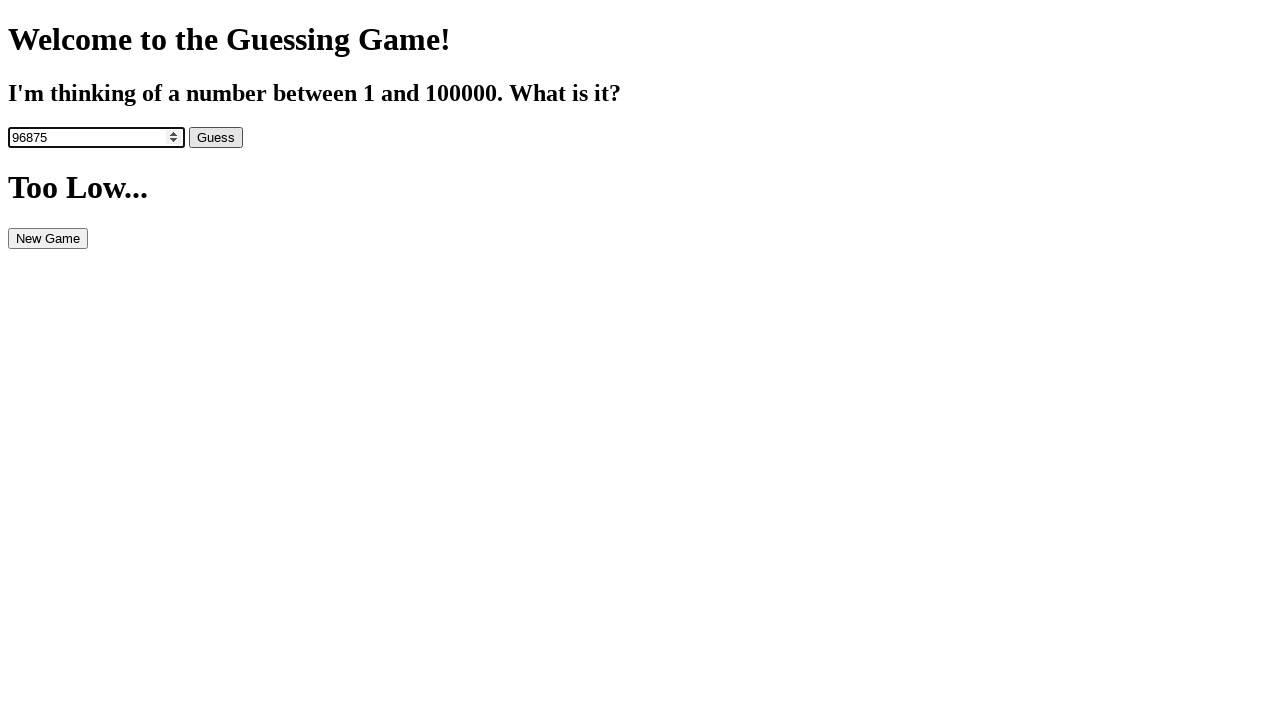

Clicked the guess button at (216, 137) on #guess
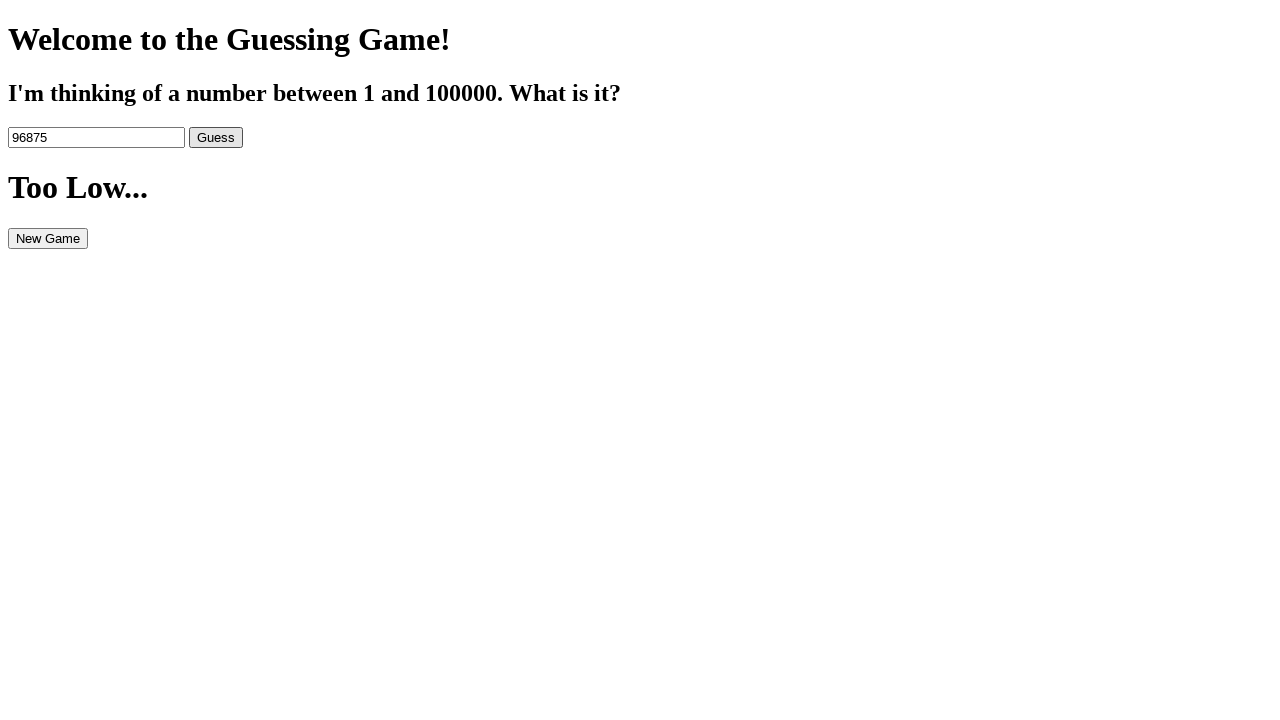

Read feedback message: Too Low...
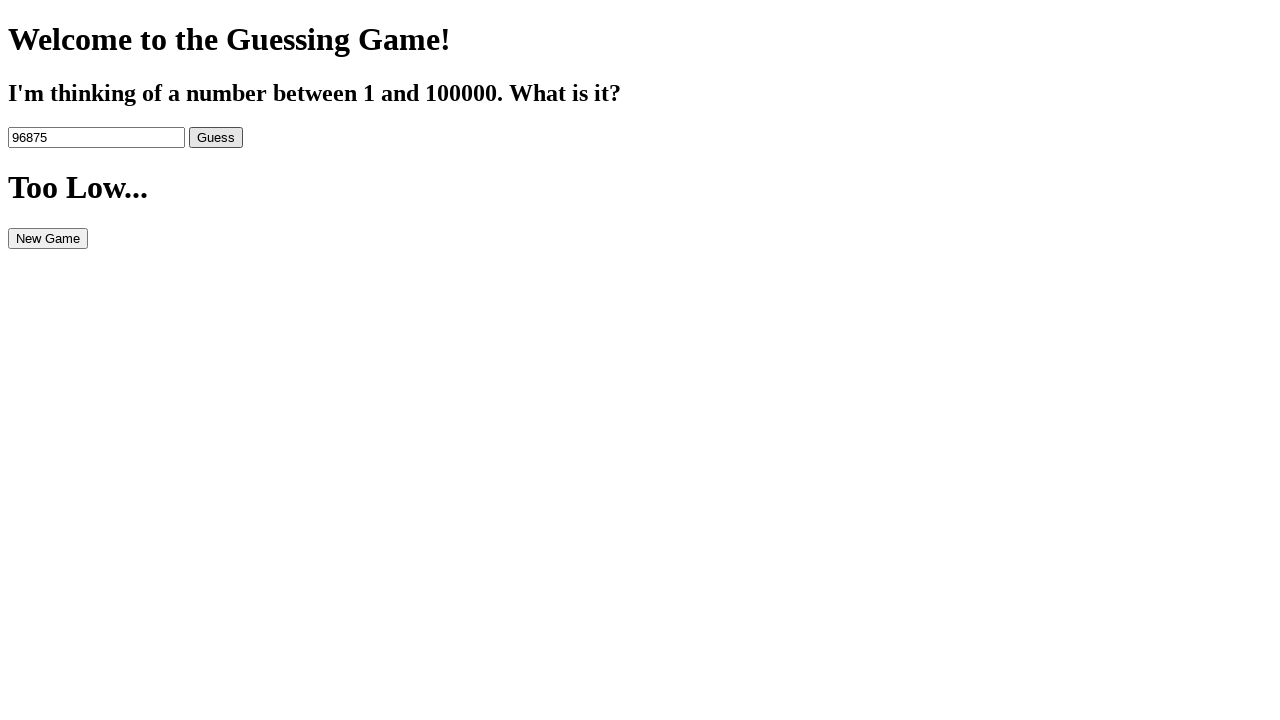

Guess was too low. Updated lower bound to 96875
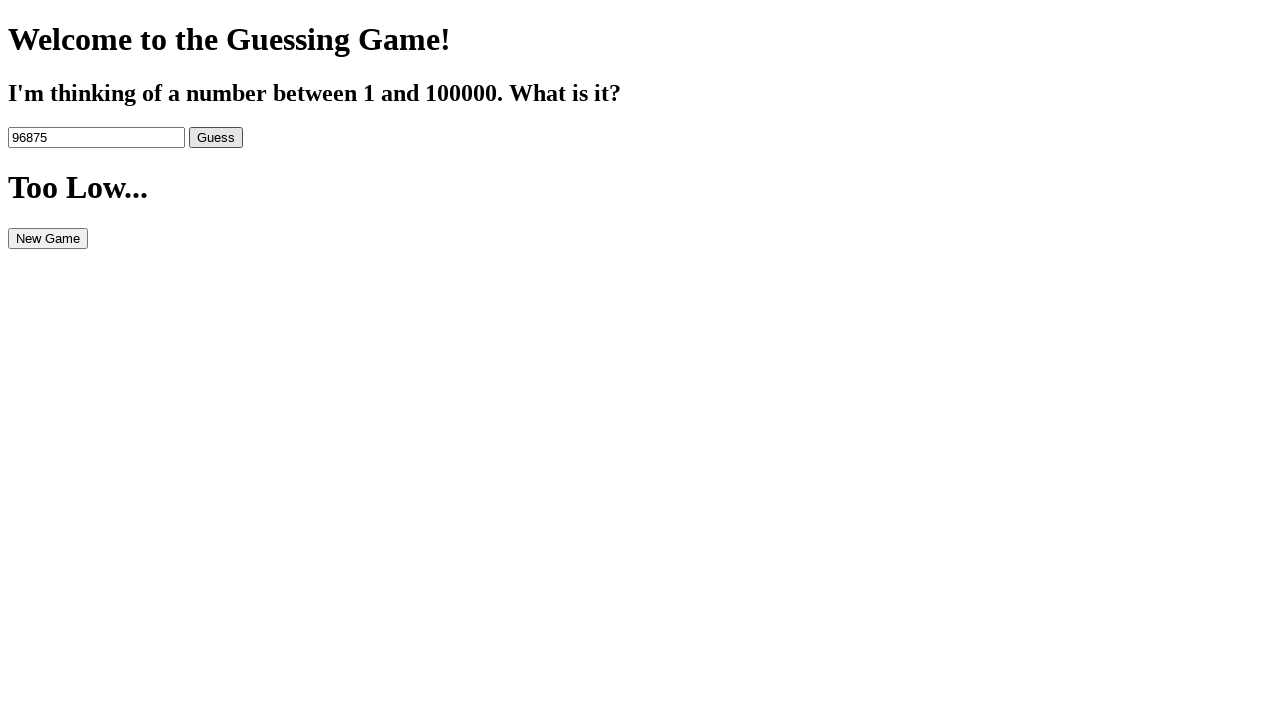

Cleared the input field on input[name='num']
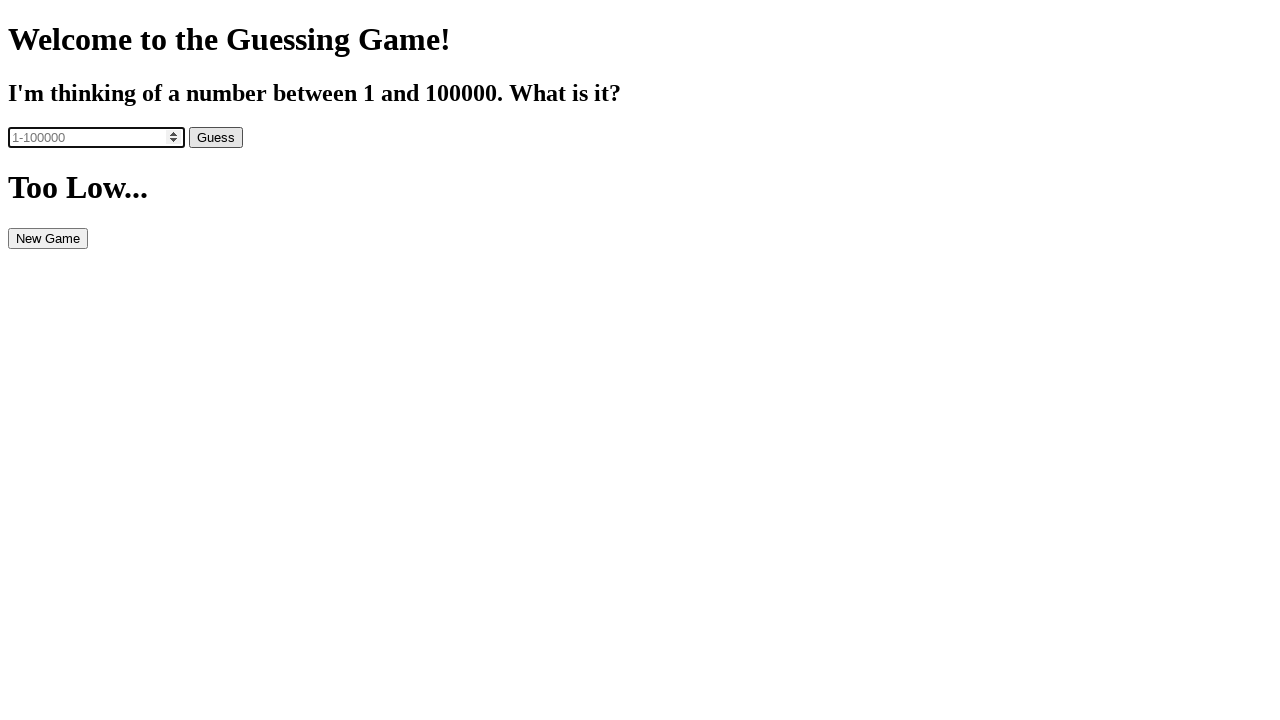

Entered guess: 98437 on input[name='num']
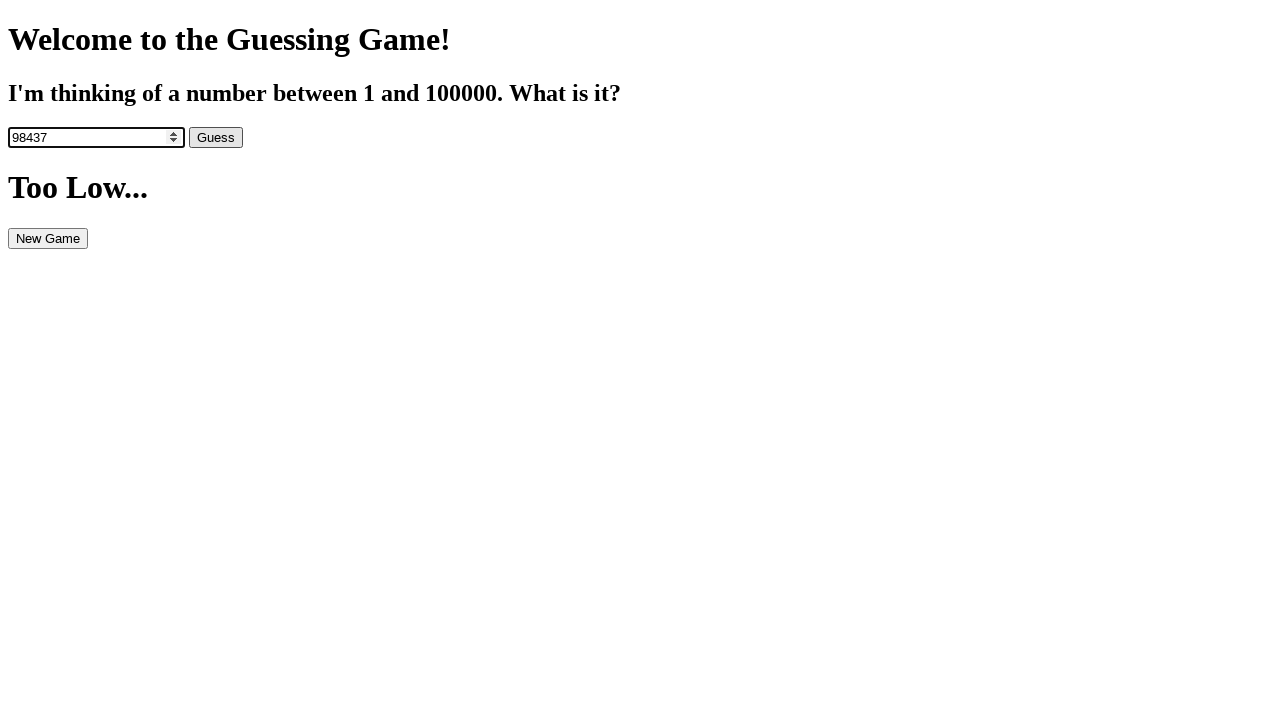

Clicked the guess button at (216, 137) on #guess
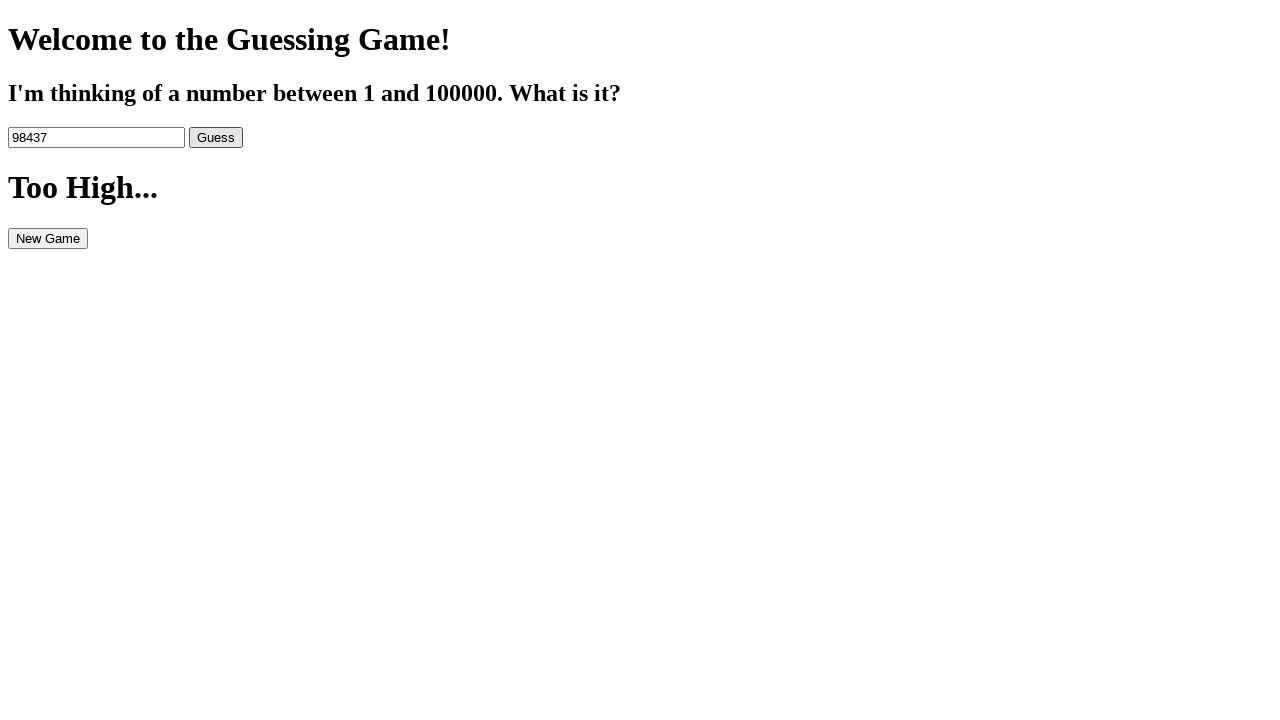

Read feedback message: Too High...
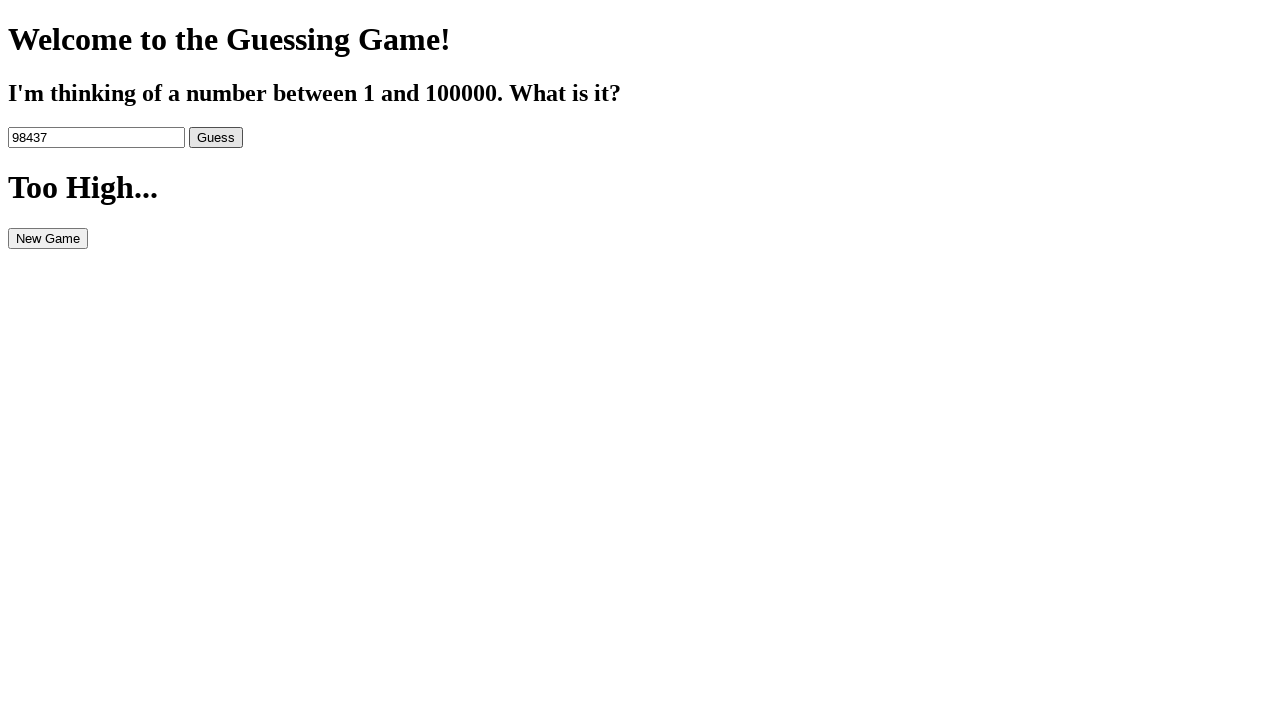

Guess was too high. Updated upper bound to 98437
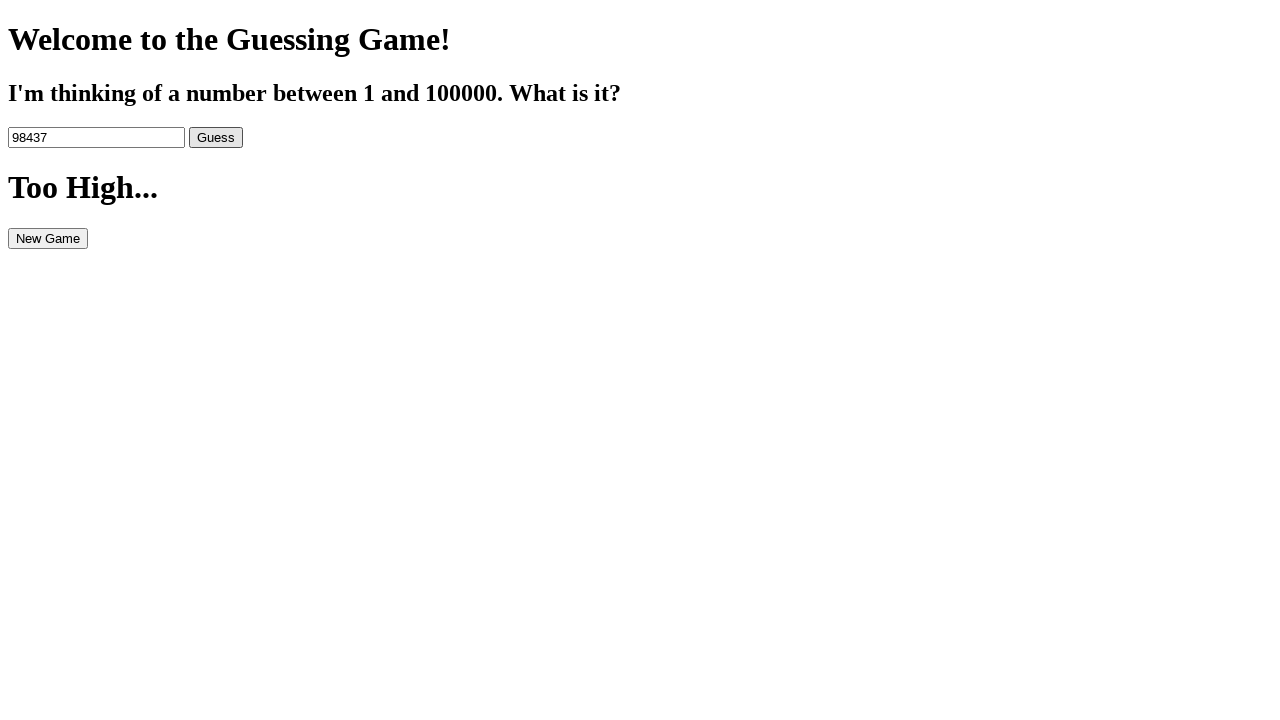

Cleared the input field on input[name='num']
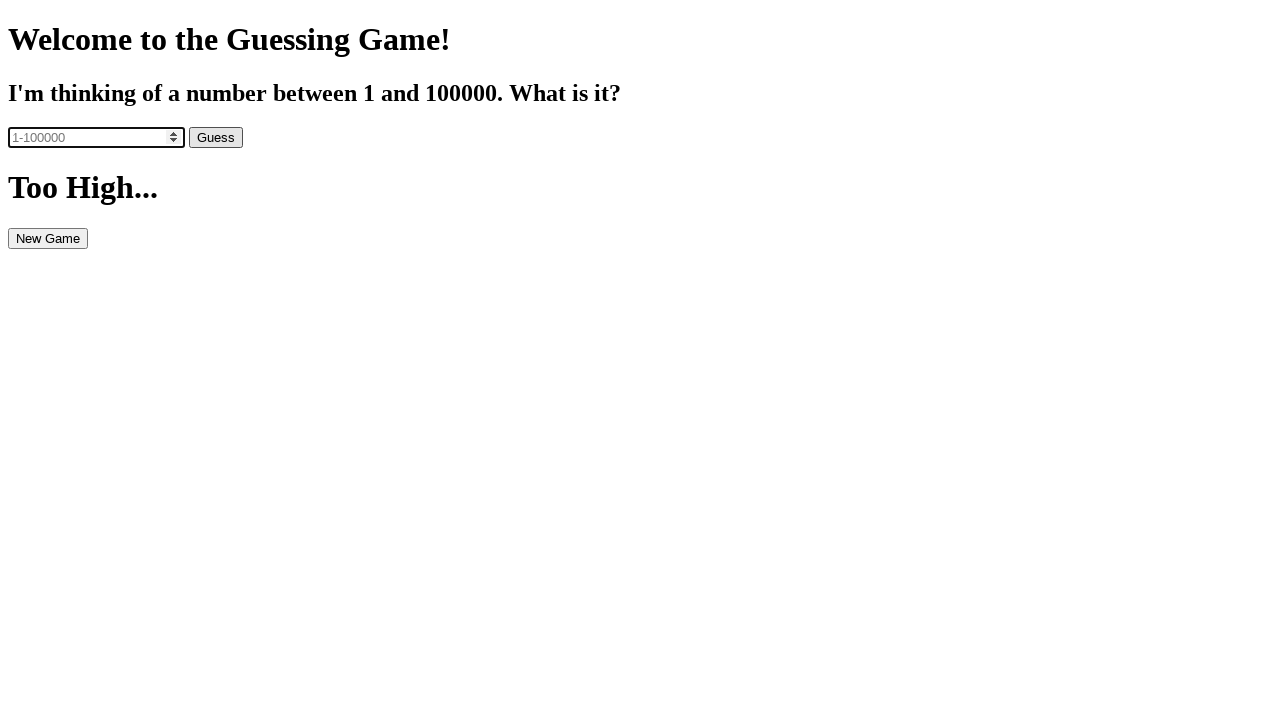

Entered guess: 97656 on input[name='num']
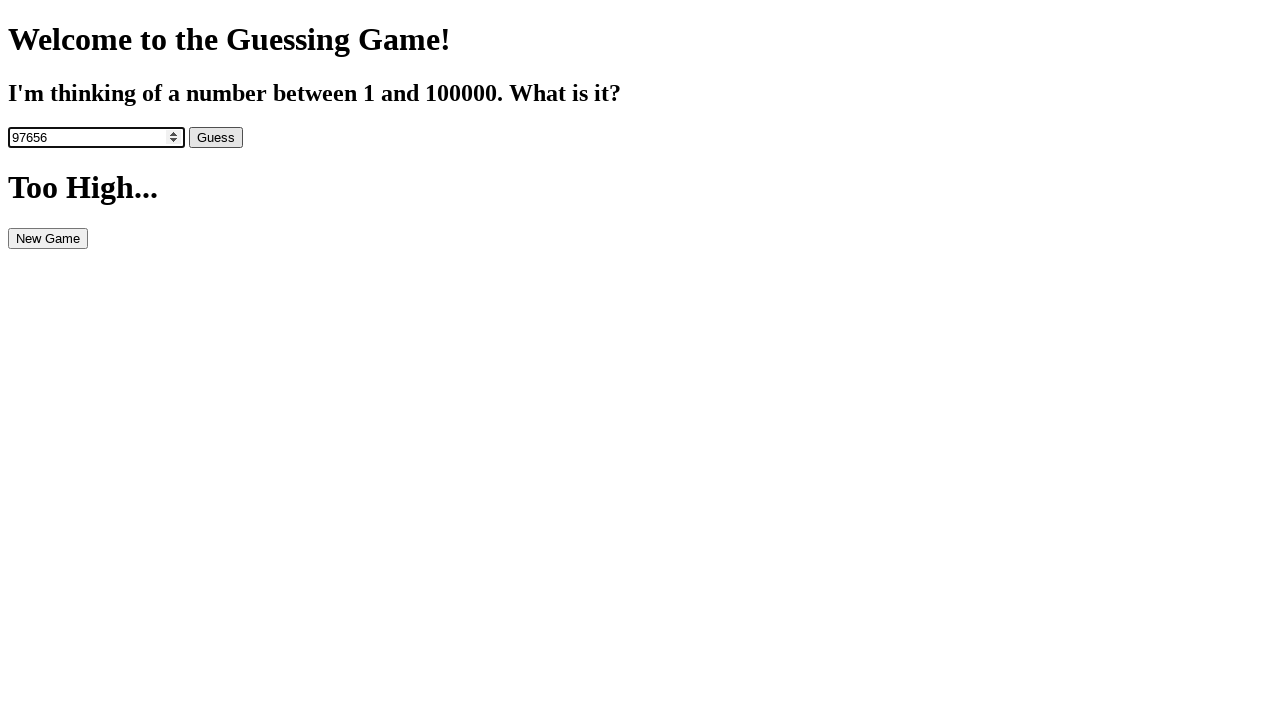

Clicked the guess button at (216, 137) on #guess
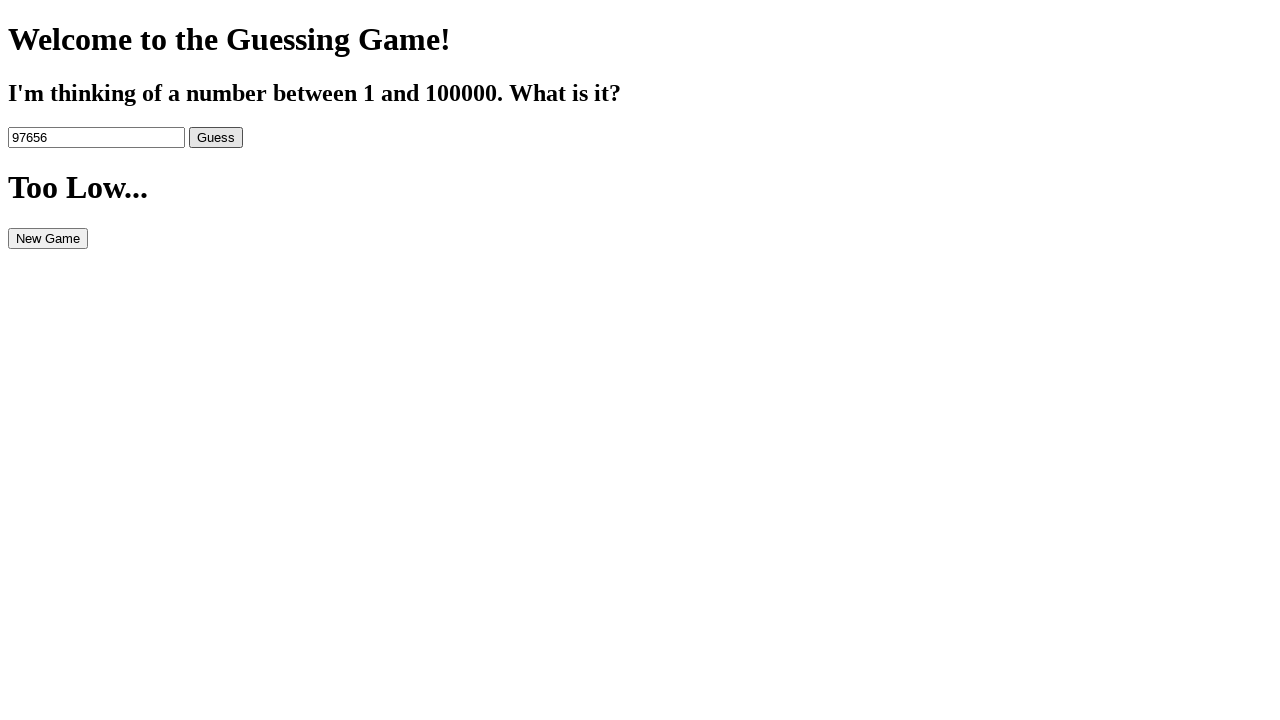

Read feedback message: Too Low...
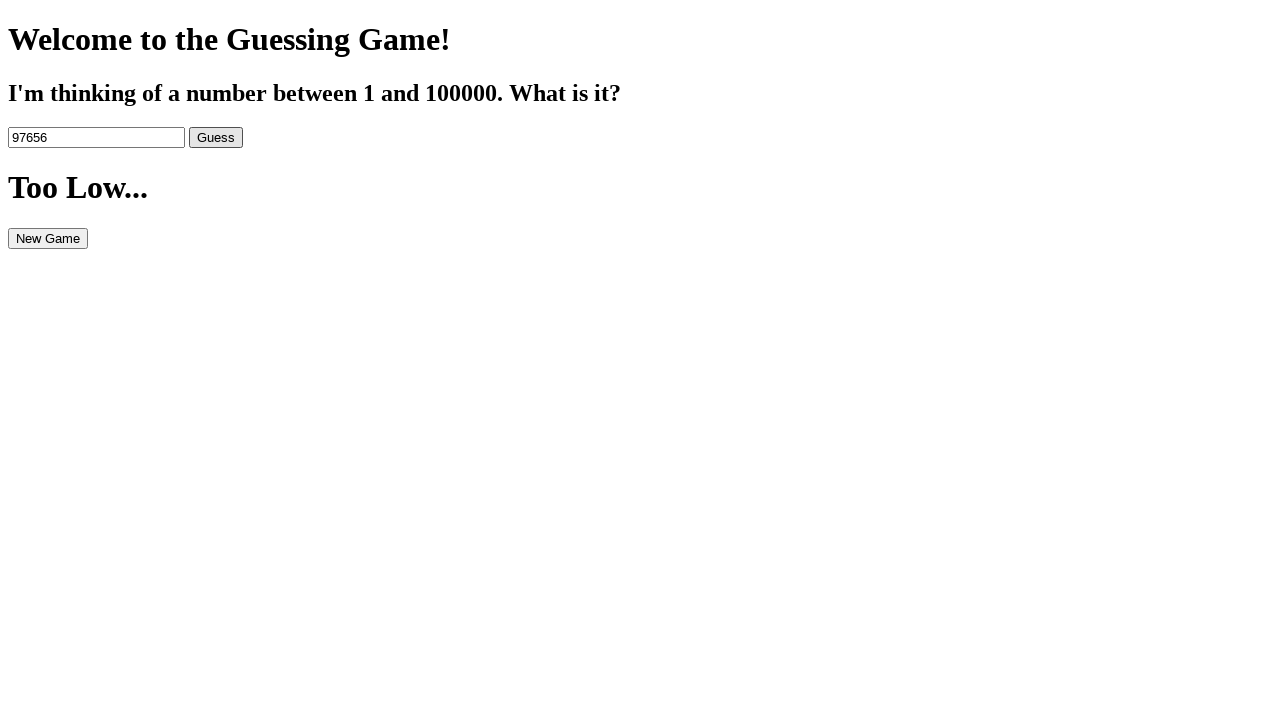

Guess was too low. Updated lower bound to 97656
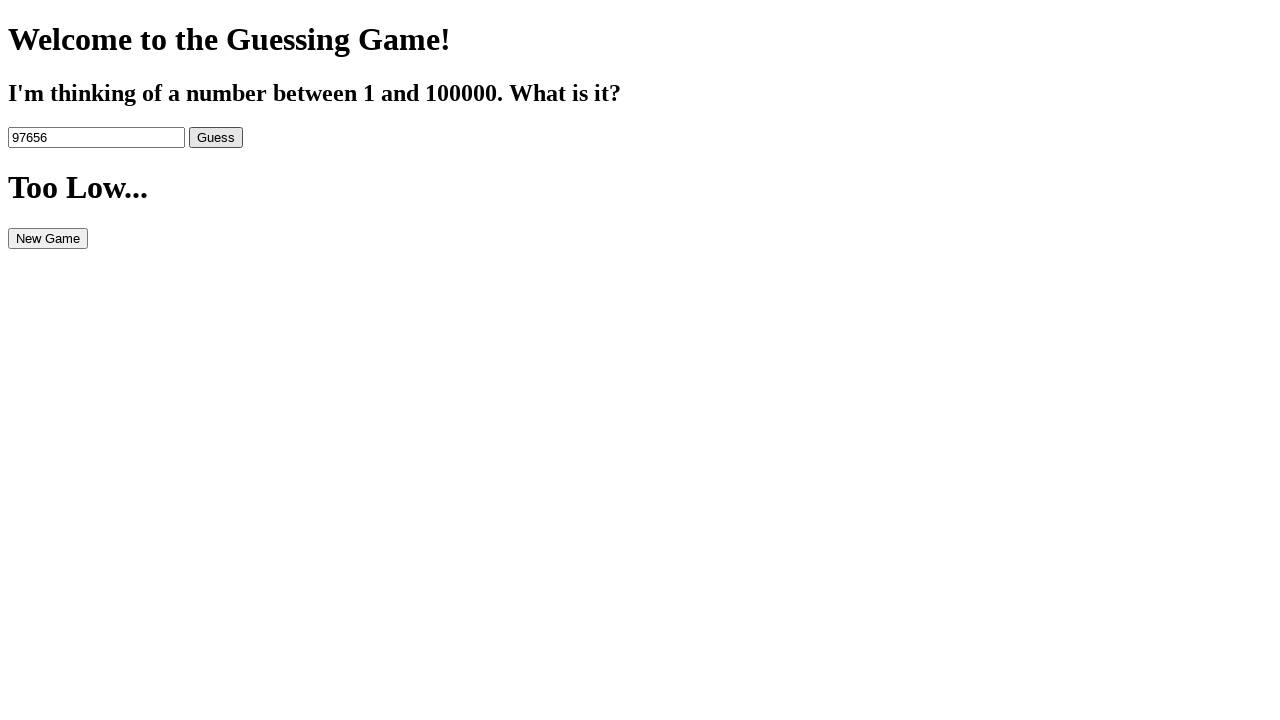

Cleared the input field on input[name='num']
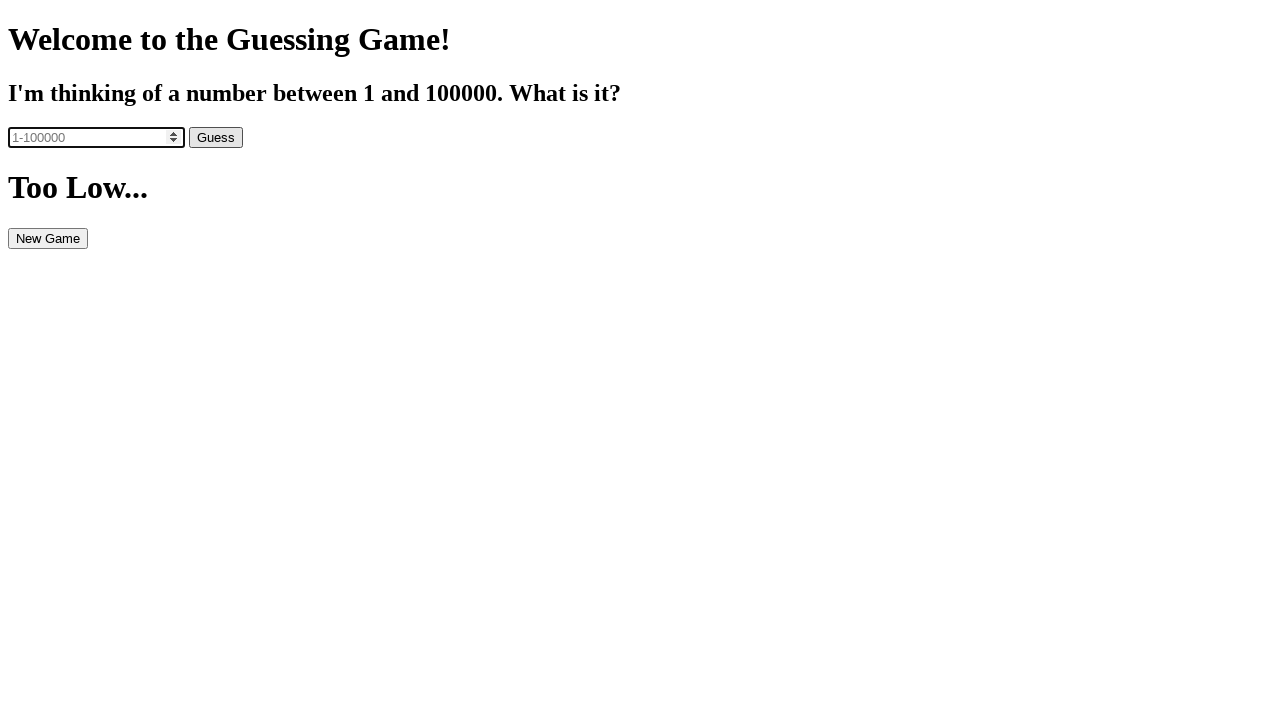

Entered guess: 98046 on input[name='num']
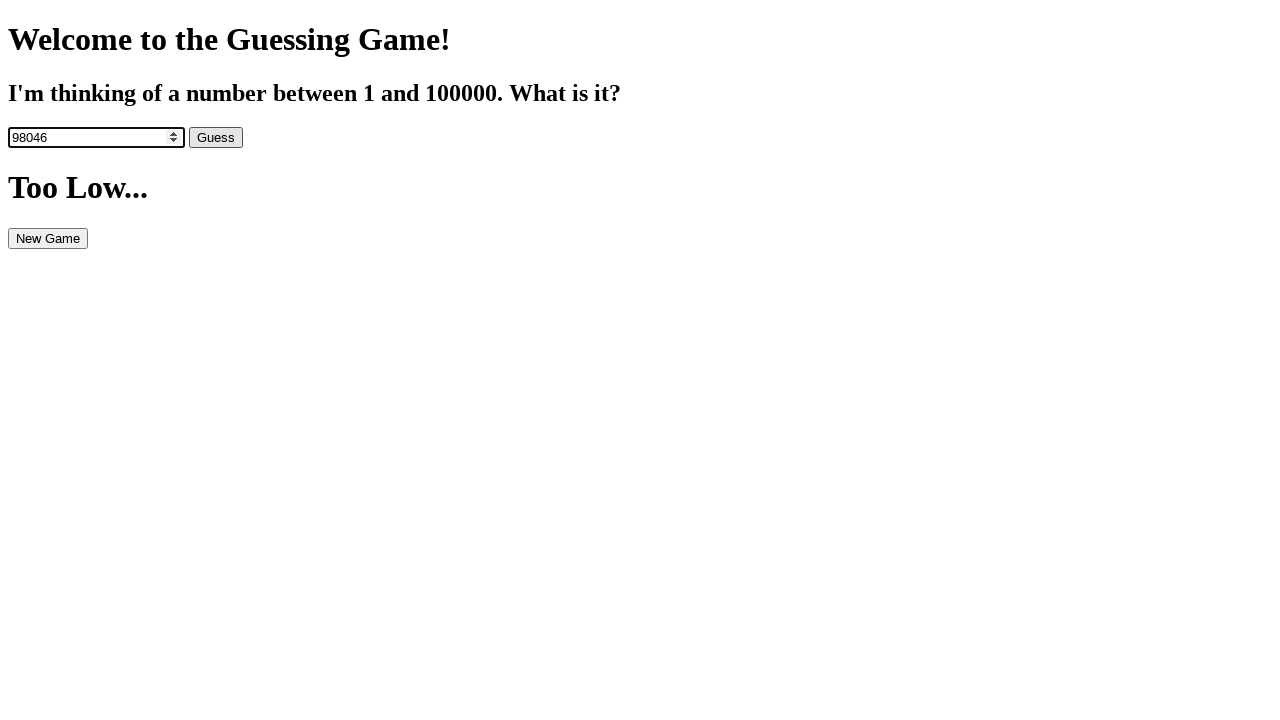

Clicked the guess button at (216, 137) on #guess
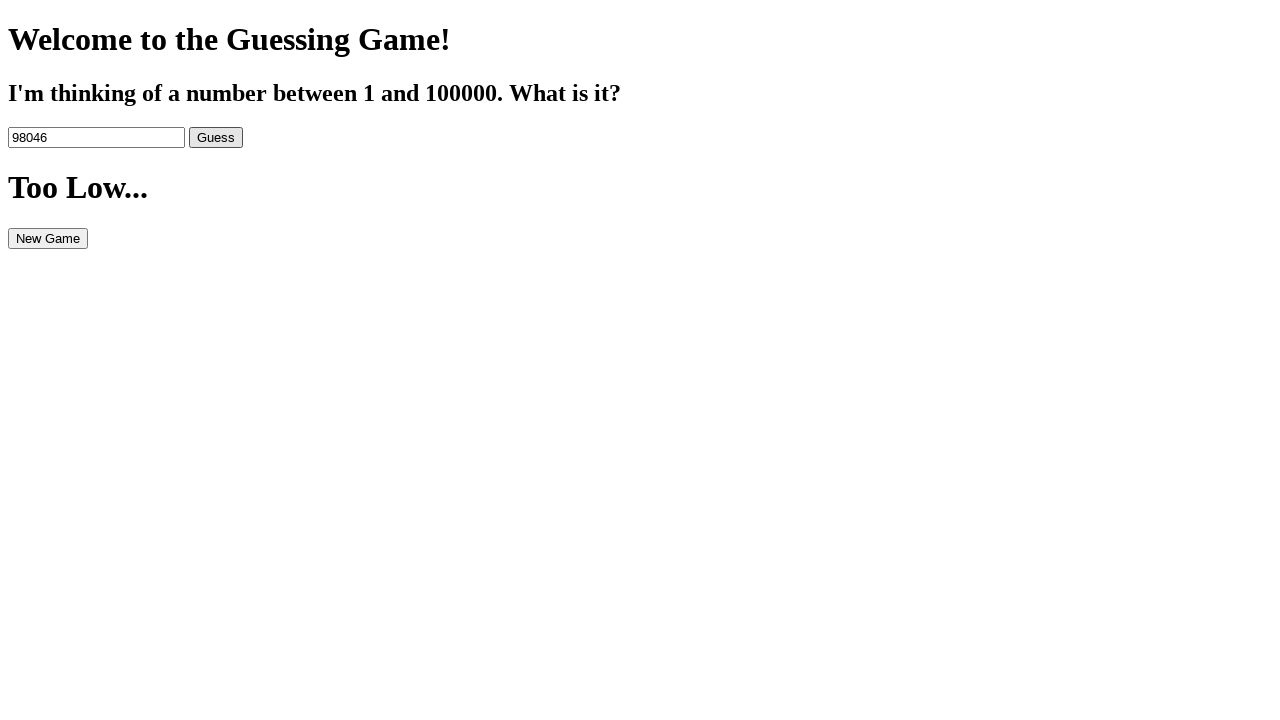

Read feedback message: Too Low...
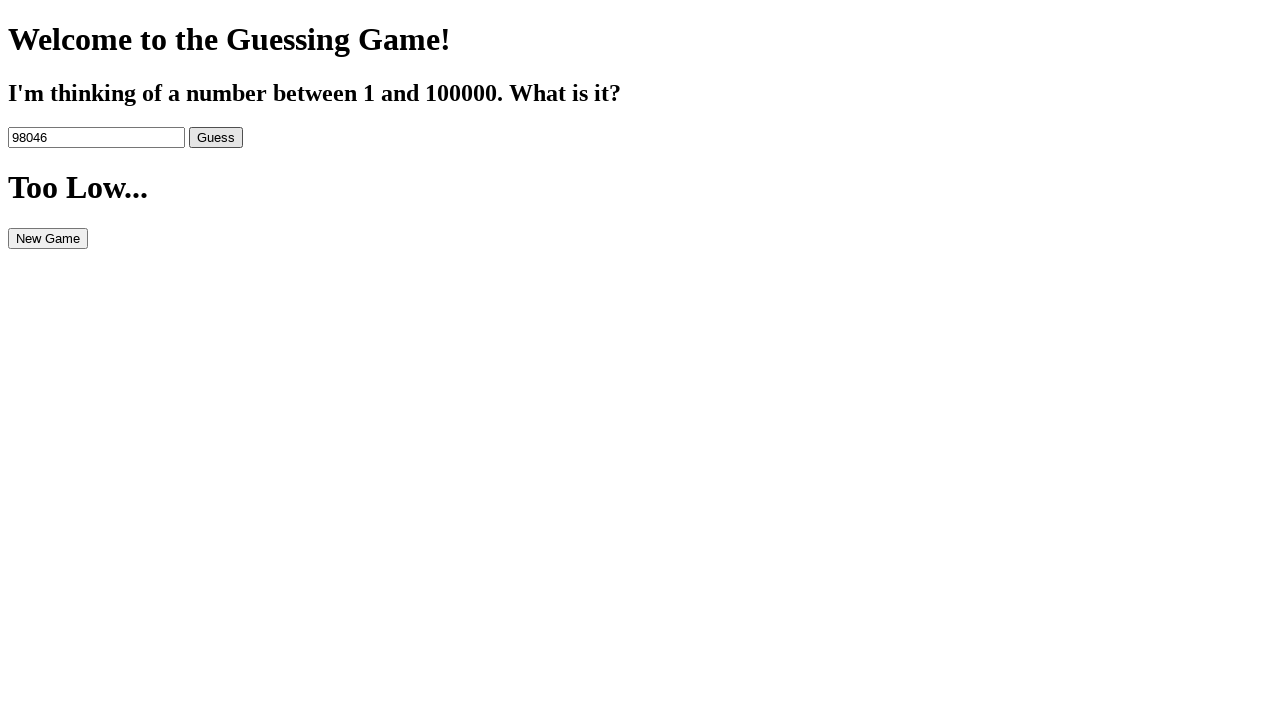

Guess was too low. Updated lower bound to 98046
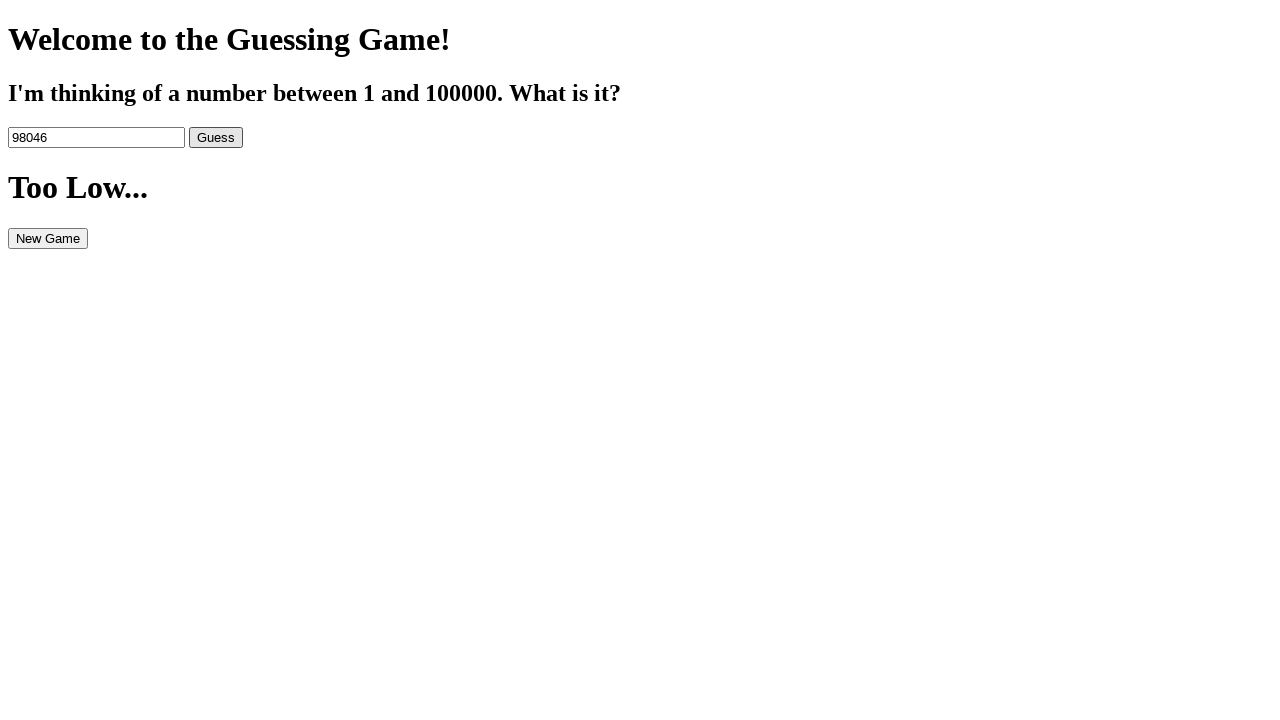

Cleared the input field on input[name='num']
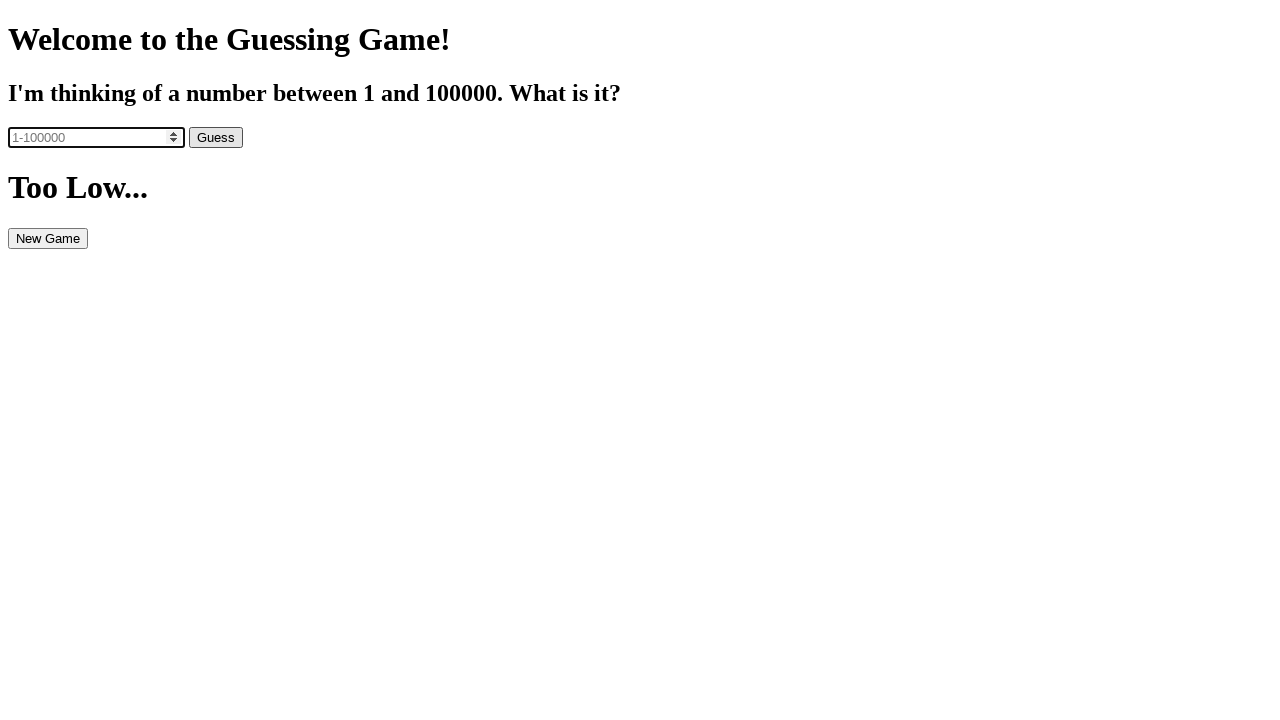

Entered guess: 98241 on input[name='num']
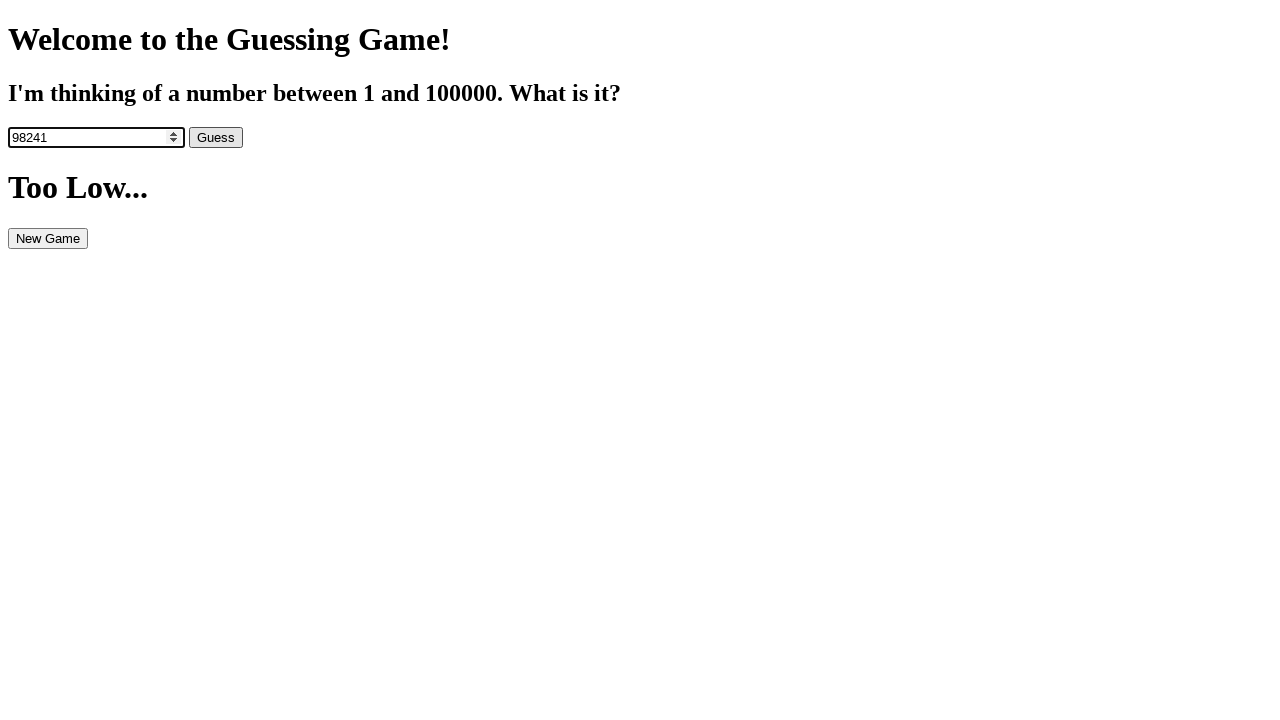

Clicked the guess button at (216, 137) on #guess
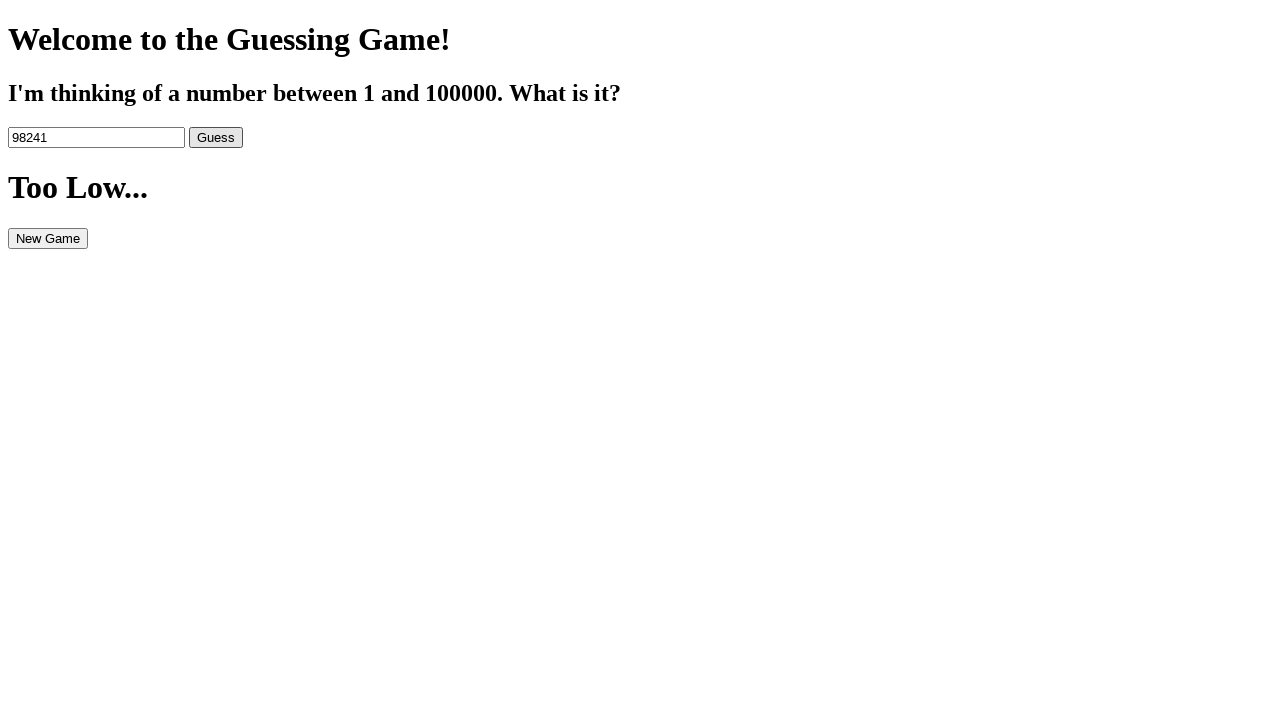

Read feedback message: Too Low...
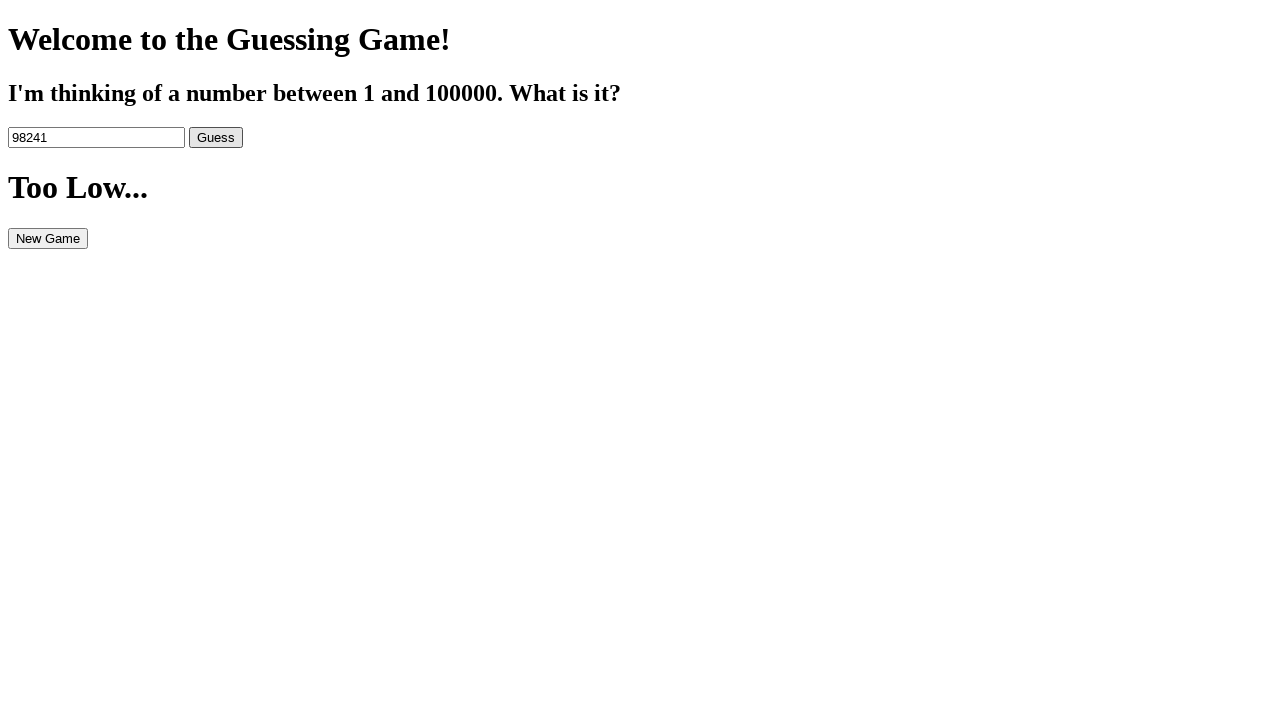

Guess was too low. Updated lower bound to 98241
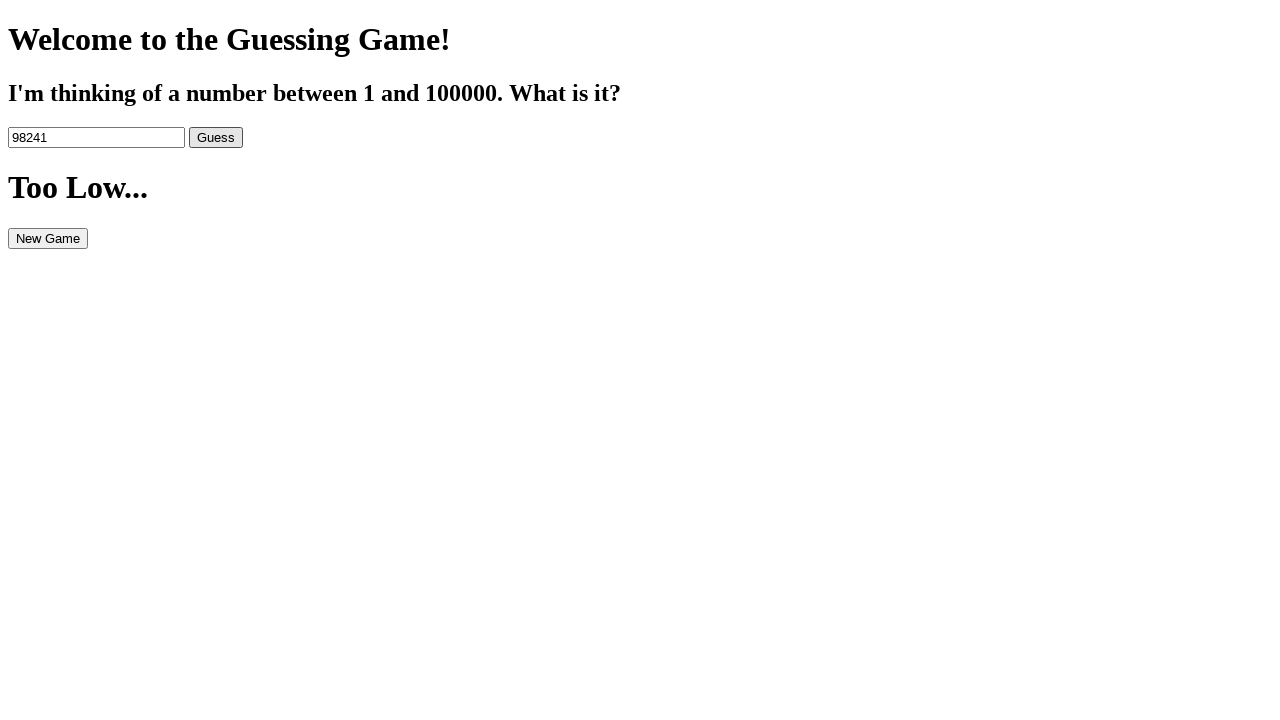

Cleared the input field on input[name='num']
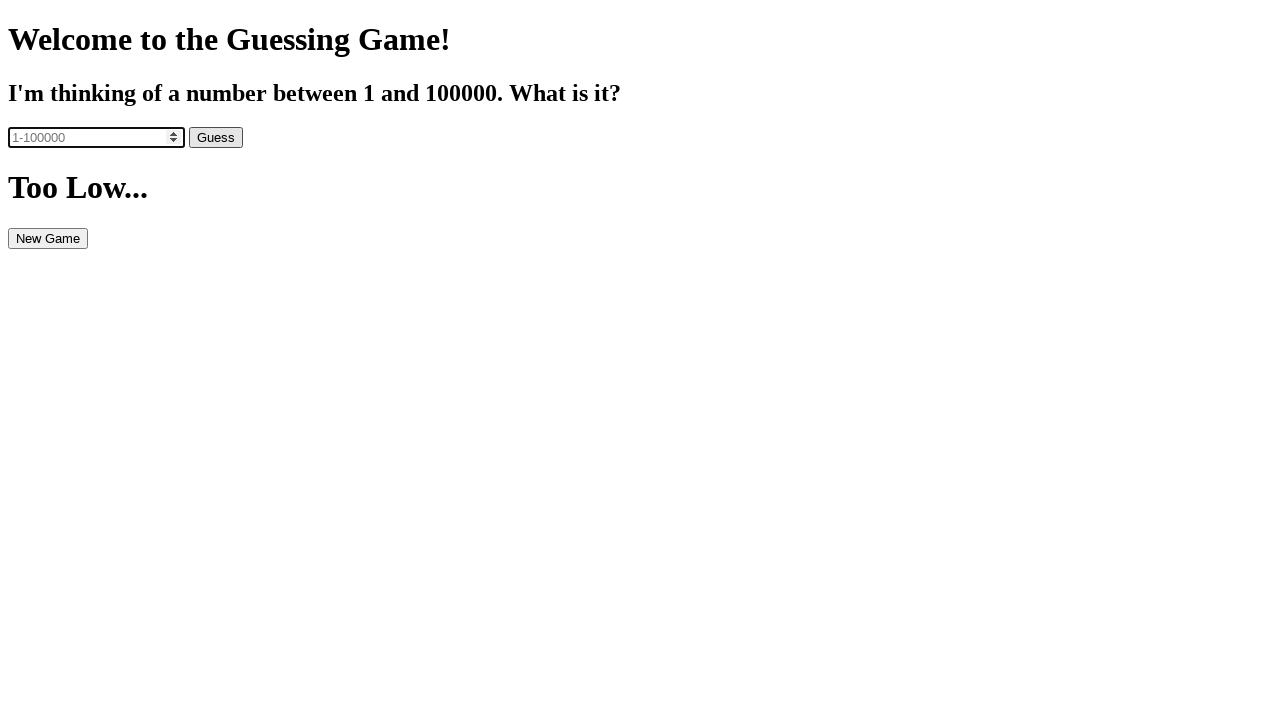

Entered guess: 98339 on input[name='num']
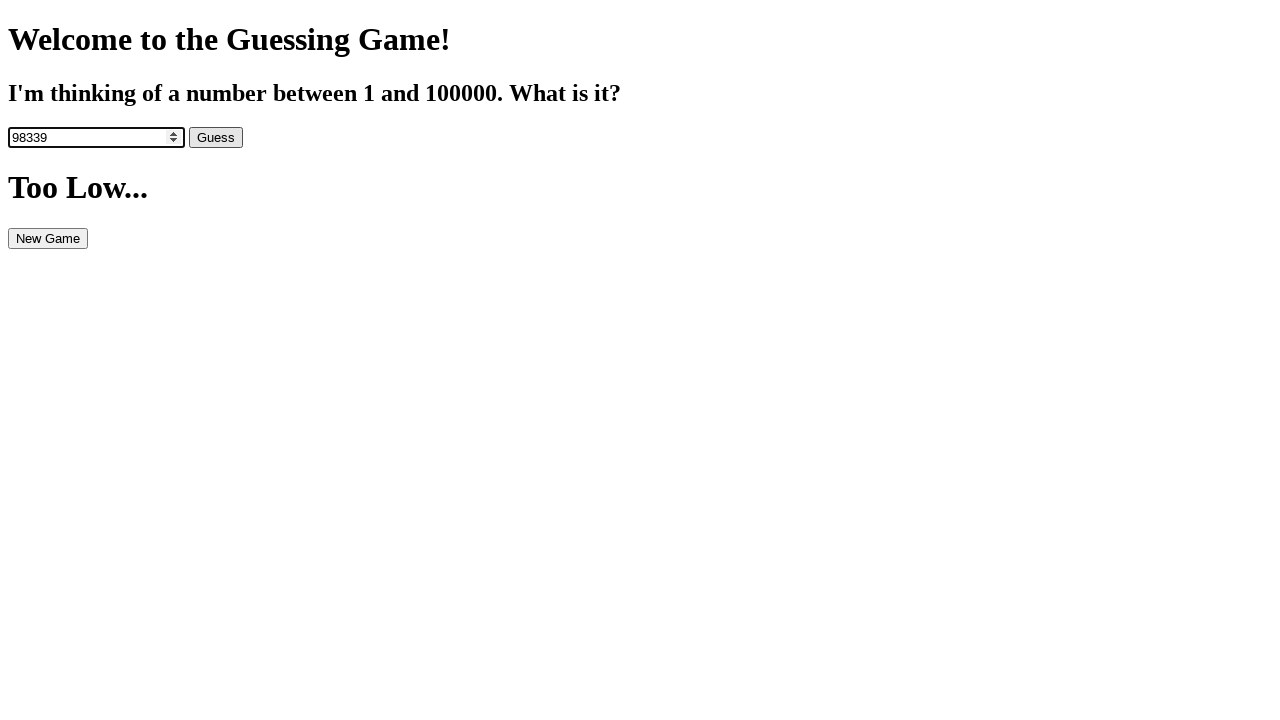

Clicked the guess button at (216, 137) on #guess
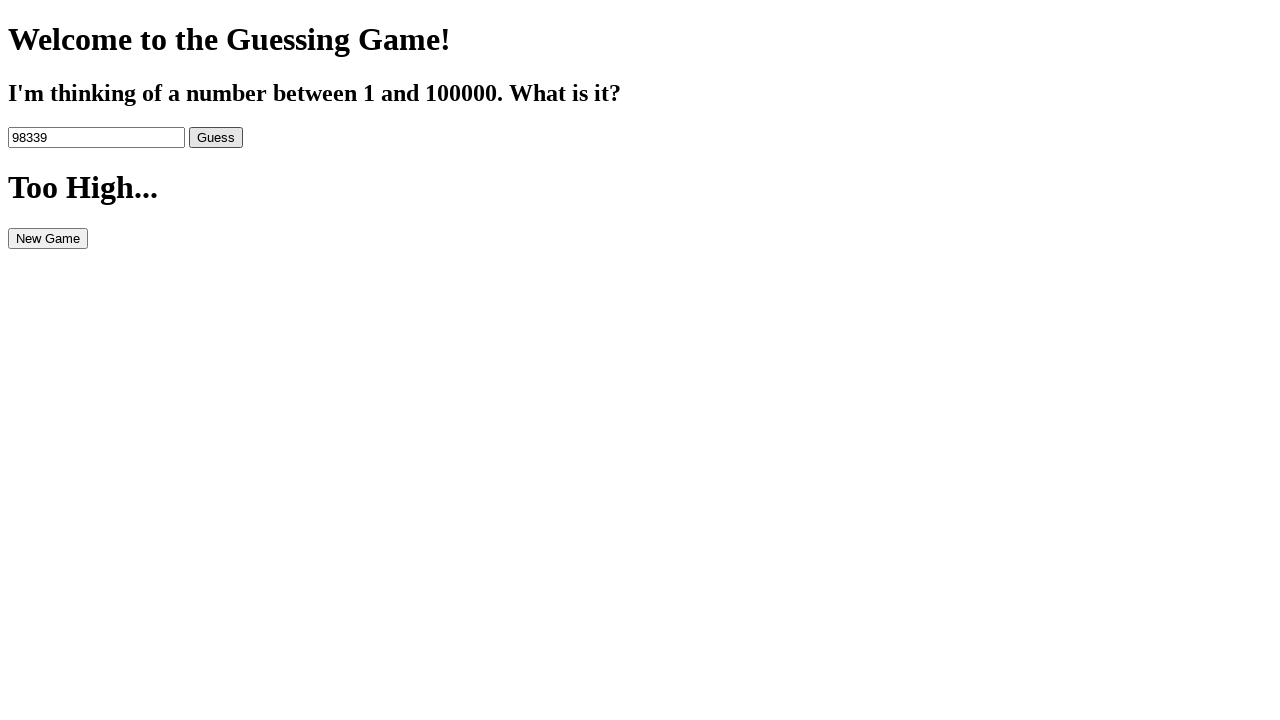

Read feedback message: Too High...
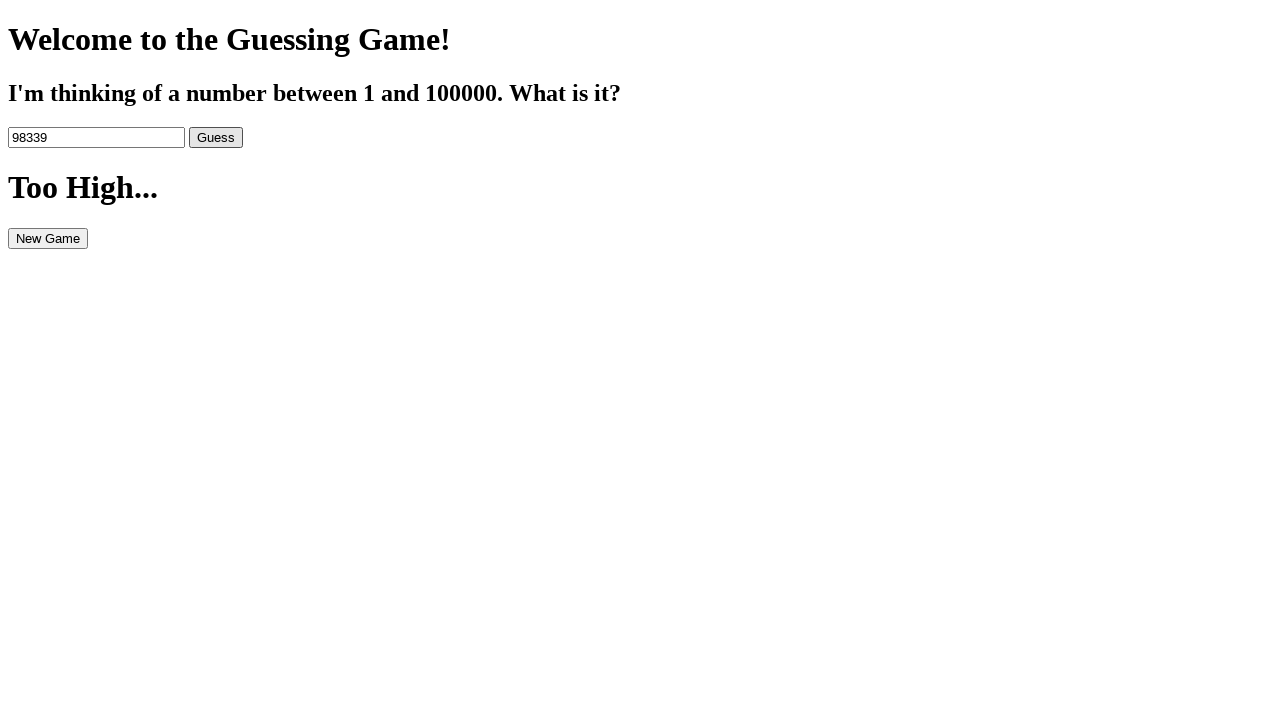

Guess was too high. Updated upper bound to 98339
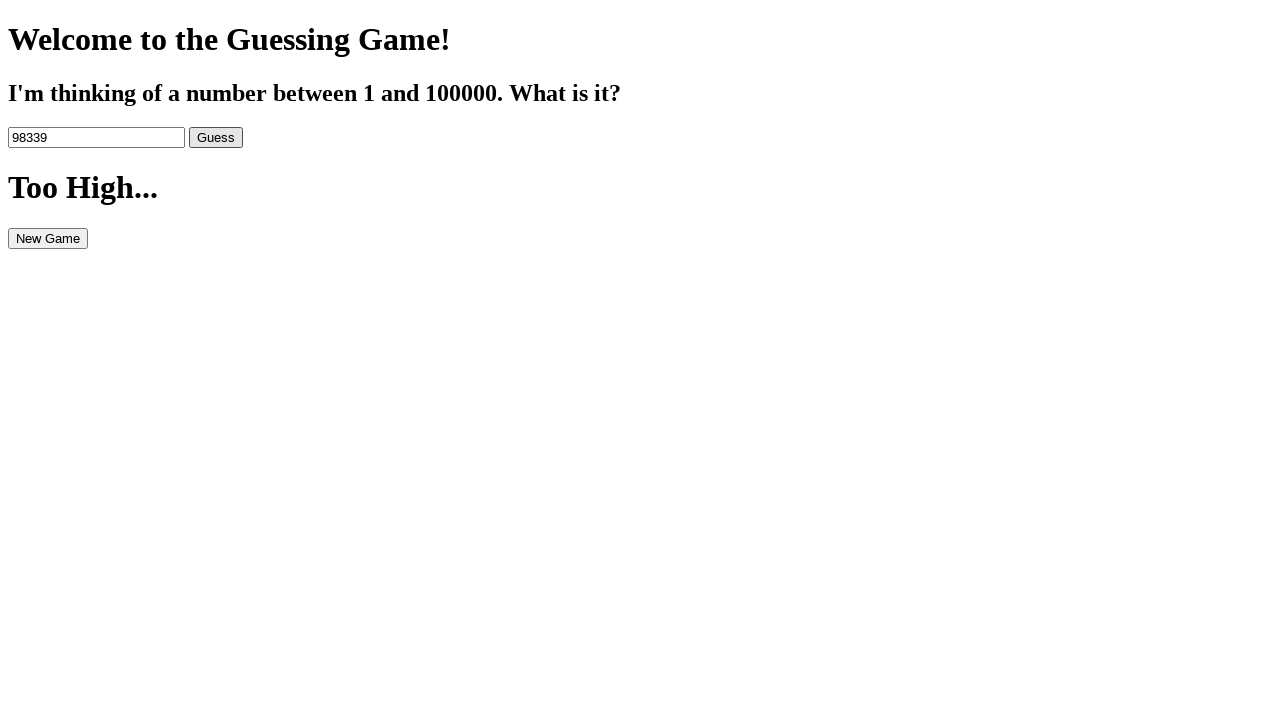

Cleared the input field on input[name='num']
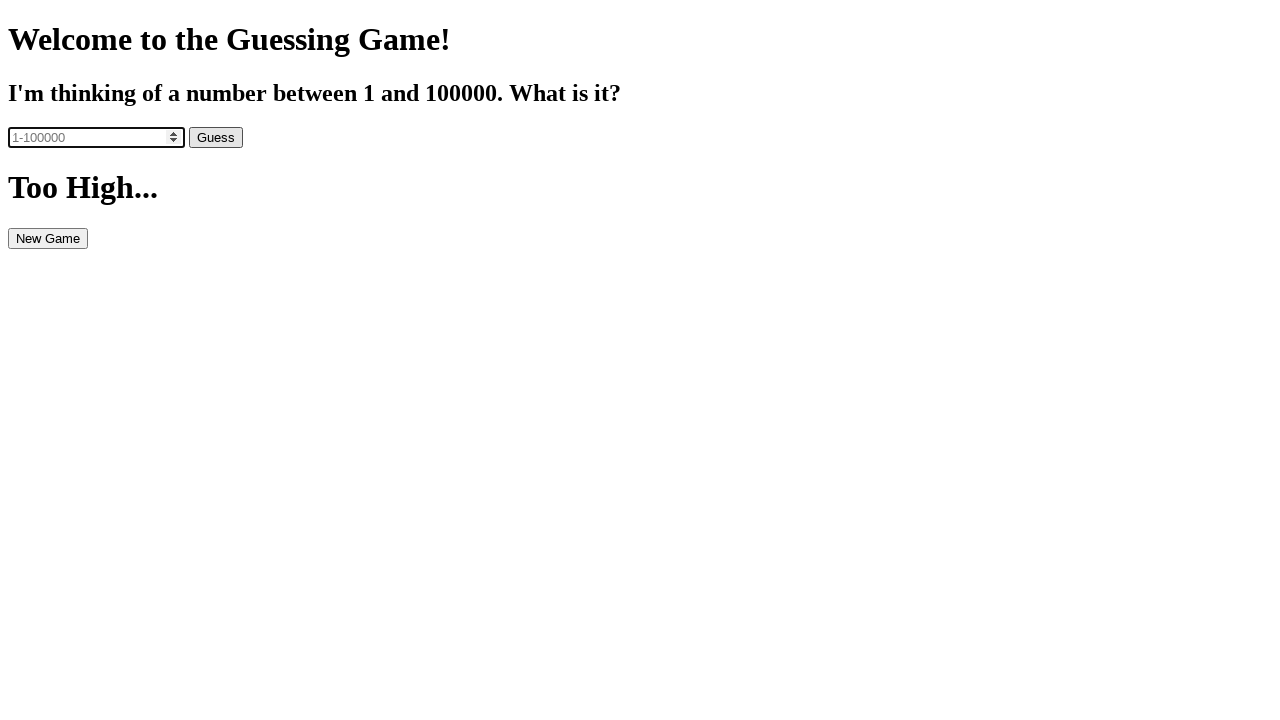

Entered guess: 98290 on input[name='num']
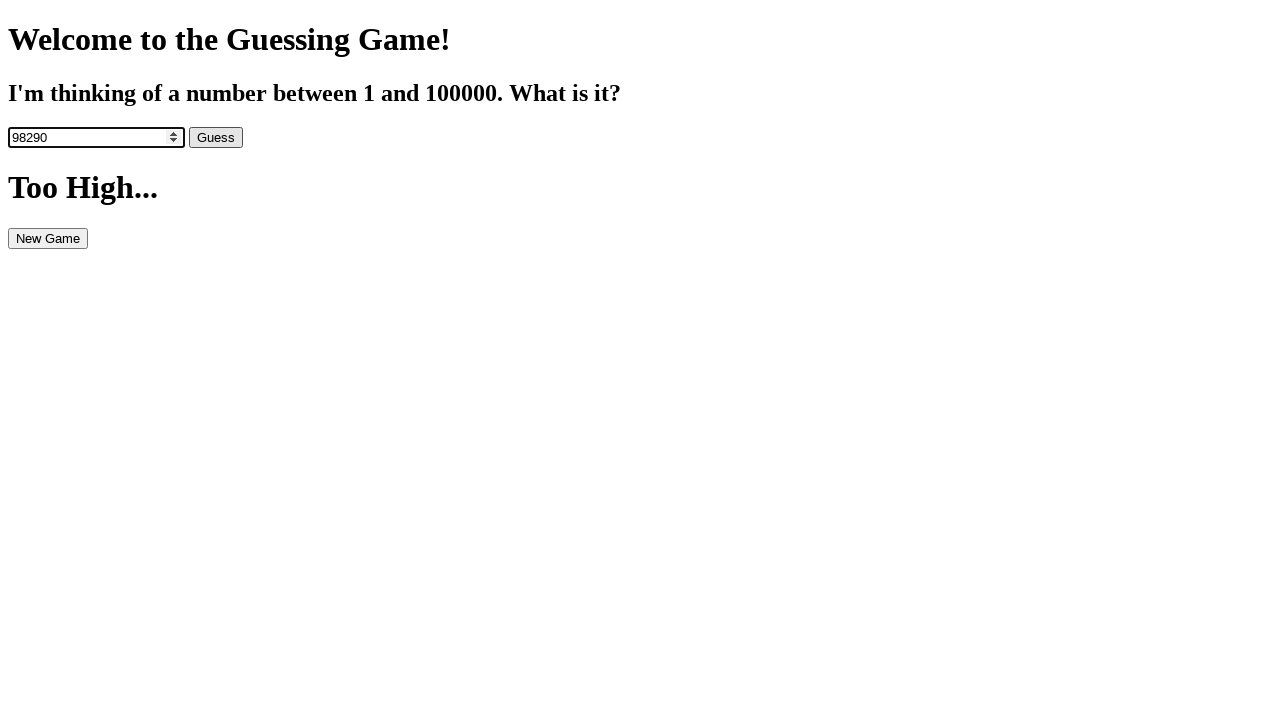

Clicked the guess button at (216, 137) on #guess
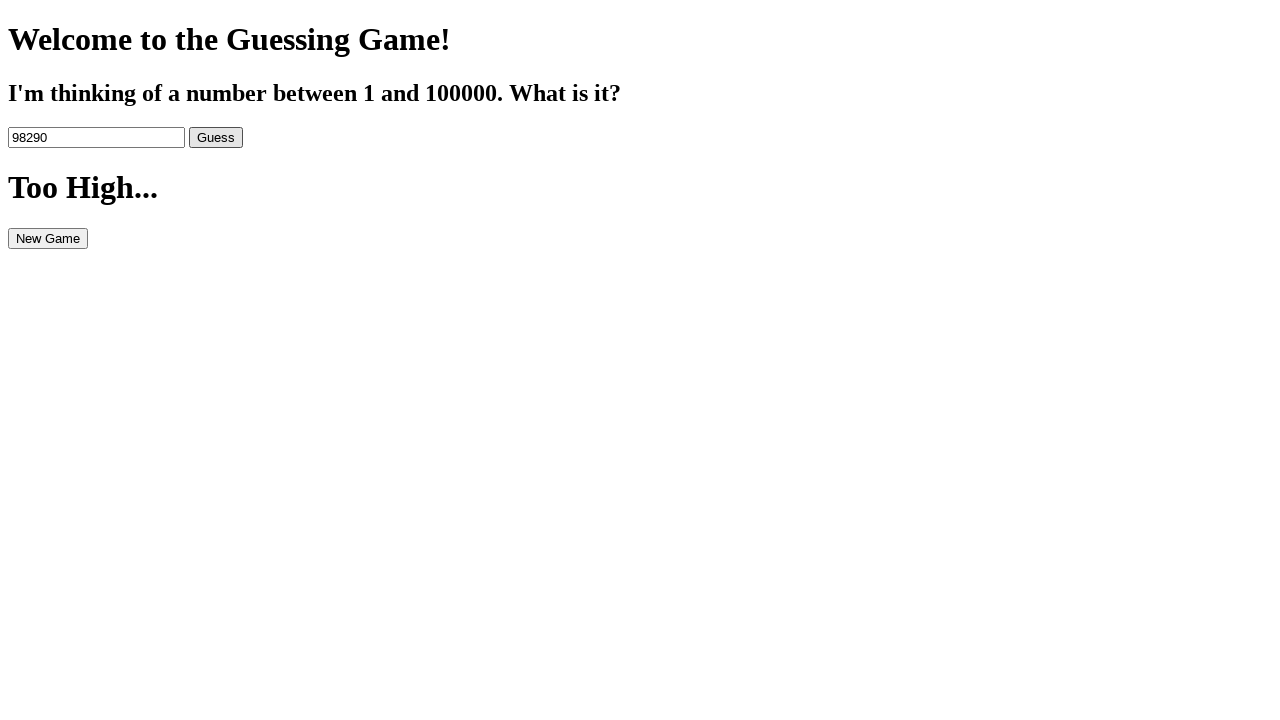

Read feedback message: Too High...
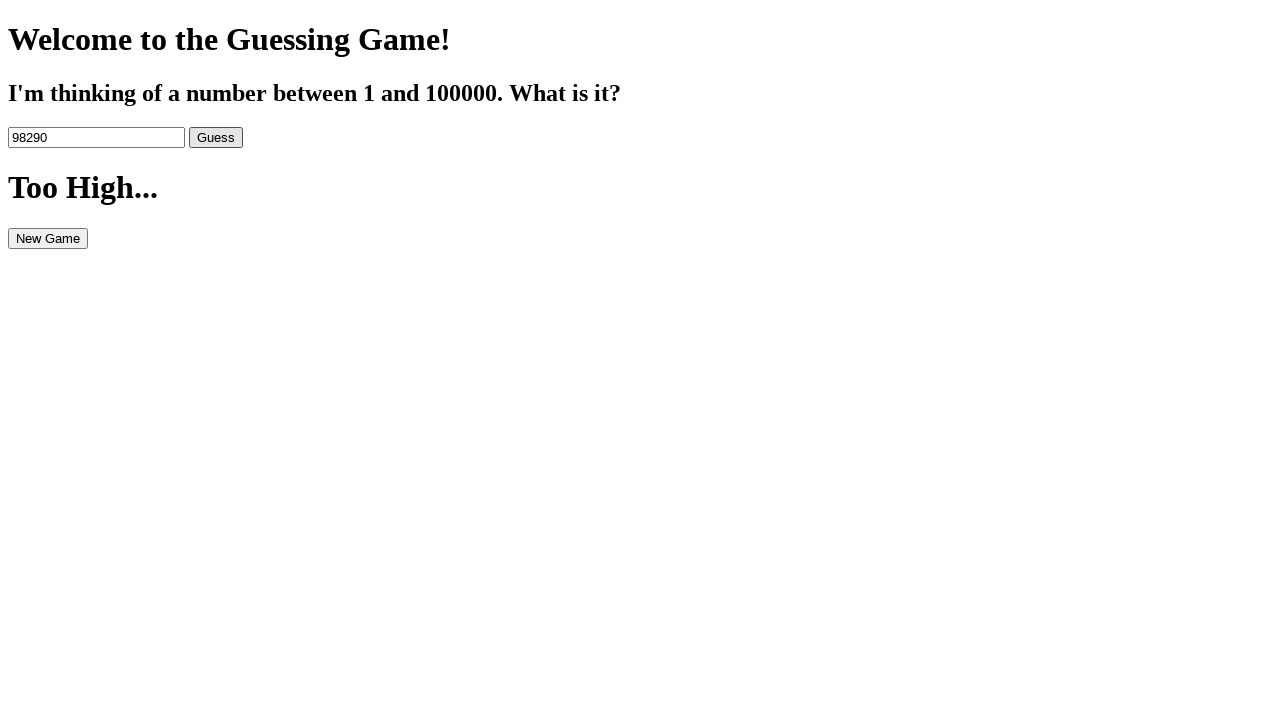

Guess was too high. Updated upper bound to 98290
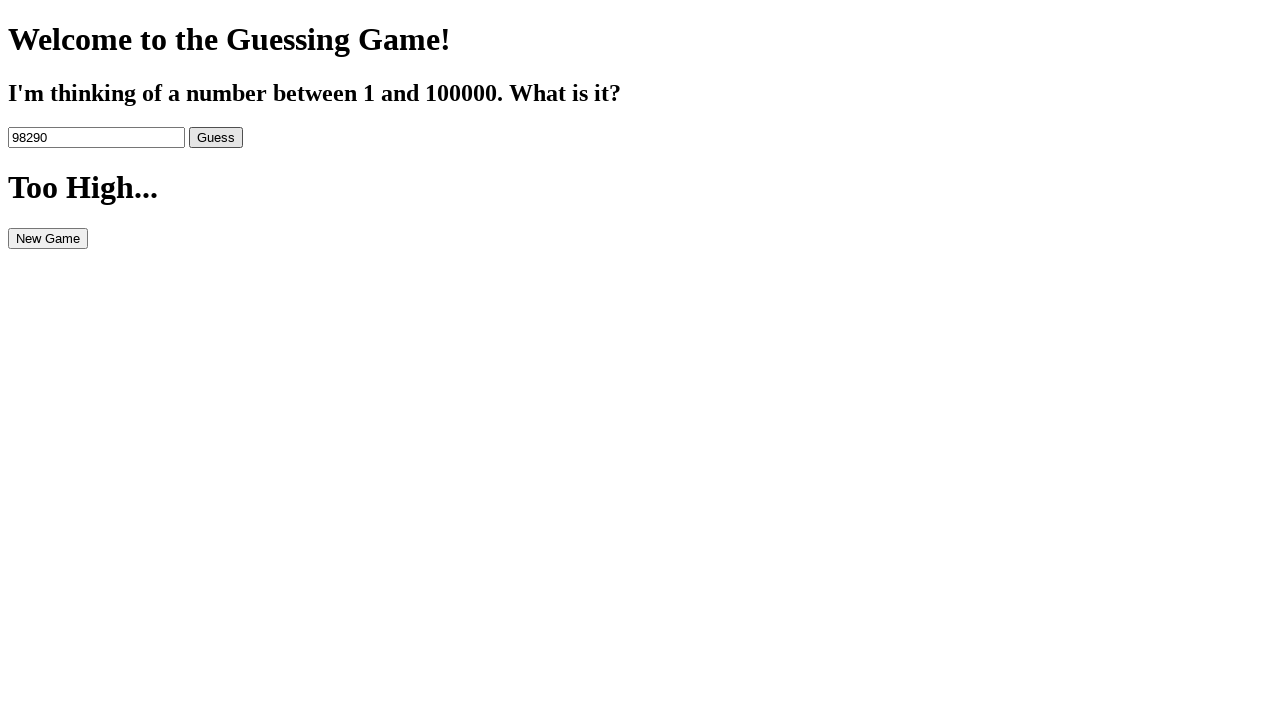

Cleared the input field on input[name='num']
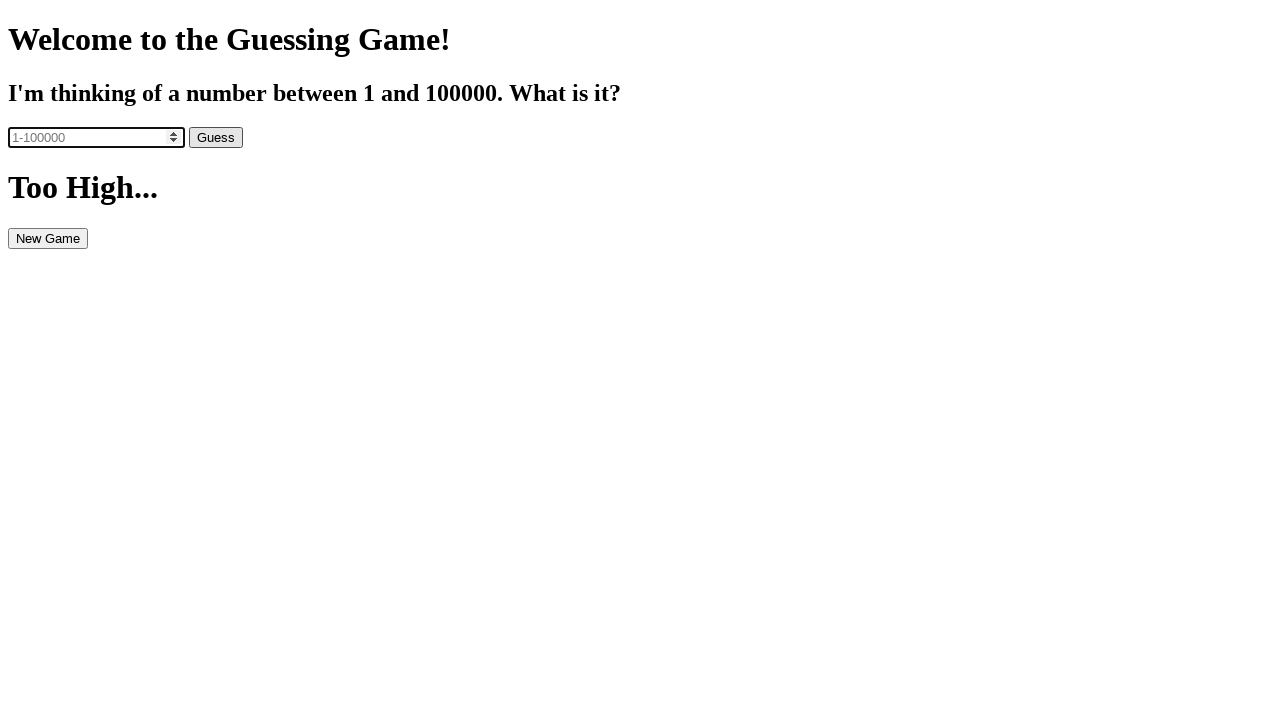

Entered guess: 98265 on input[name='num']
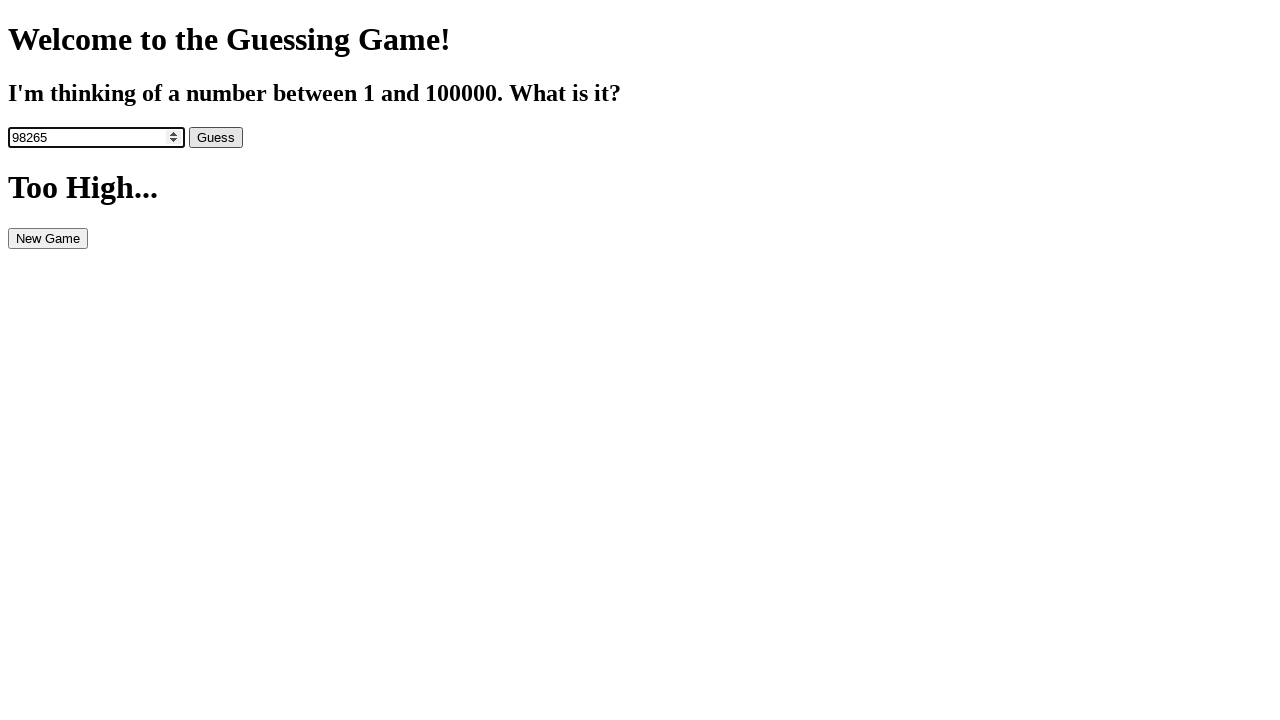

Clicked the guess button at (216, 137) on #guess
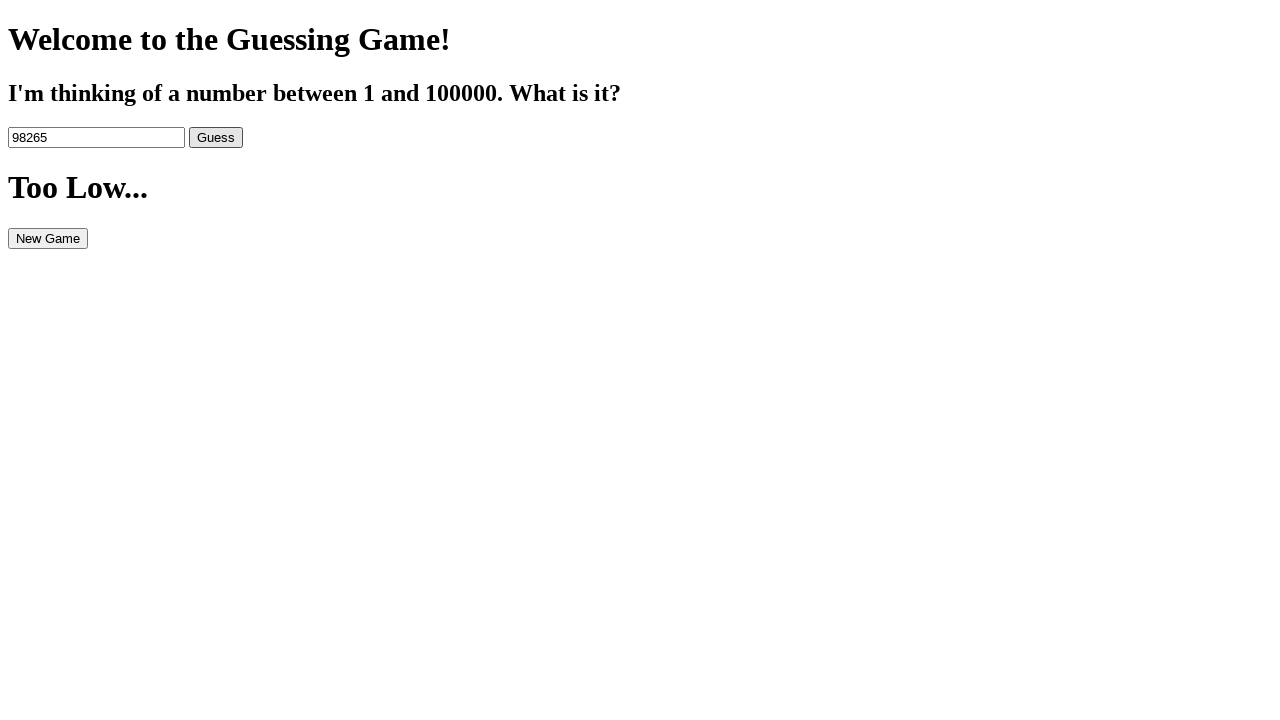

Read feedback message: Too Low...
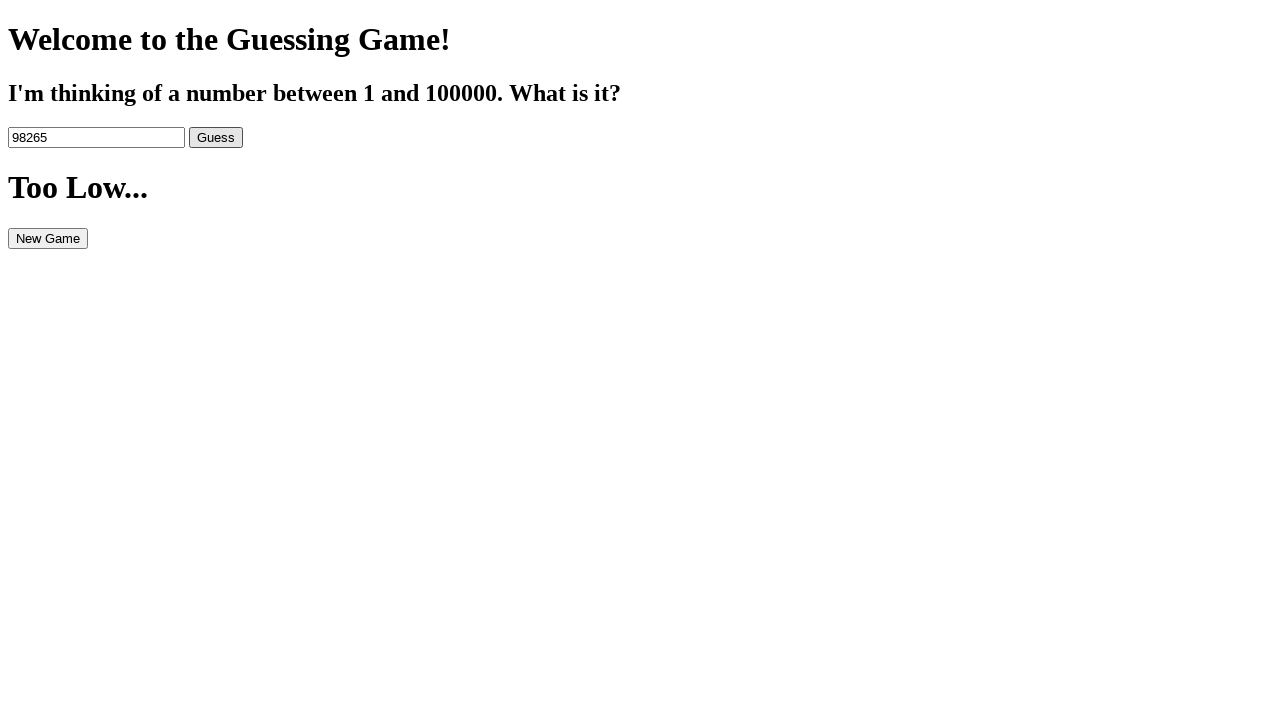

Guess was too low. Updated lower bound to 98265
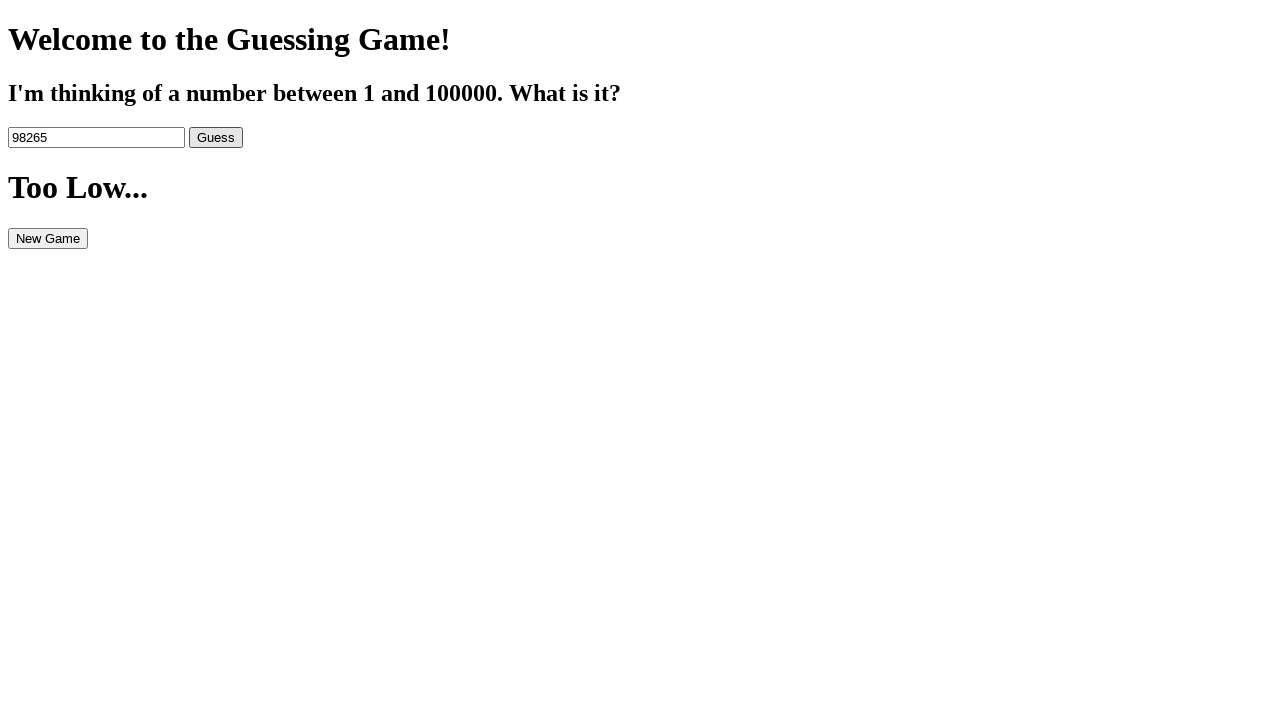

Cleared the input field on input[name='num']
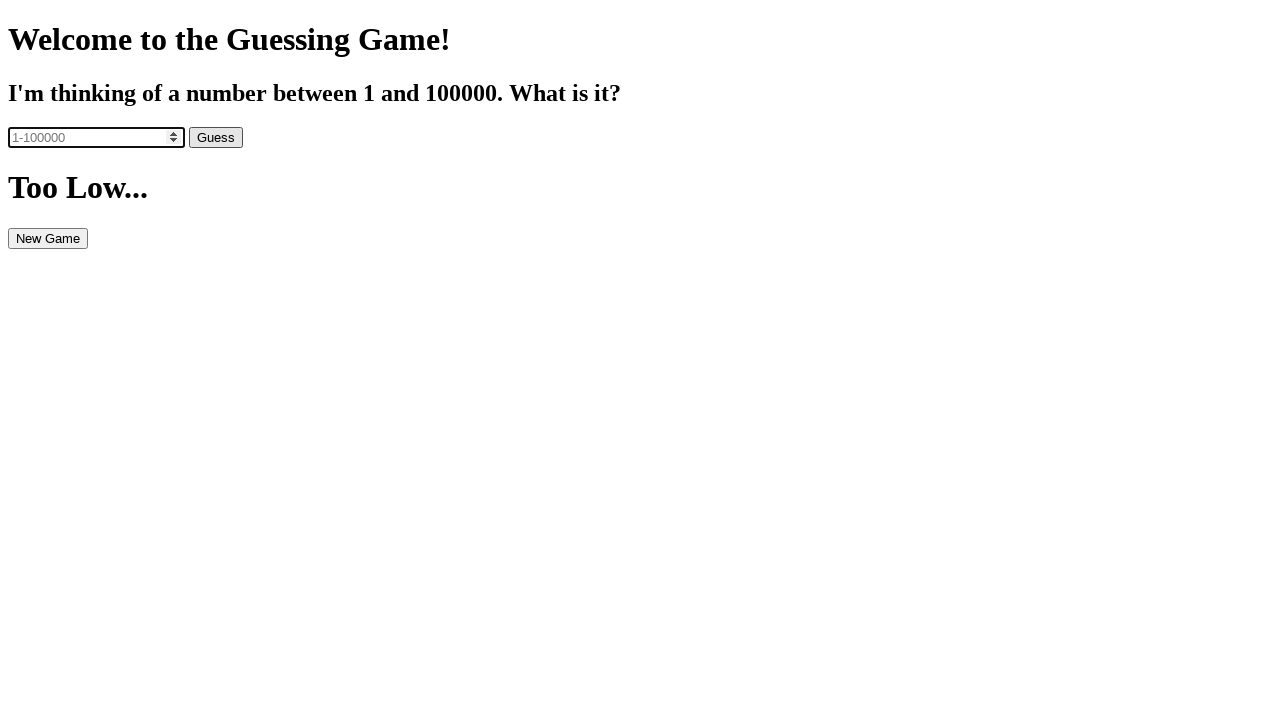

Entered guess: 98277 on input[name='num']
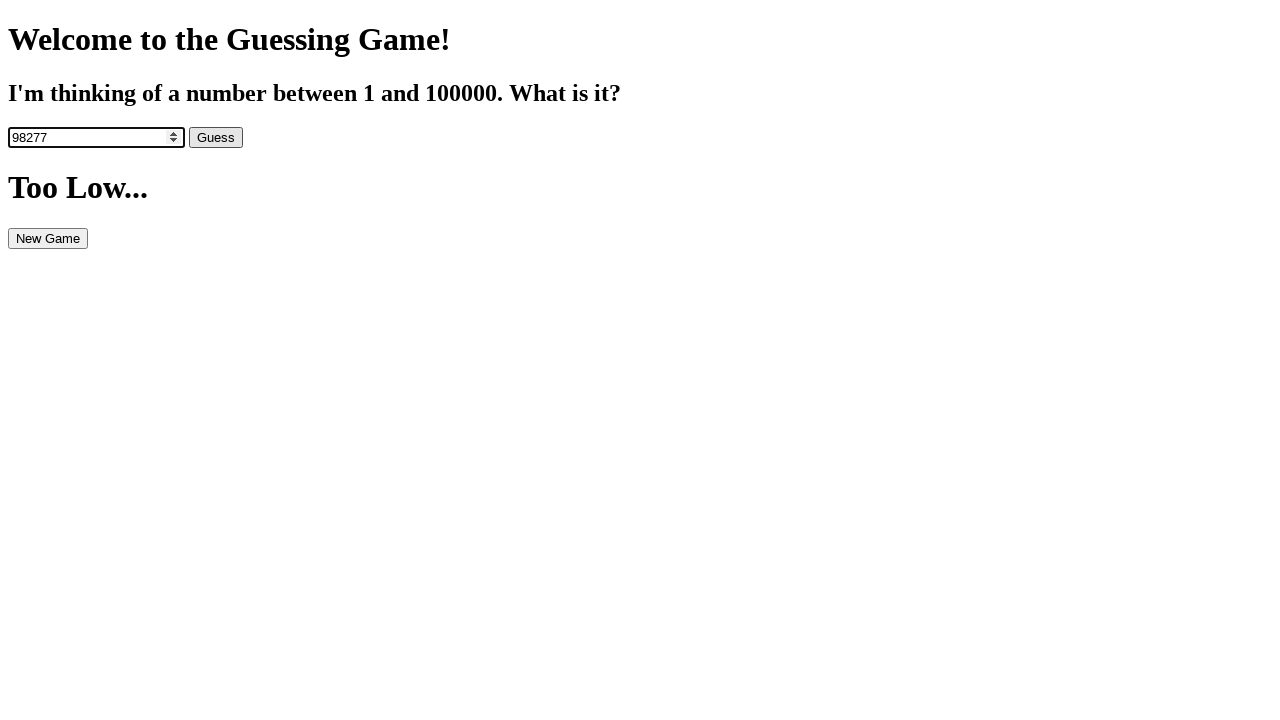

Clicked the guess button at (216, 137) on #guess
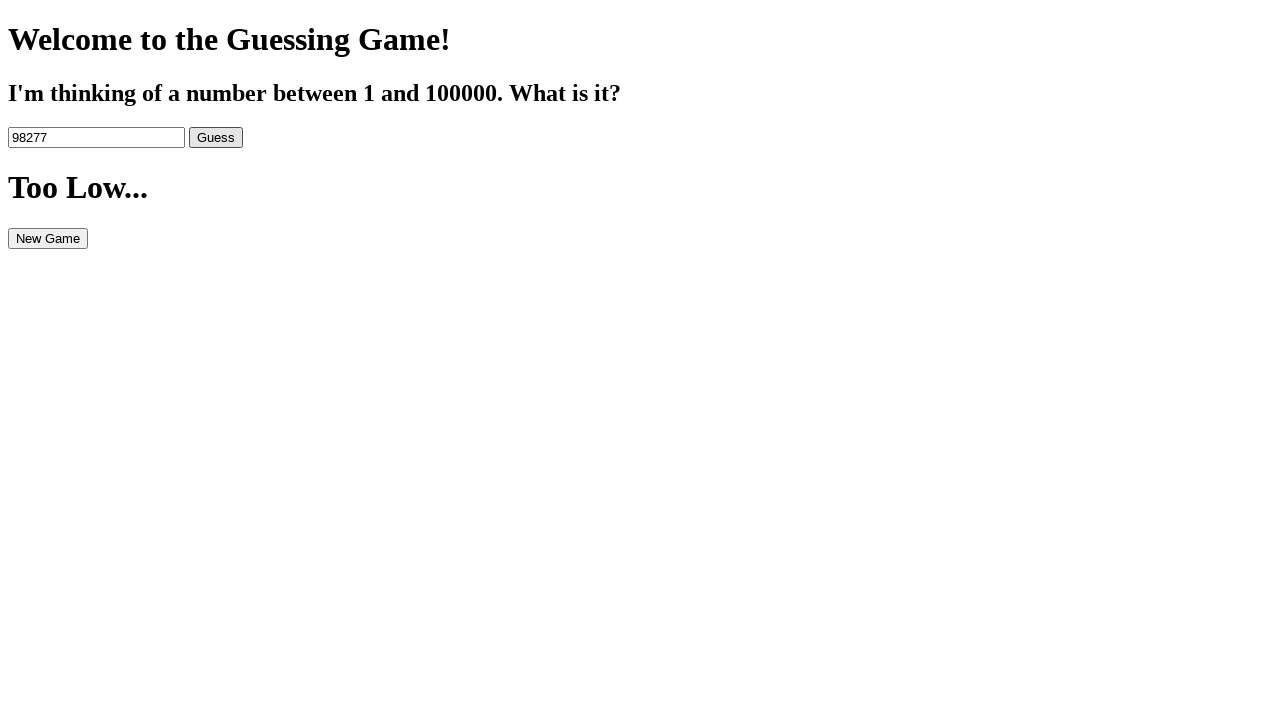

Read feedback message: Too Low...
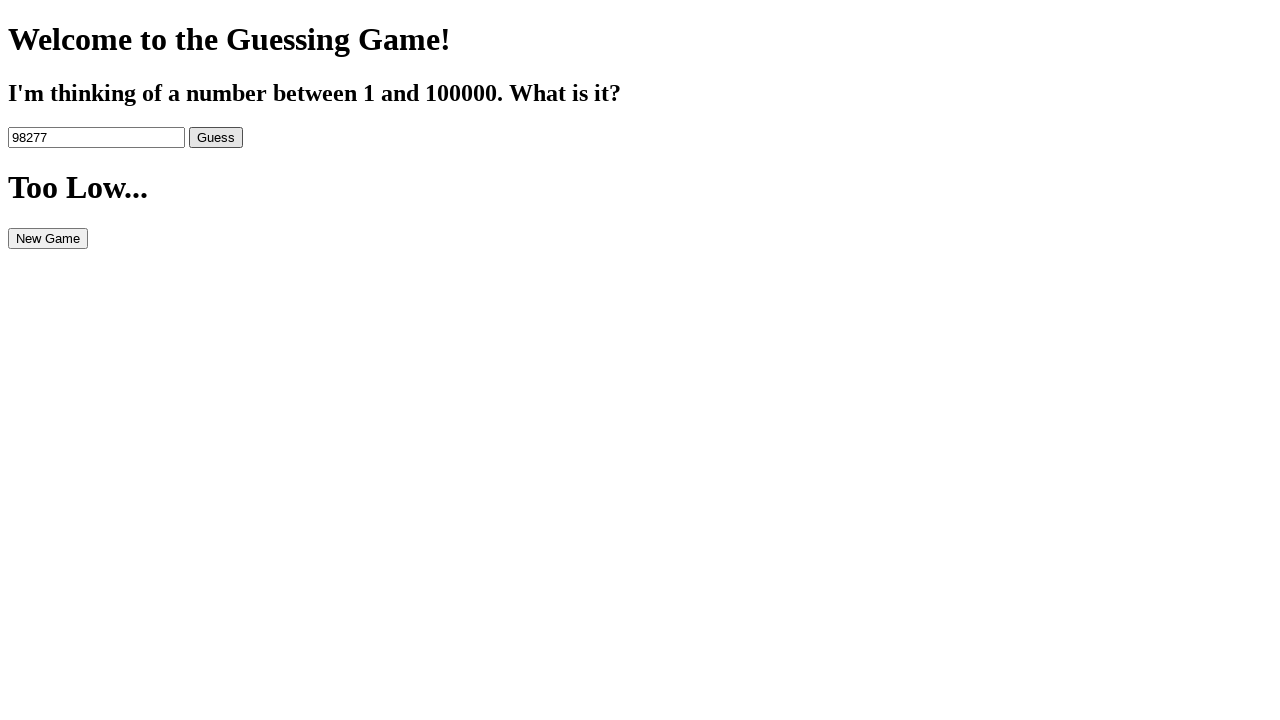

Guess was too low. Updated lower bound to 98277
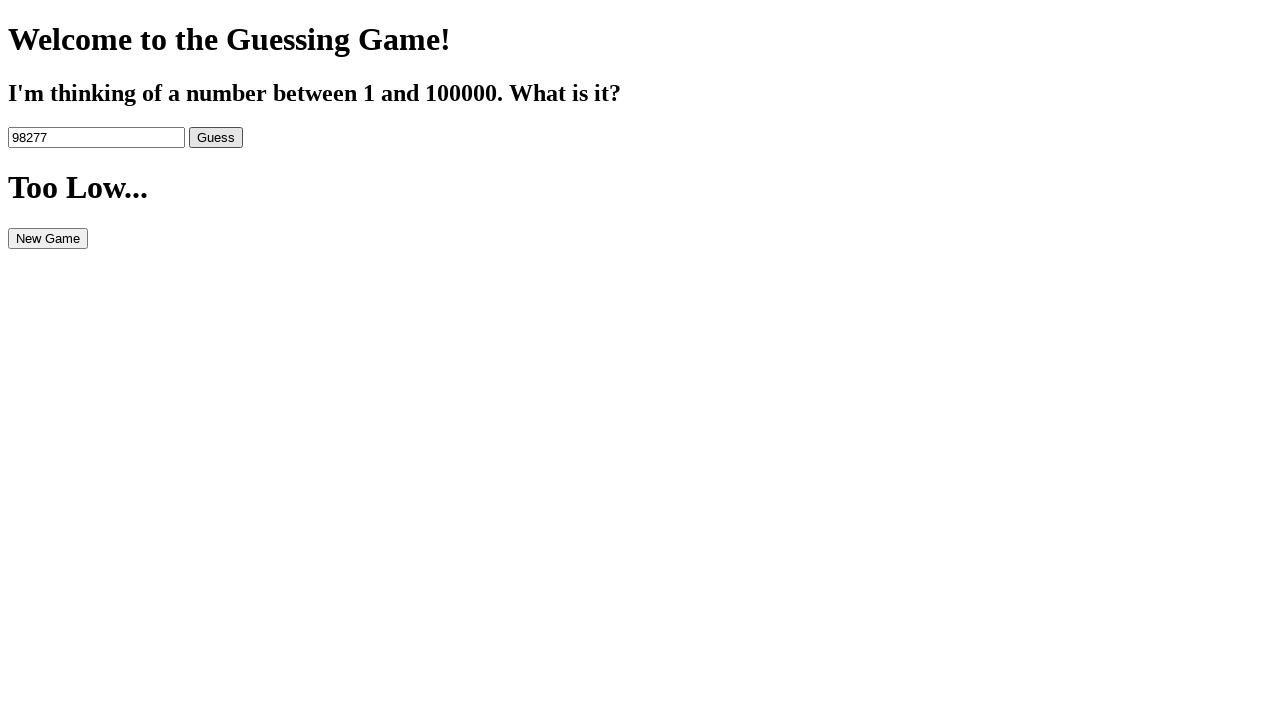

Cleared the input field on input[name='num']
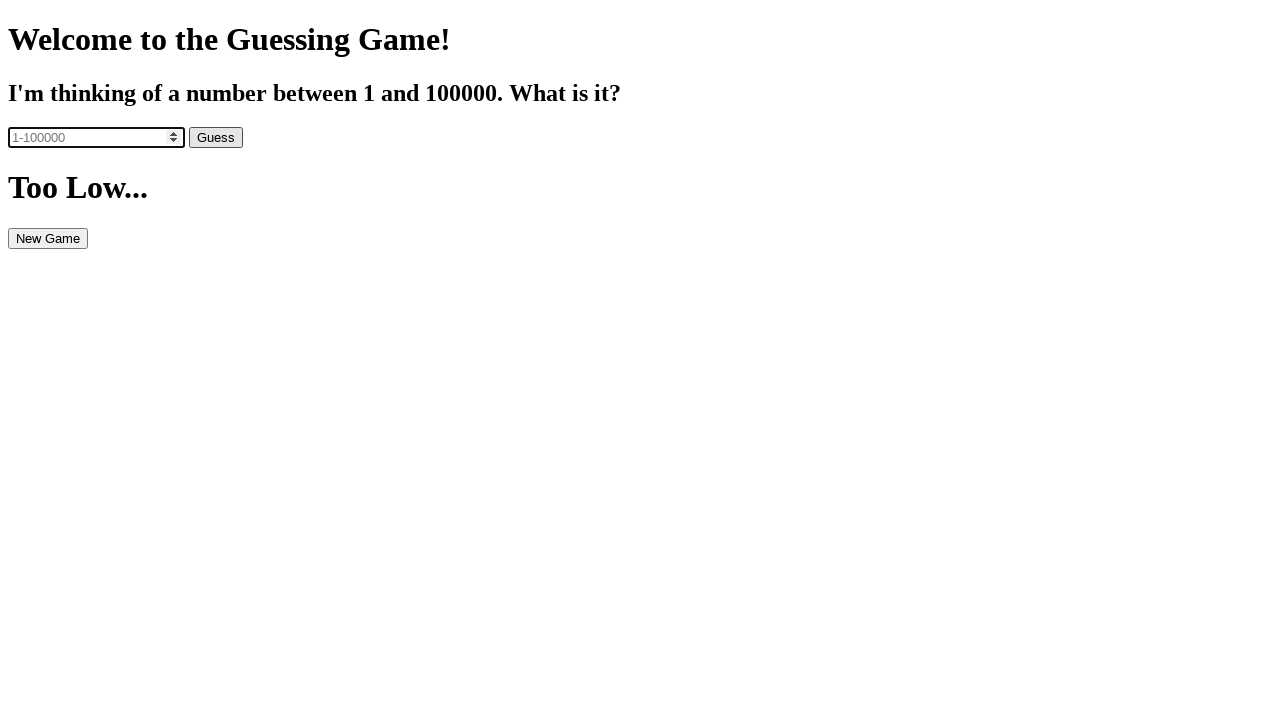

Entered guess: 98283 on input[name='num']
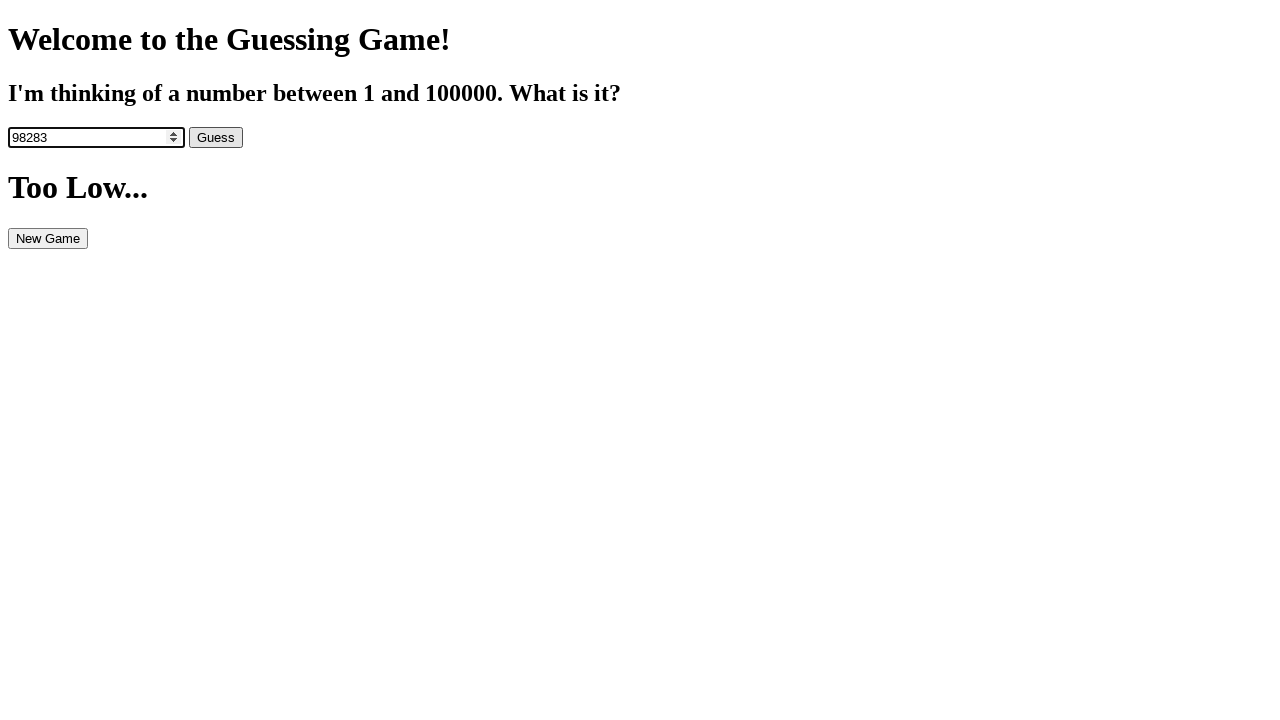

Clicked the guess button at (216, 137) on #guess
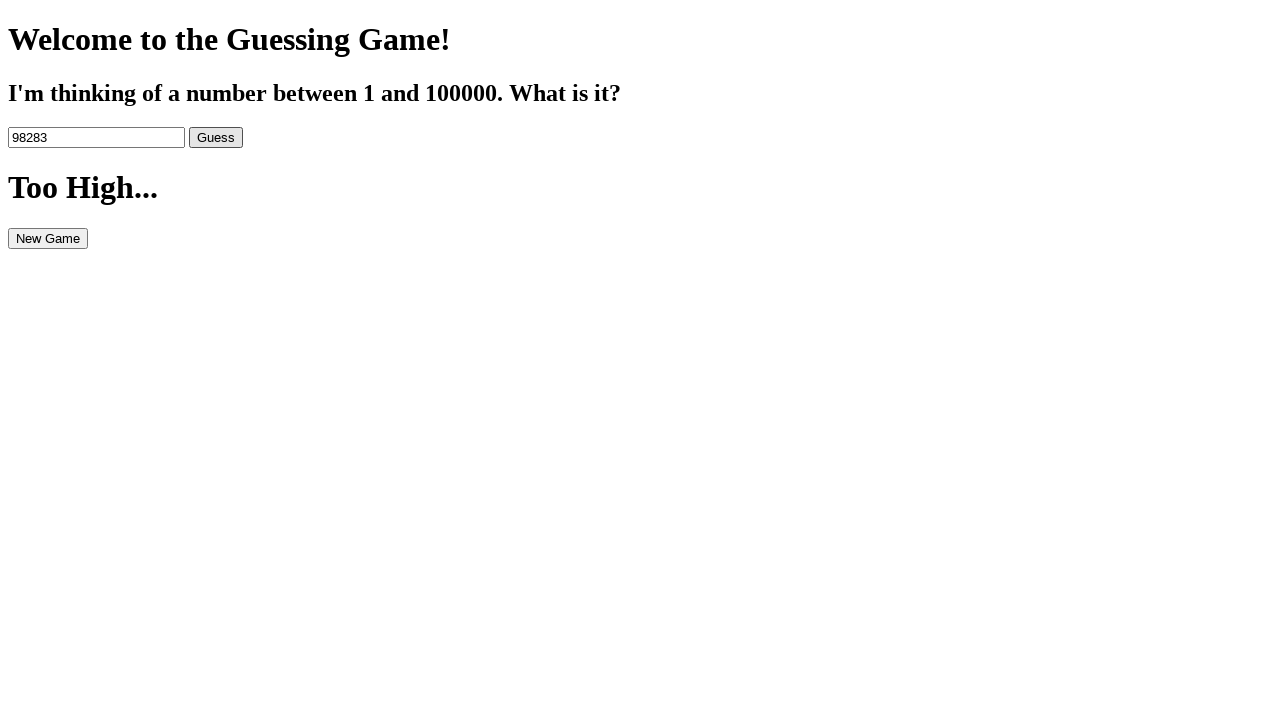

Read feedback message: Too High...
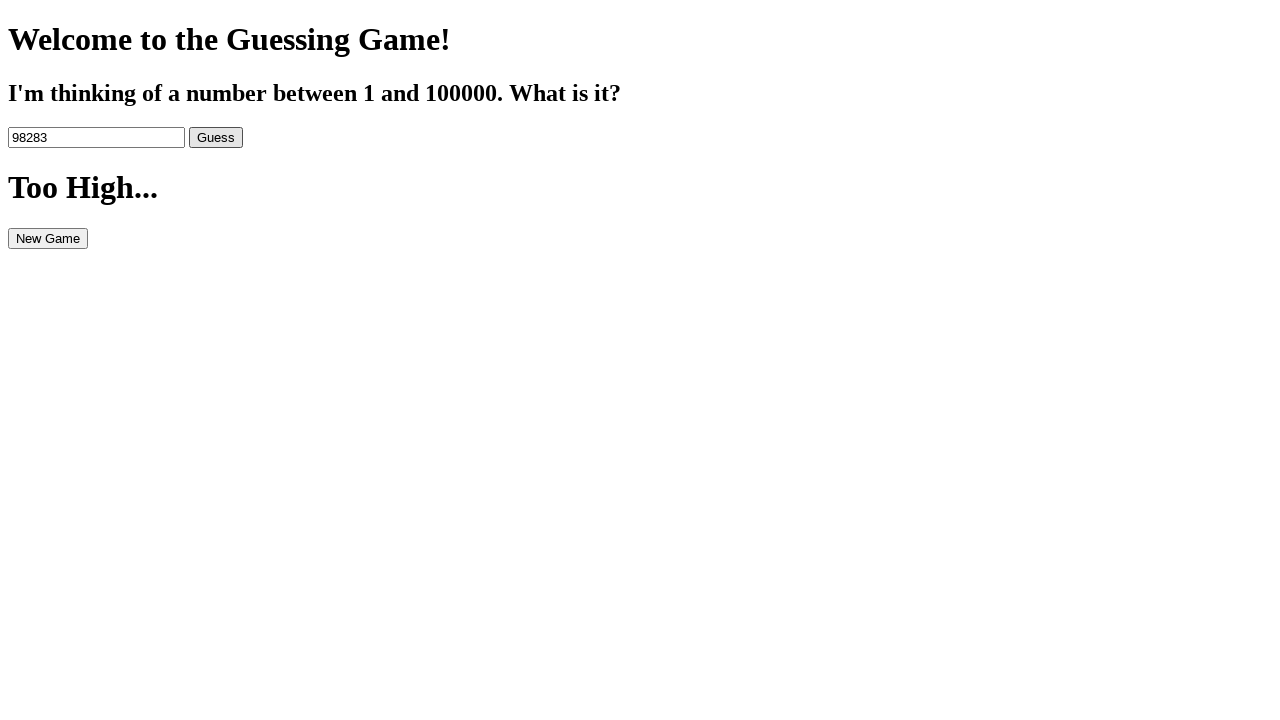

Guess was too high. Updated upper bound to 98283
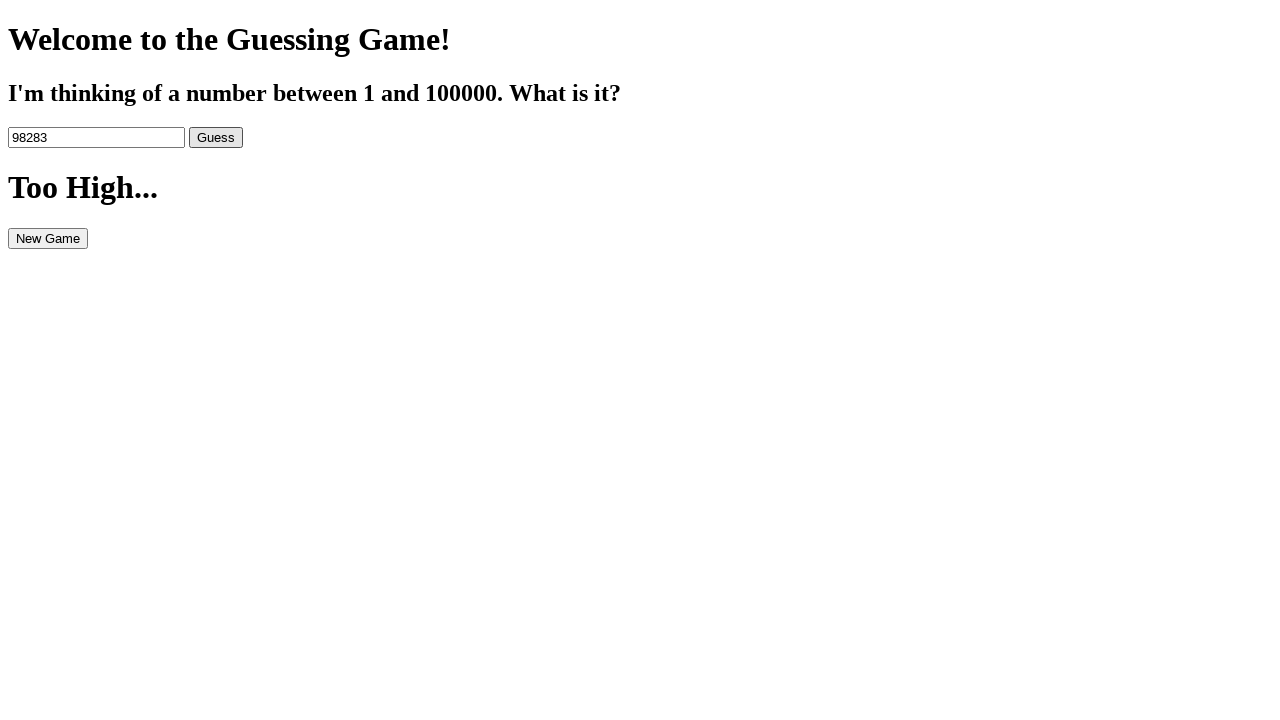

Cleared the input field on input[name='num']
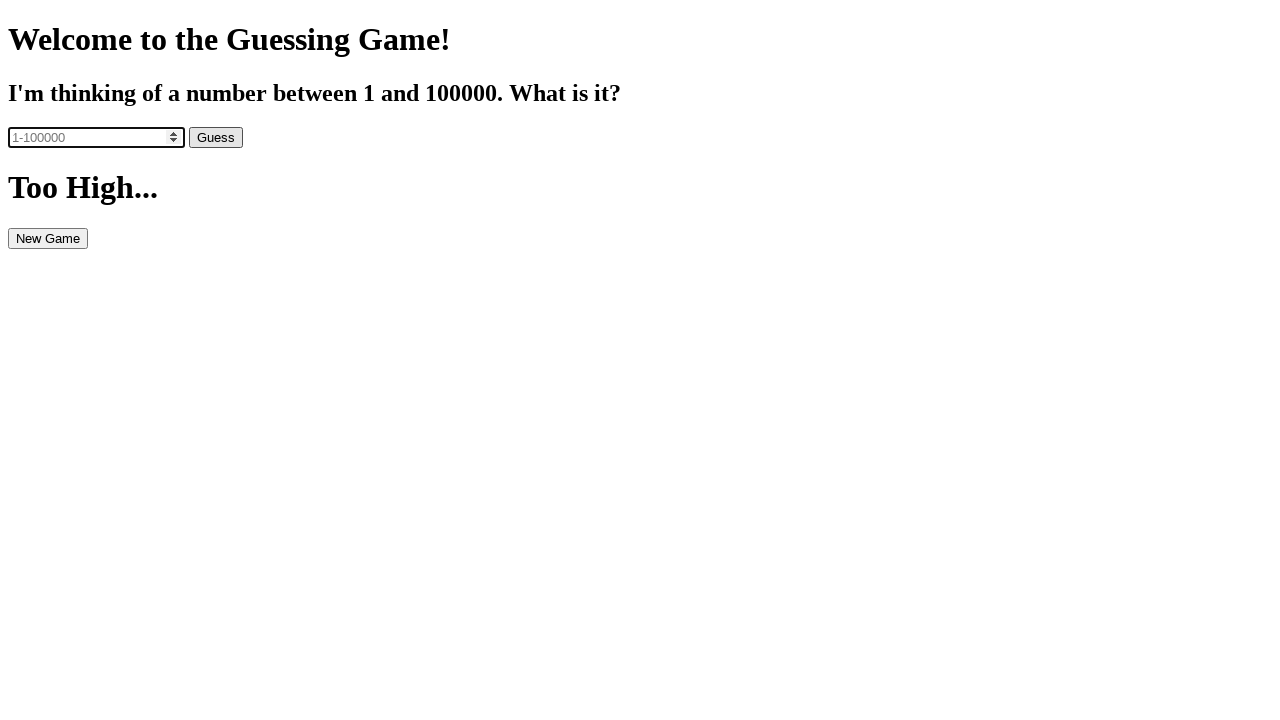

Entered guess: 98280 on input[name='num']
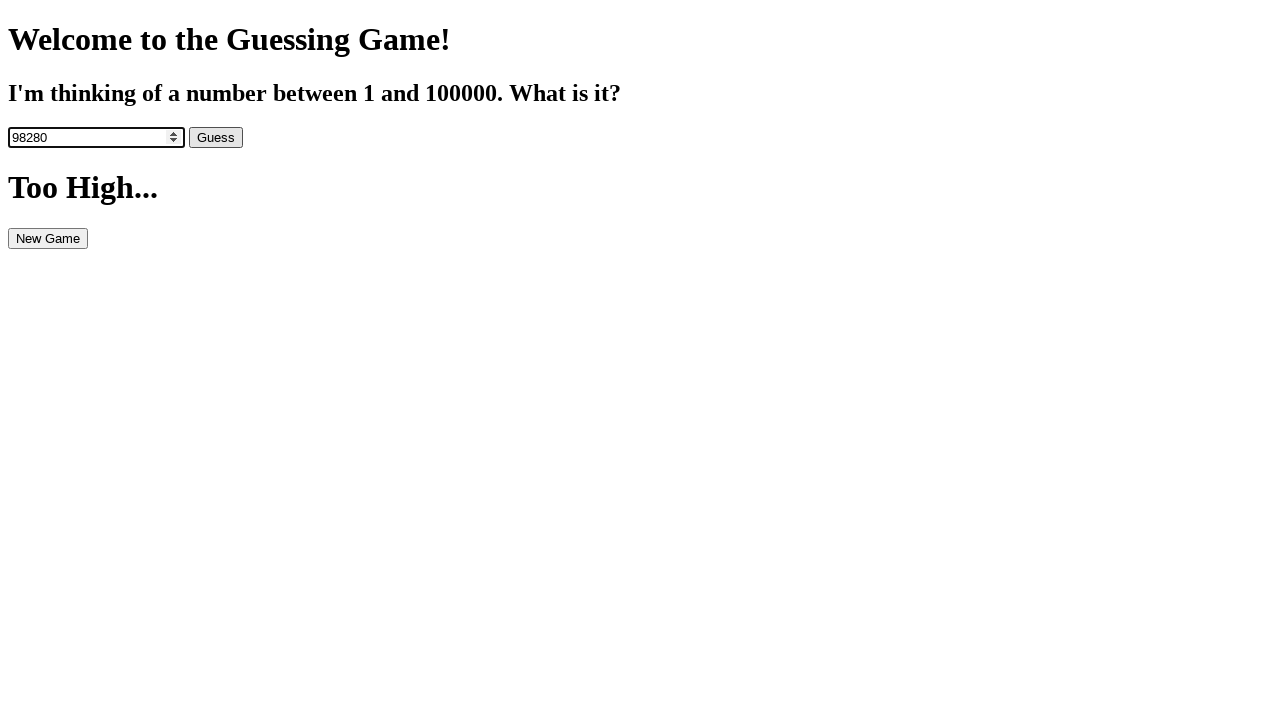

Clicked the guess button at (216, 137) on #guess
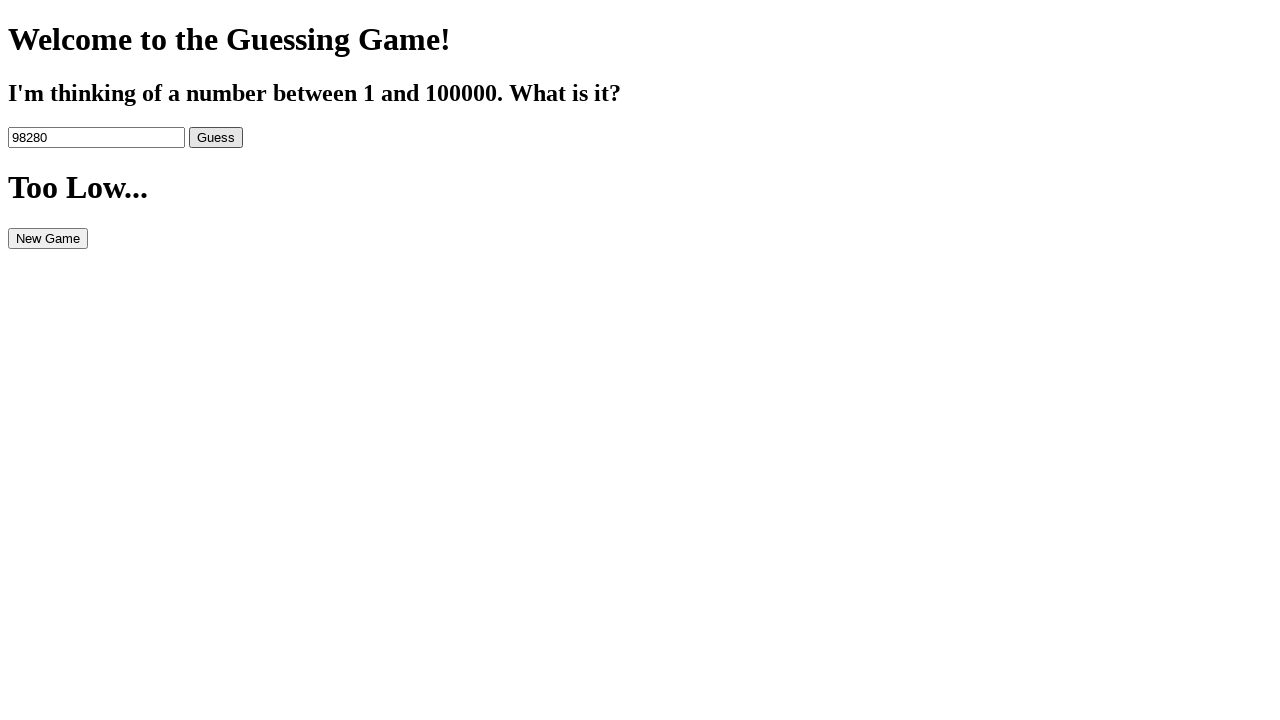

Read feedback message: Too Low...
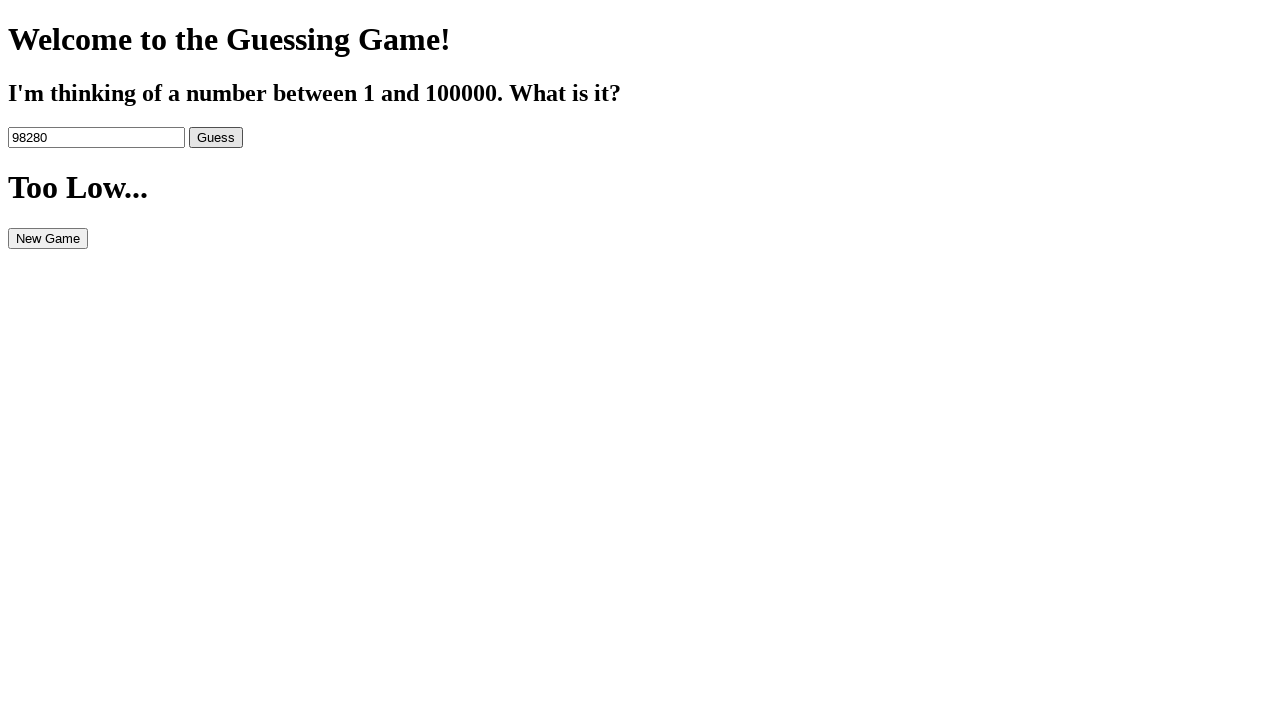

Guess was too low. Updated lower bound to 98280
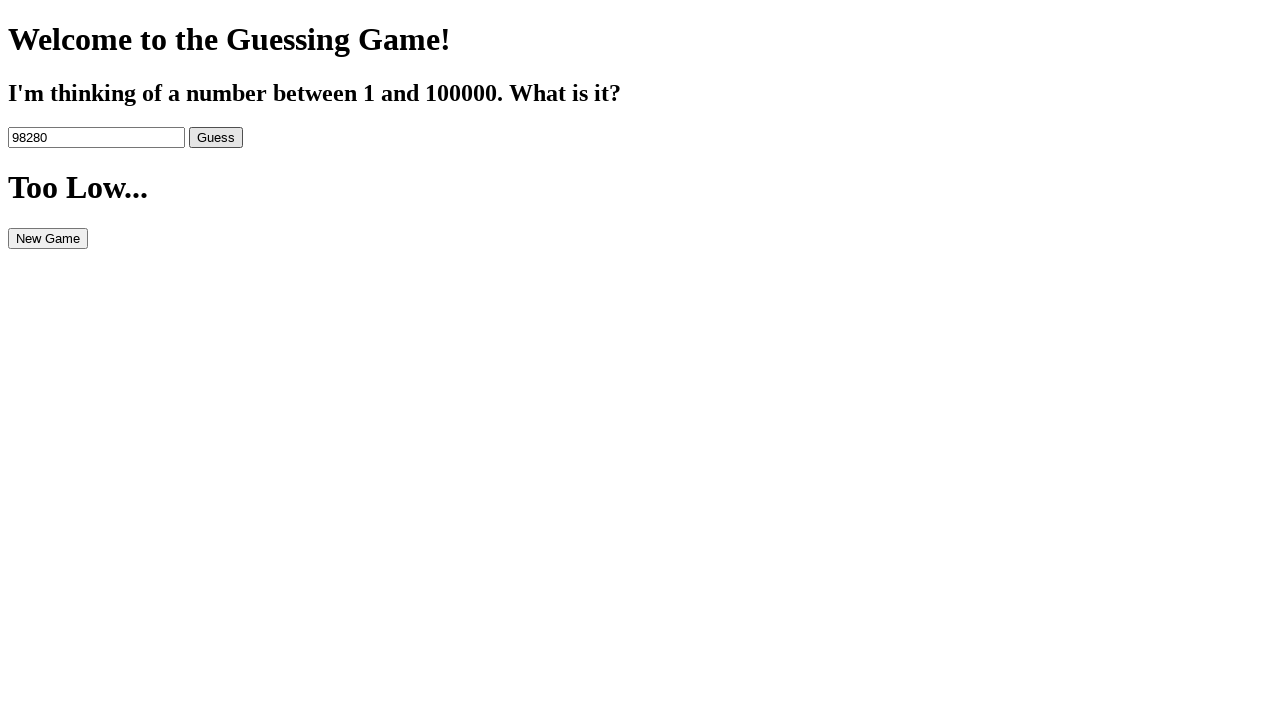

Cleared the input field on input[name='num']
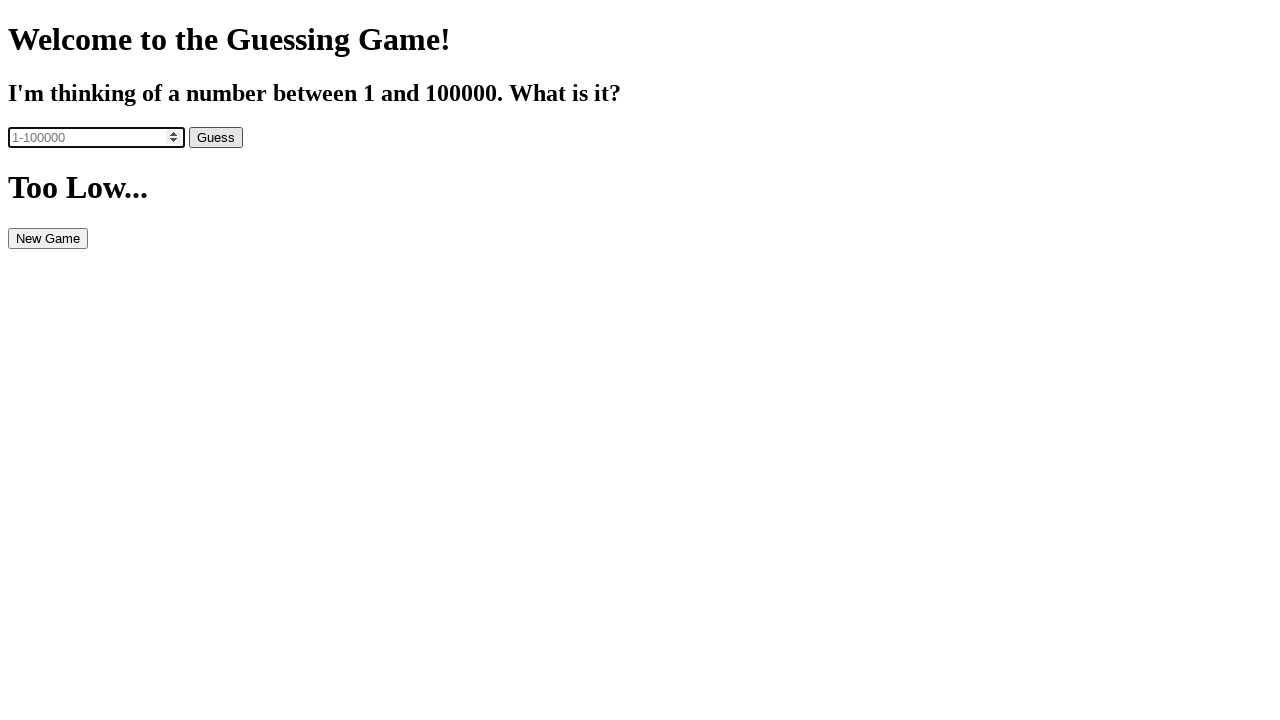

Entered guess: 98281 on input[name='num']
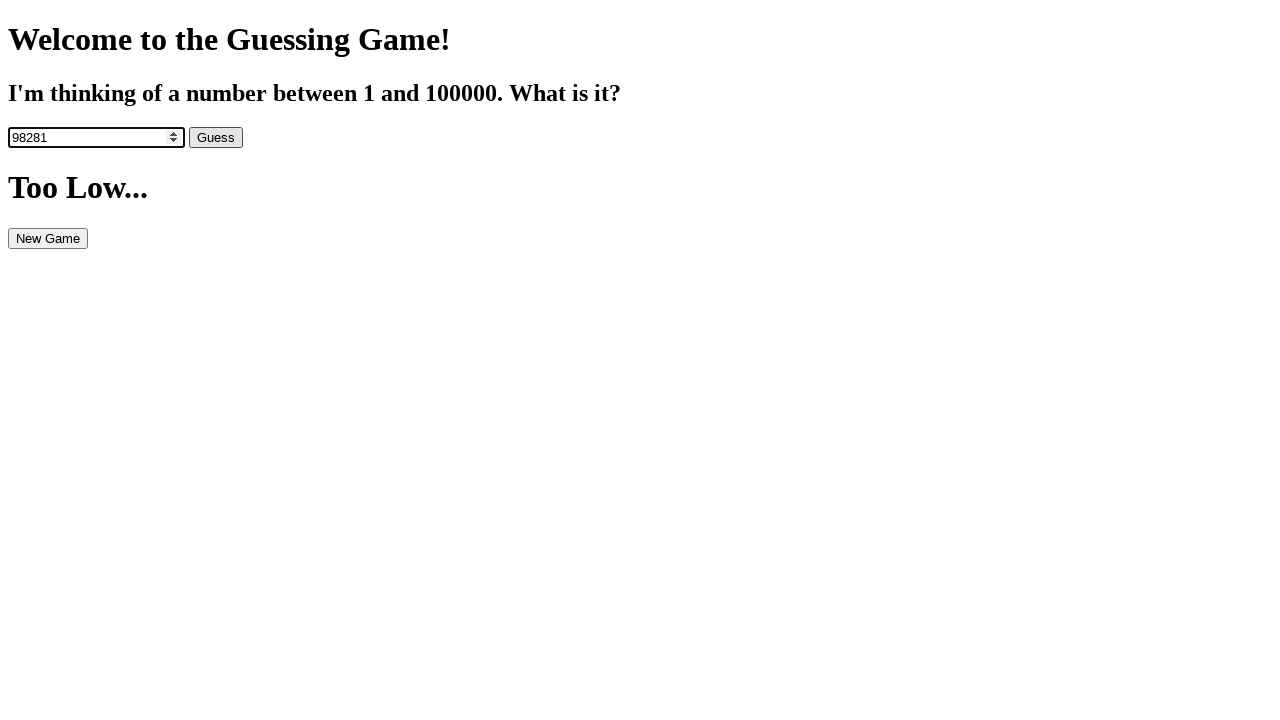

Clicked the guess button at (216, 137) on #guess
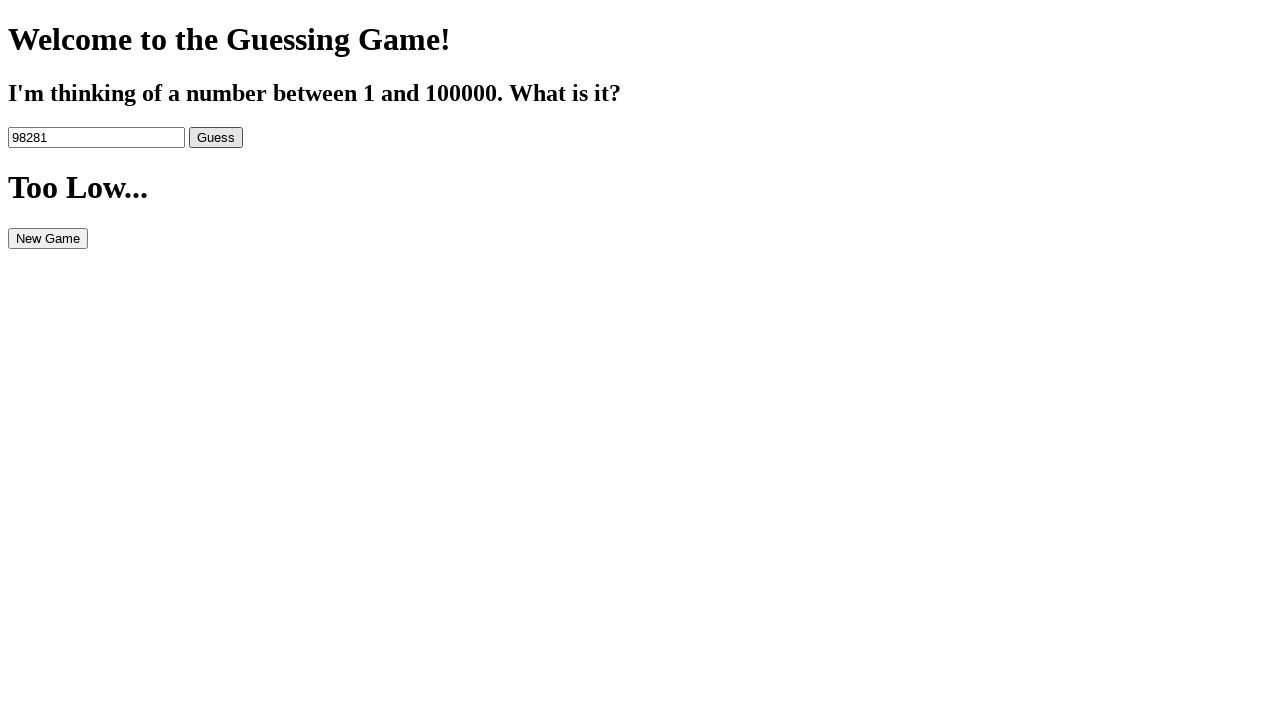

Read feedback message: Too Low...
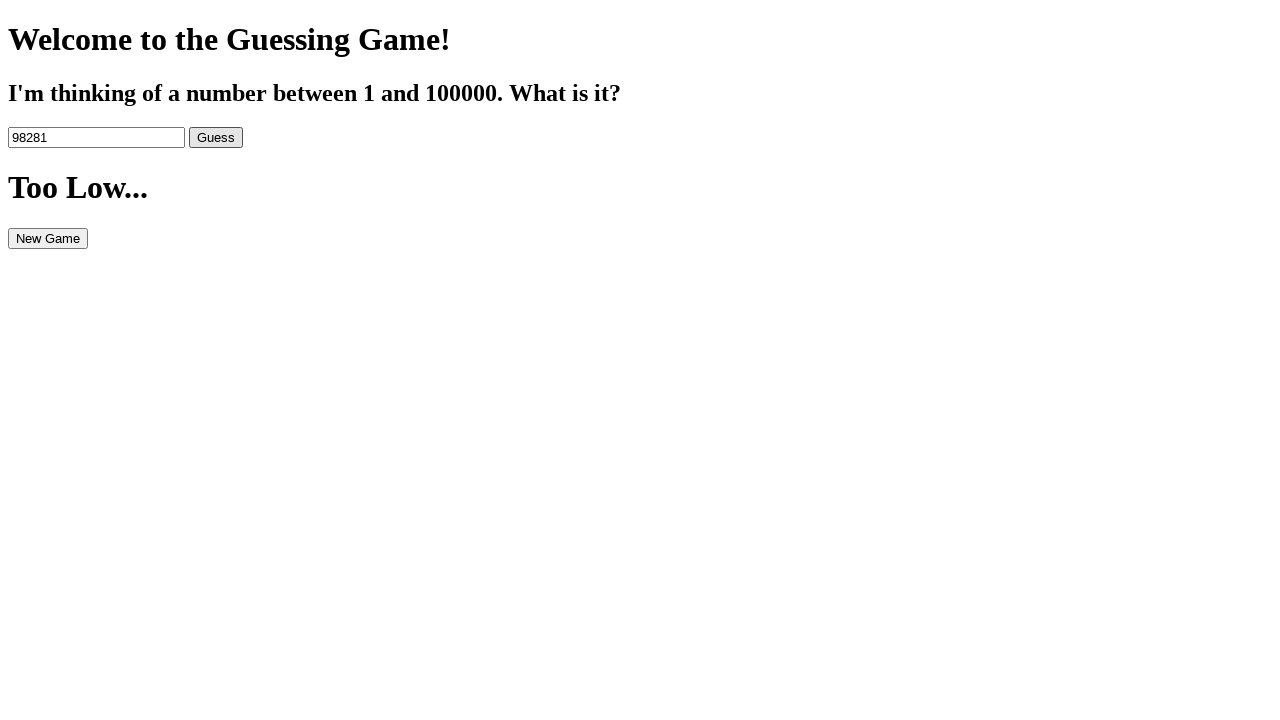

Guess was too low. Updated lower bound to 98281
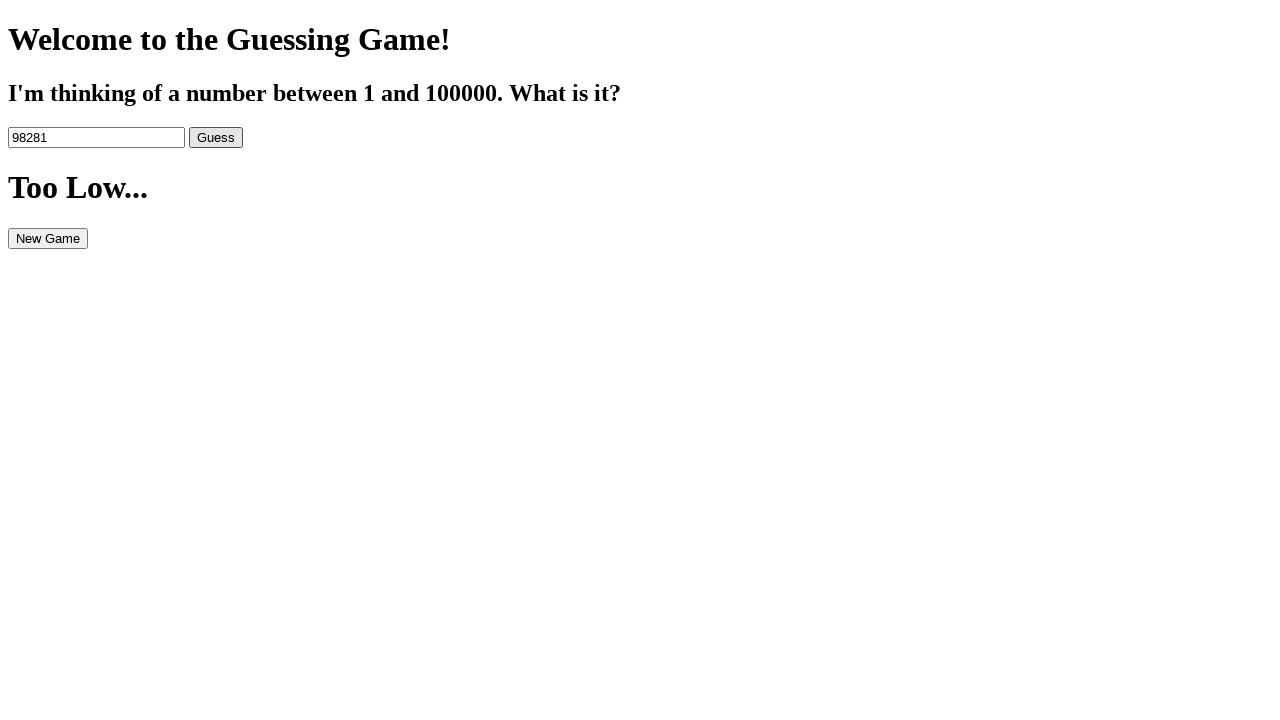

Cleared the input field on input[name='num']
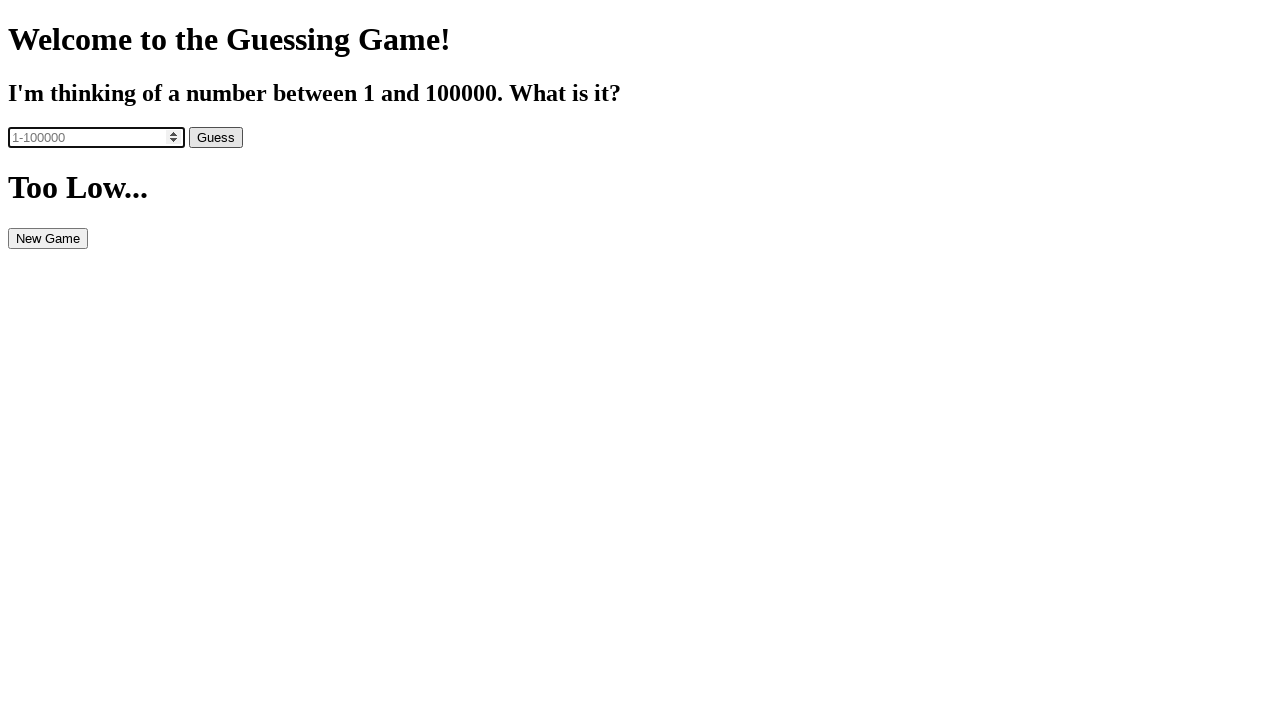

Entered guess: 98282 on input[name='num']
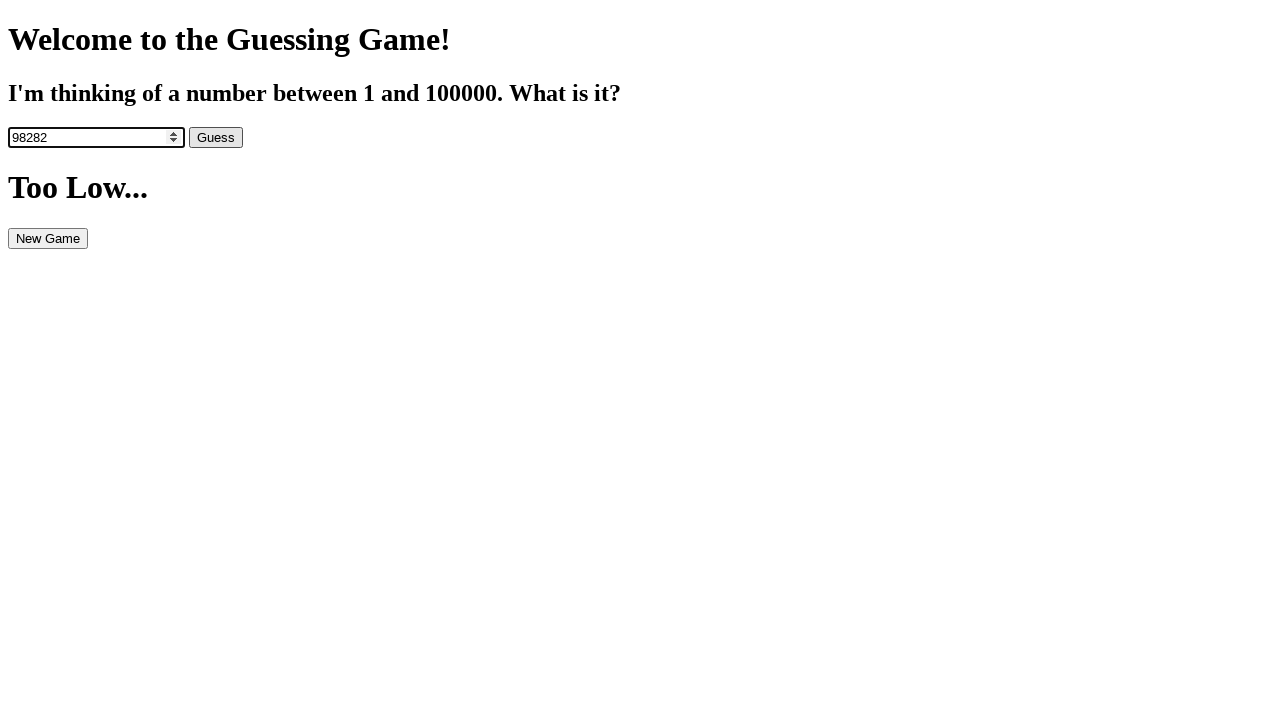

Clicked the guess button at (216, 137) on #guess
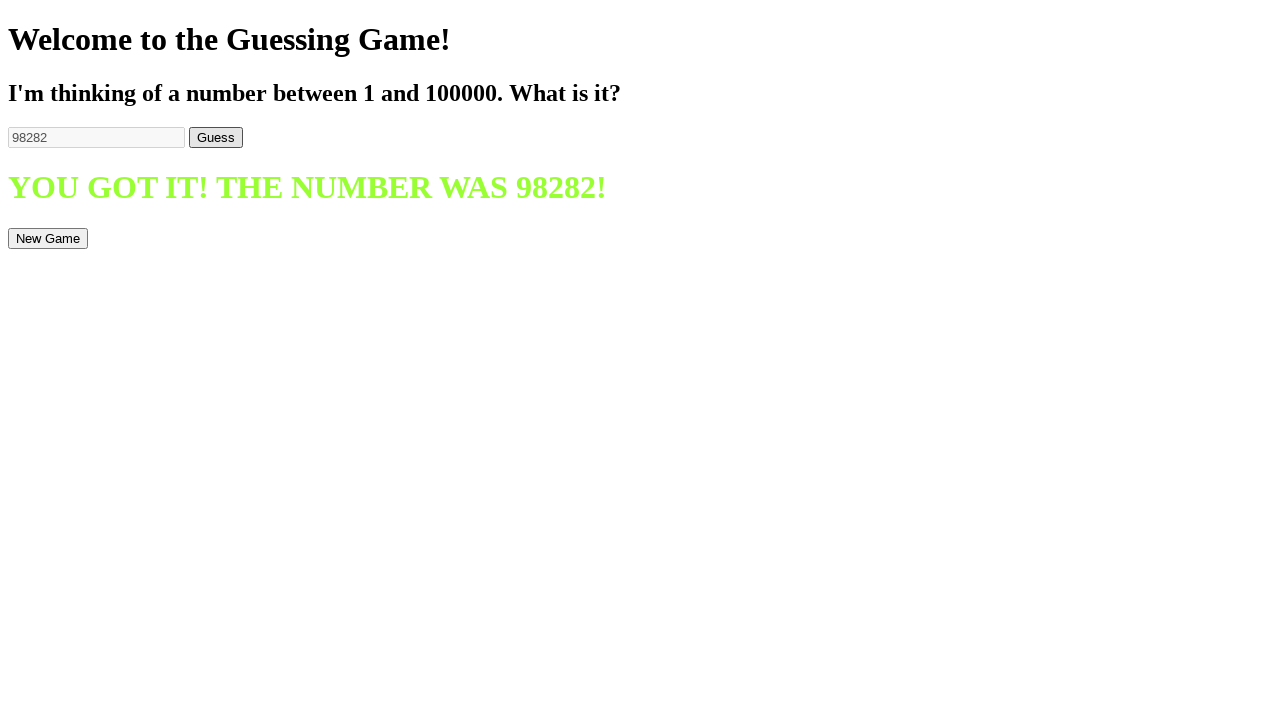

Read feedback message: YOU GOT IT! THE NUMBER WAS 98282!
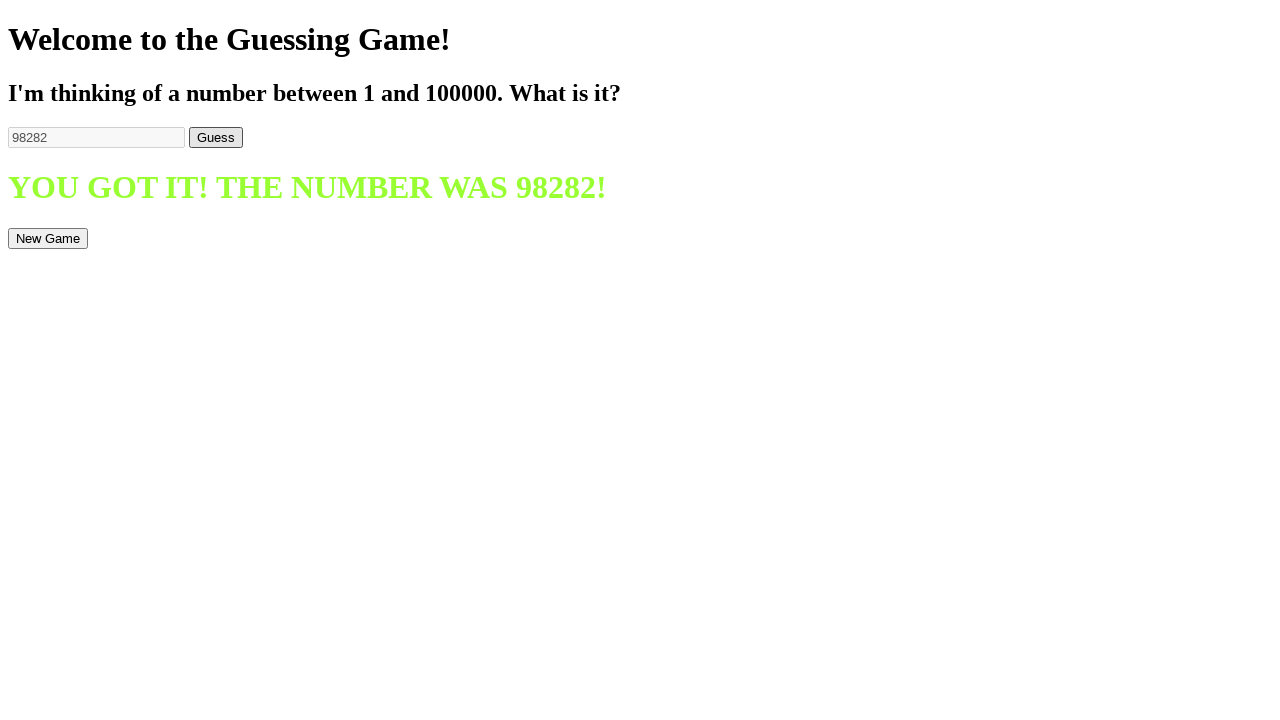

Found the correct number: 98282
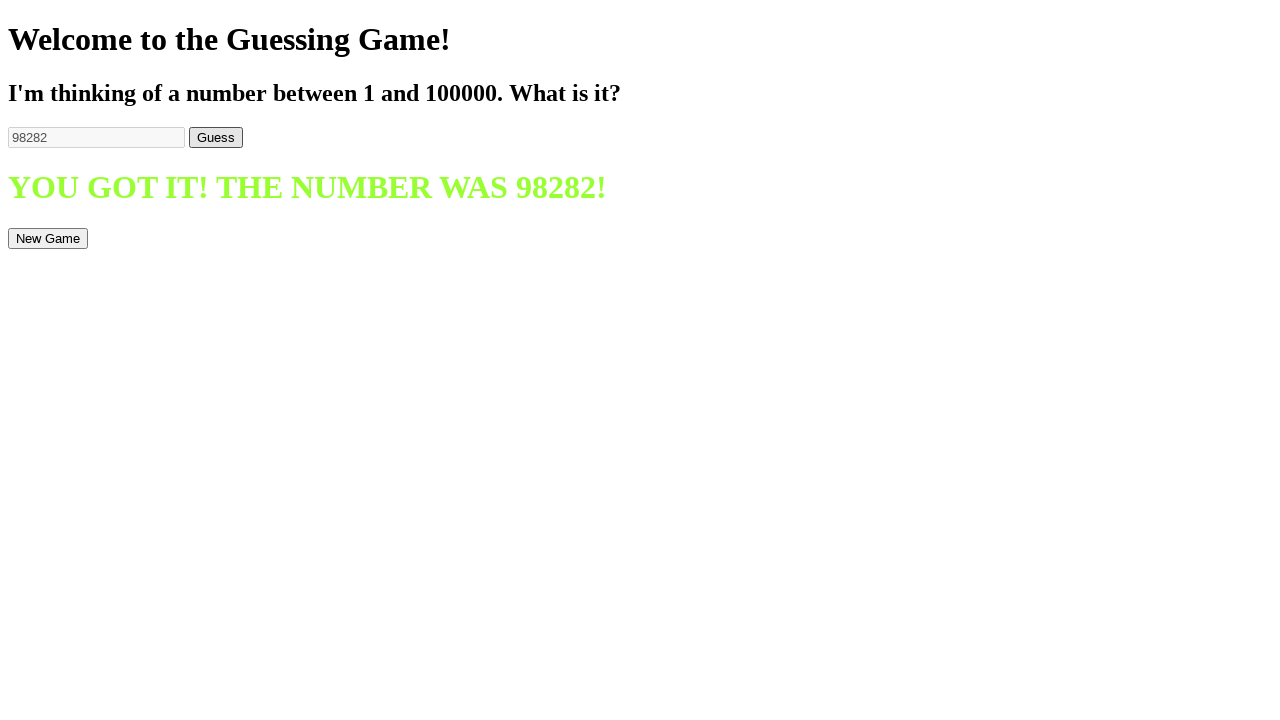

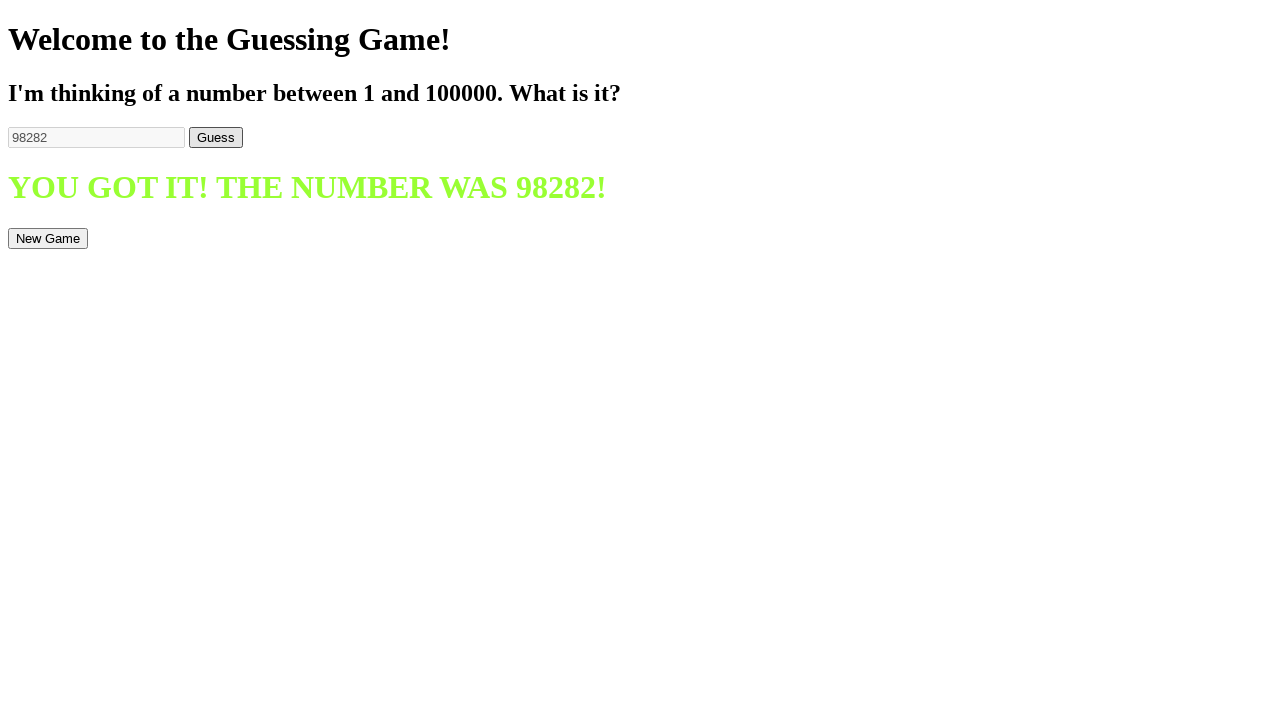